Tests filling a large form by entering text into all input fields and submitting the form, then handling the resulting alert

Starting URL: http://suninjuly.github.io/huge_form.html

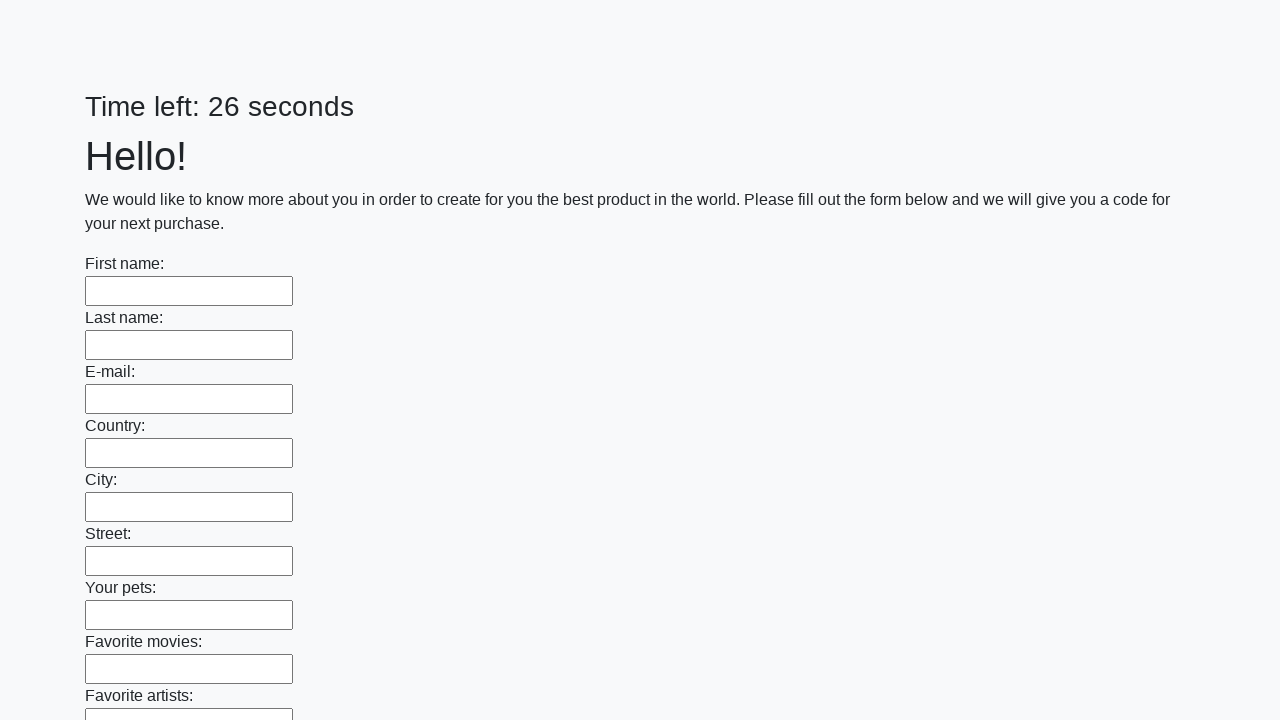

Filled input field with 'Мой ответ' on input >> nth=0
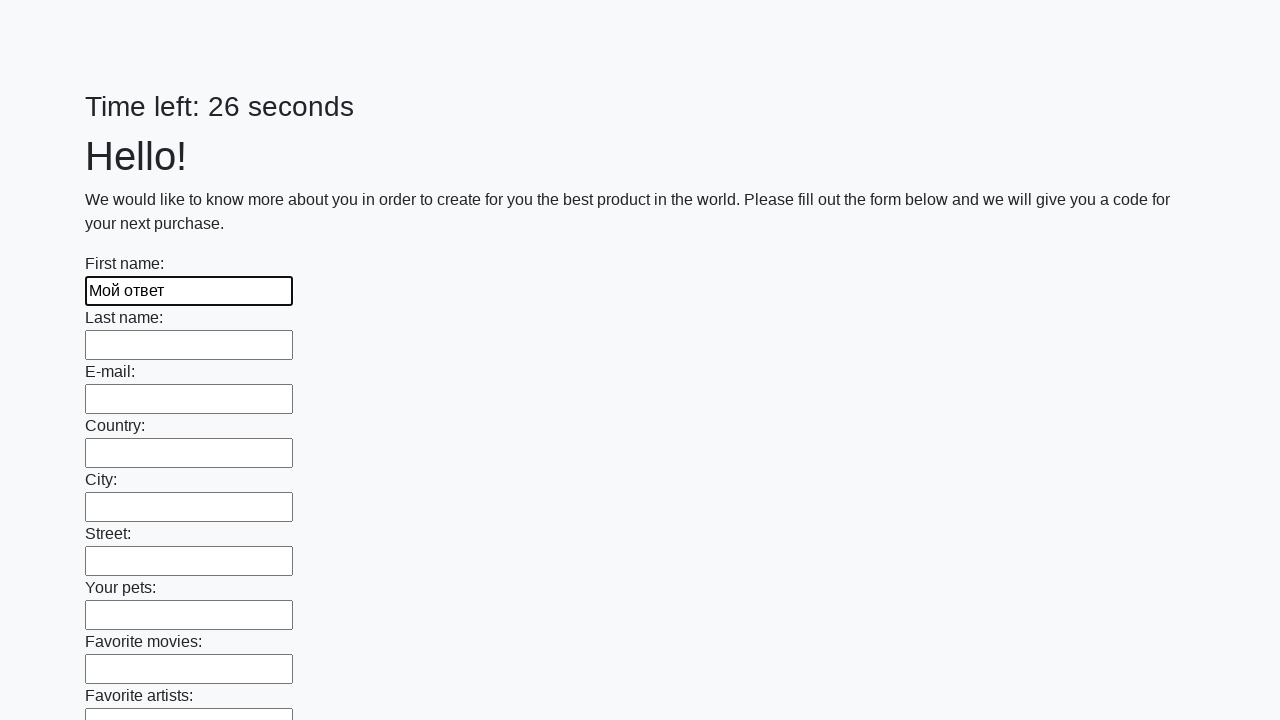

Filled input field with 'Мой ответ' on input >> nth=1
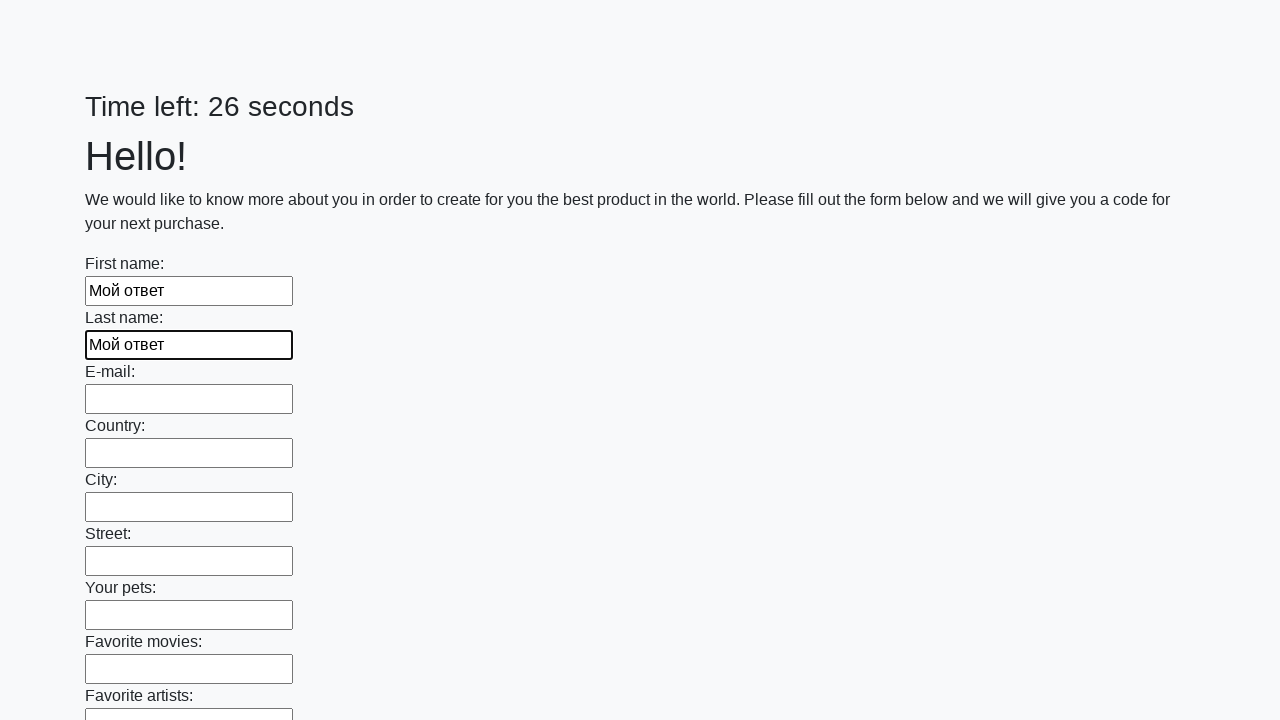

Filled input field with 'Мой ответ' on input >> nth=2
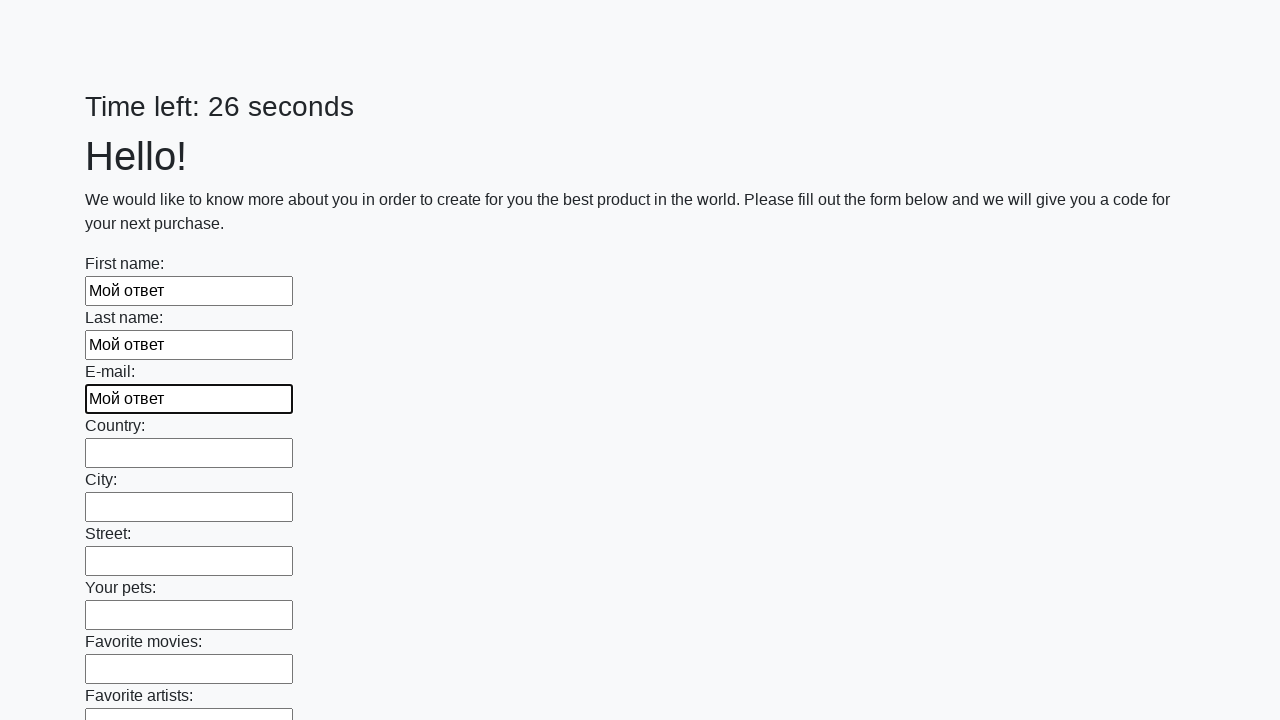

Filled input field with 'Мой ответ' on input >> nth=3
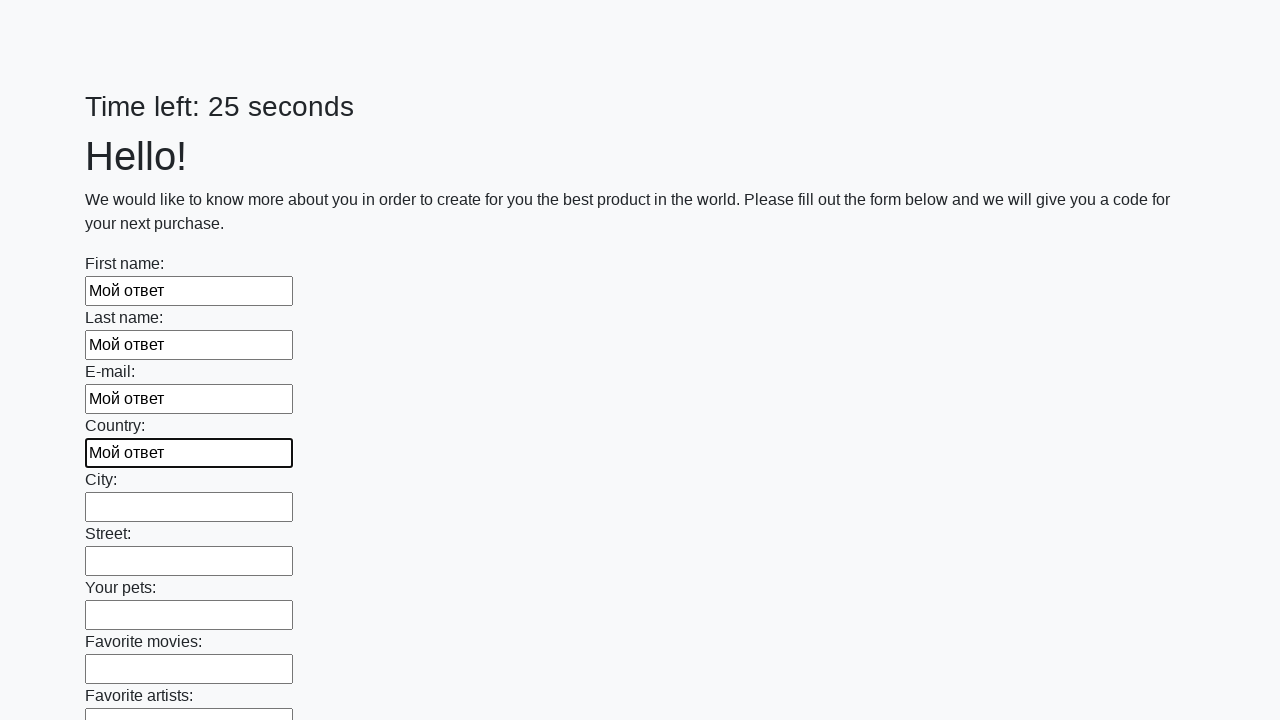

Filled input field with 'Мой ответ' on input >> nth=4
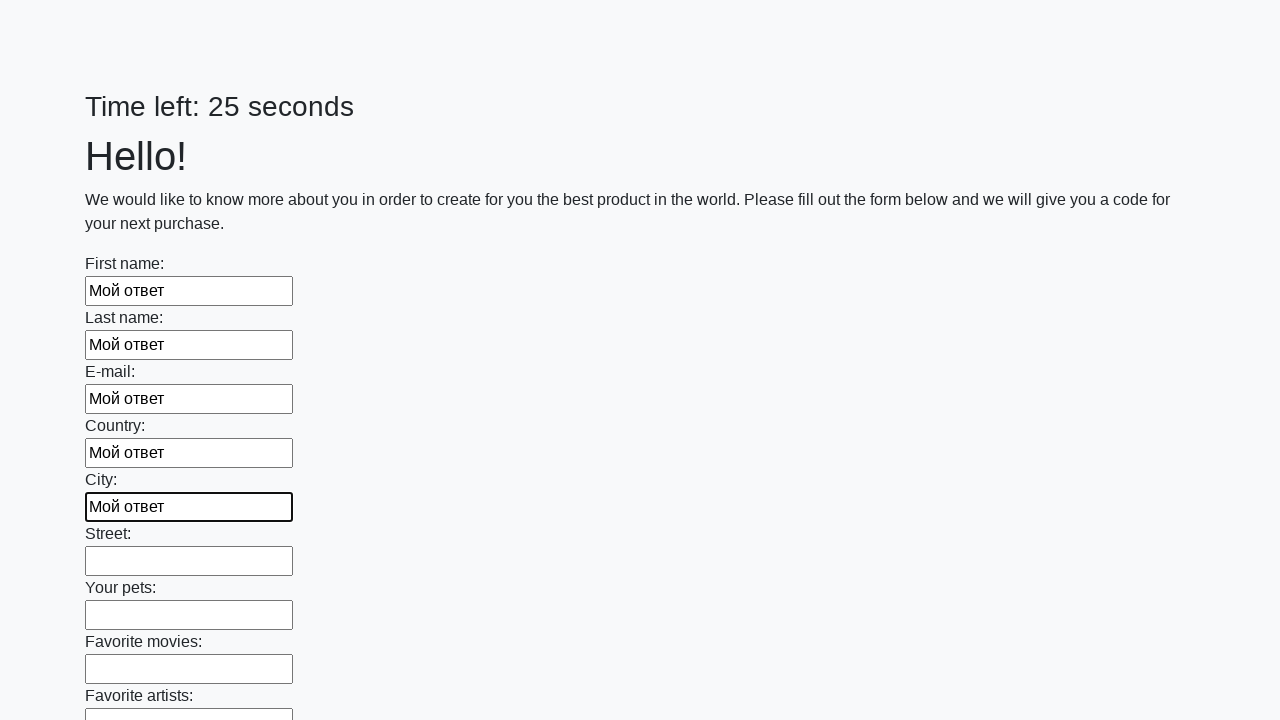

Filled input field with 'Мой ответ' on input >> nth=5
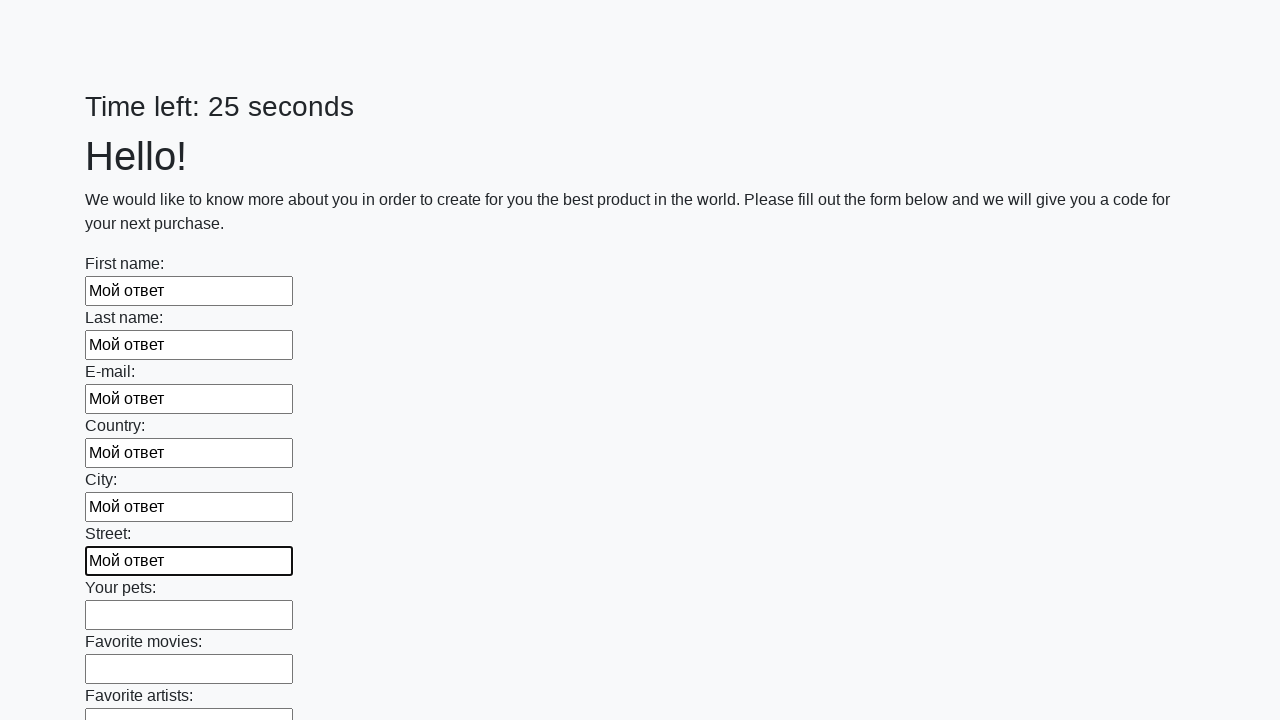

Filled input field with 'Мой ответ' on input >> nth=6
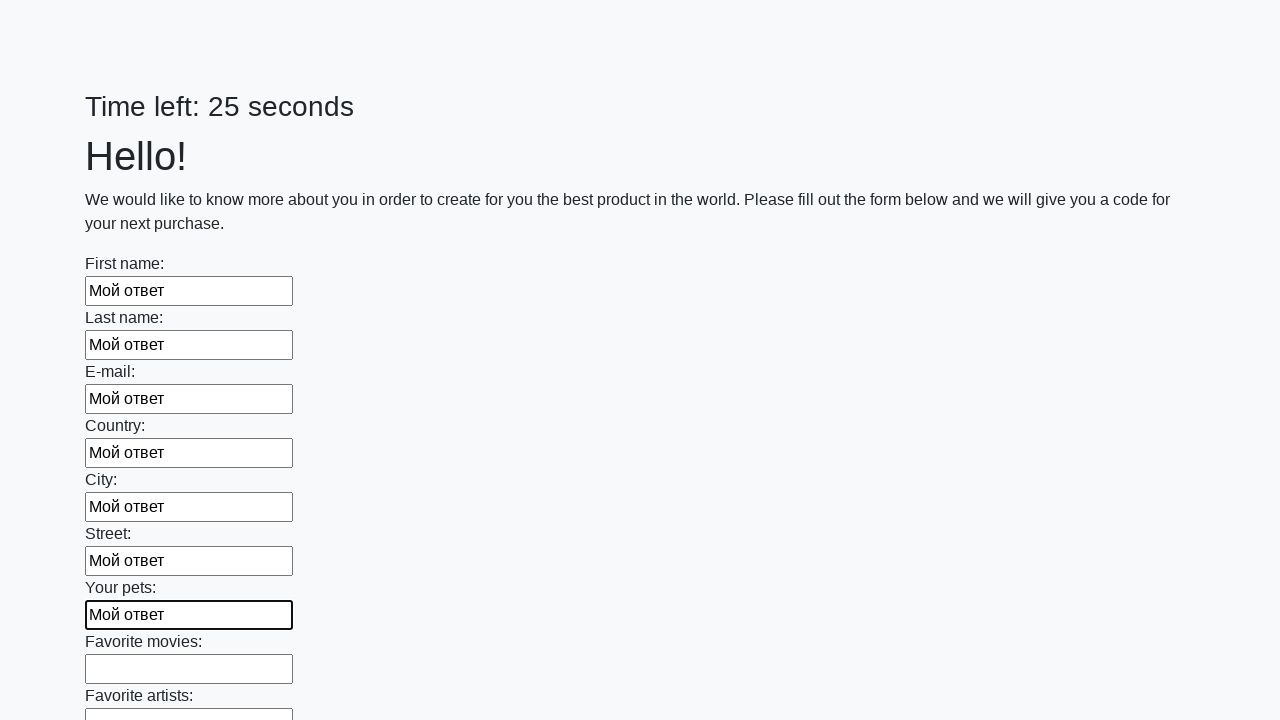

Filled input field with 'Мой ответ' on input >> nth=7
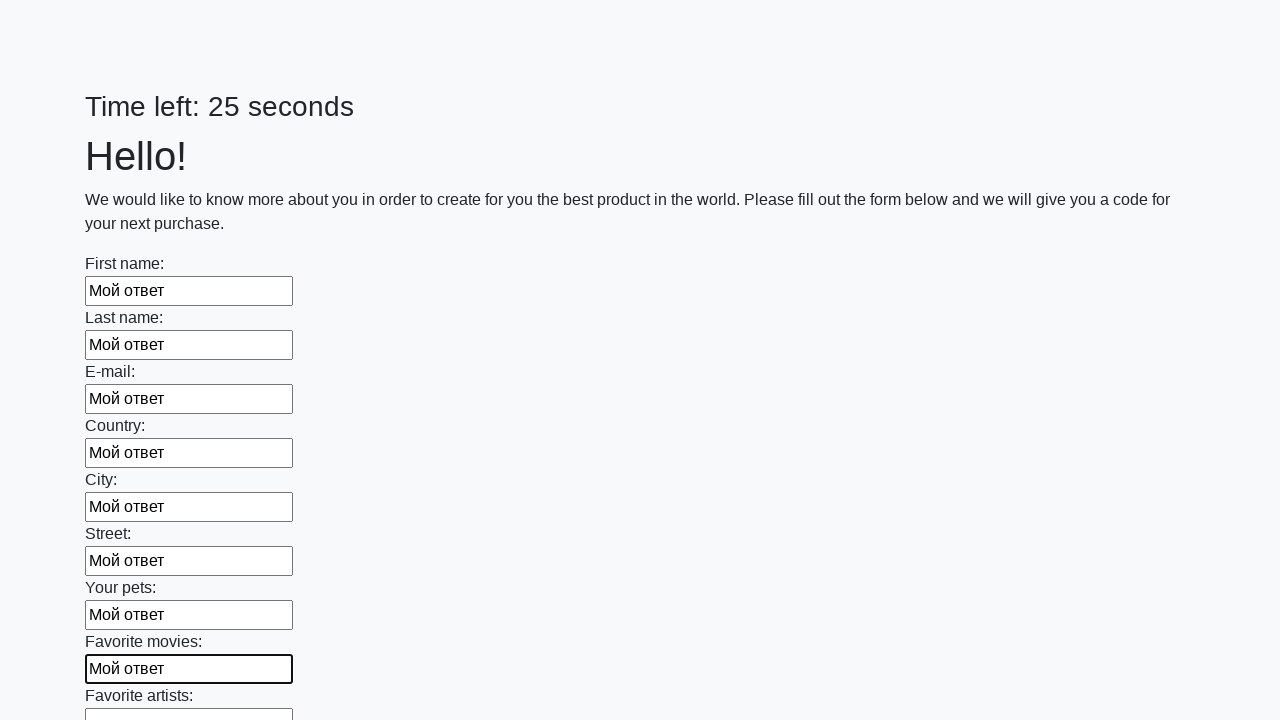

Filled input field with 'Мой ответ' on input >> nth=8
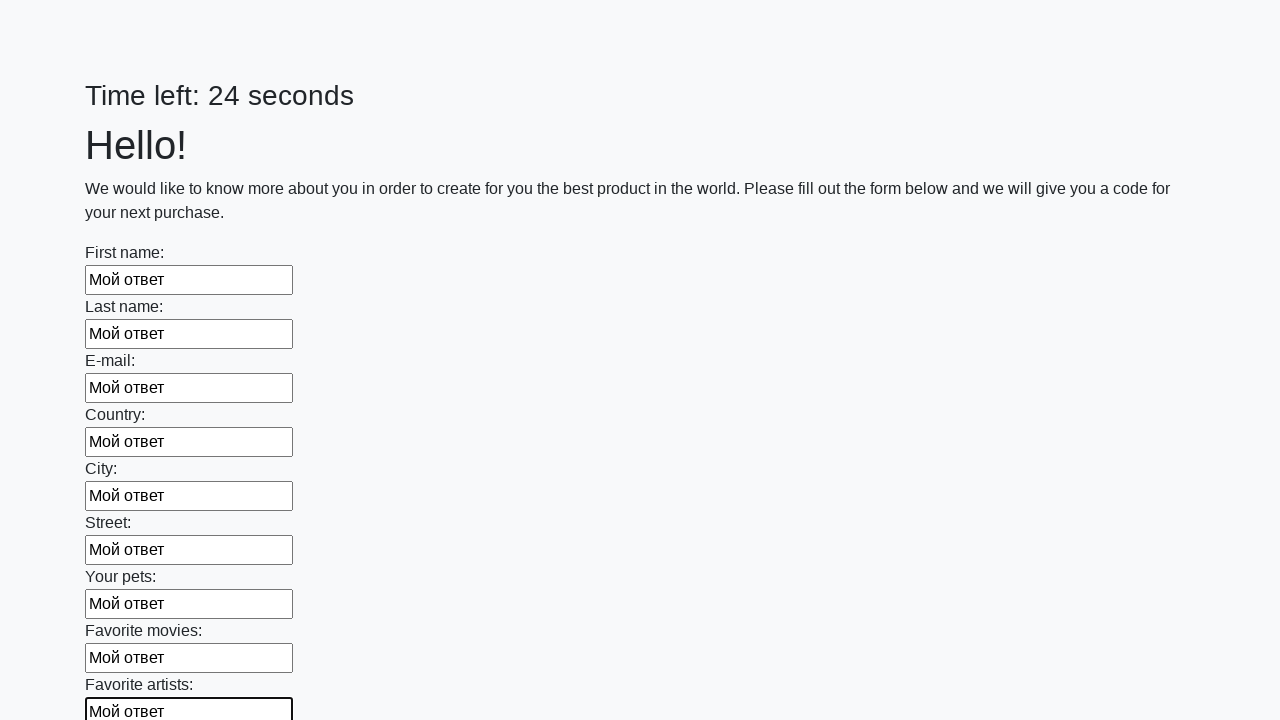

Filled input field with 'Мой ответ' on input >> nth=9
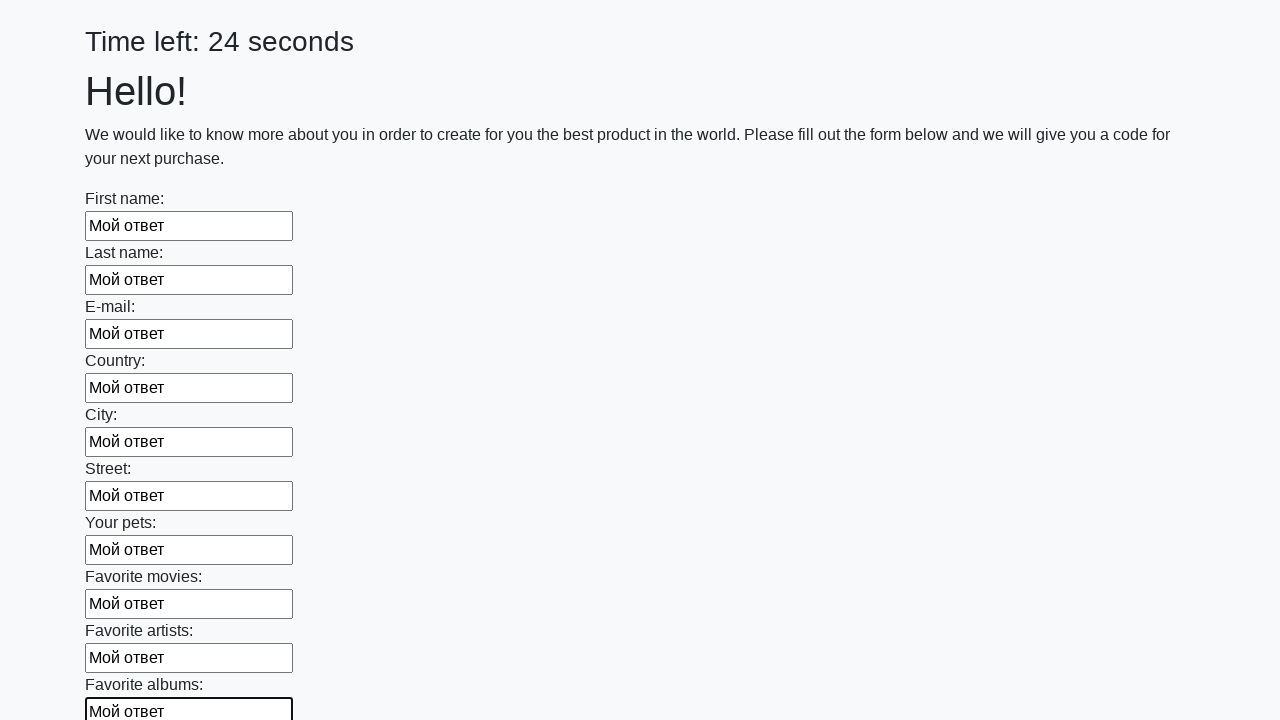

Filled input field with 'Мой ответ' on input >> nth=10
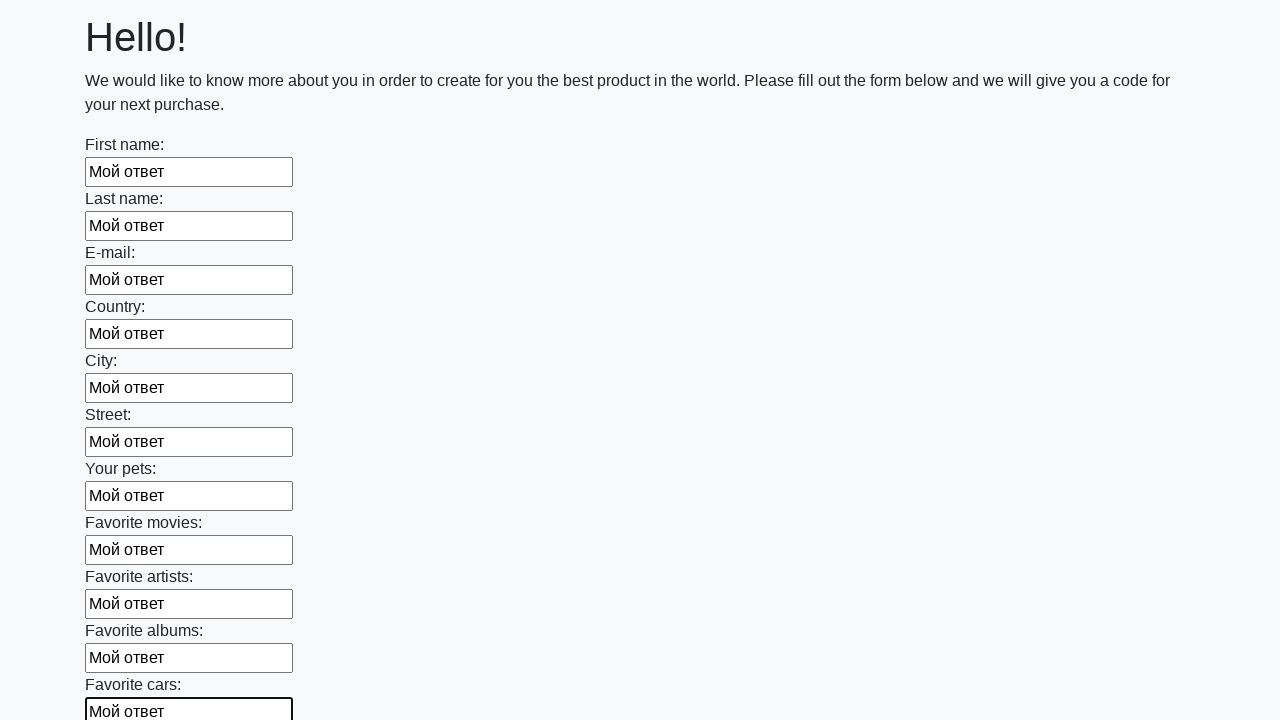

Filled input field with 'Мой ответ' on input >> nth=11
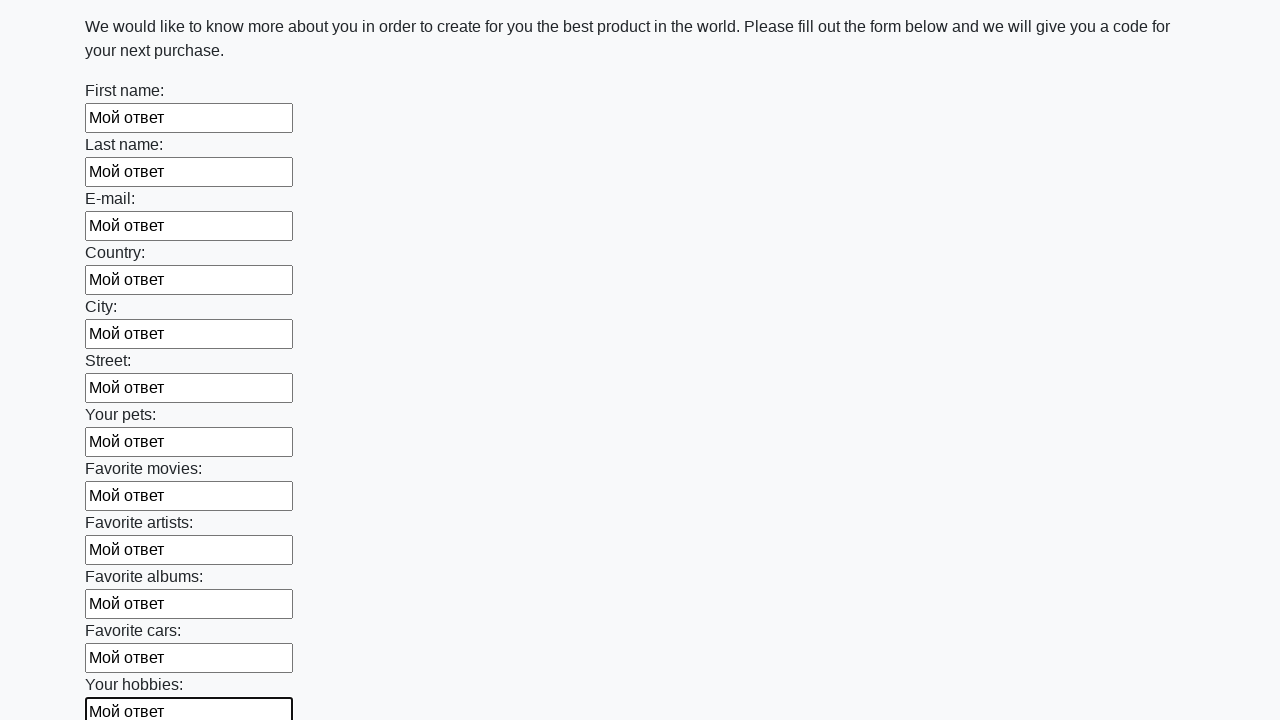

Filled input field with 'Мой ответ' on input >> nth=12
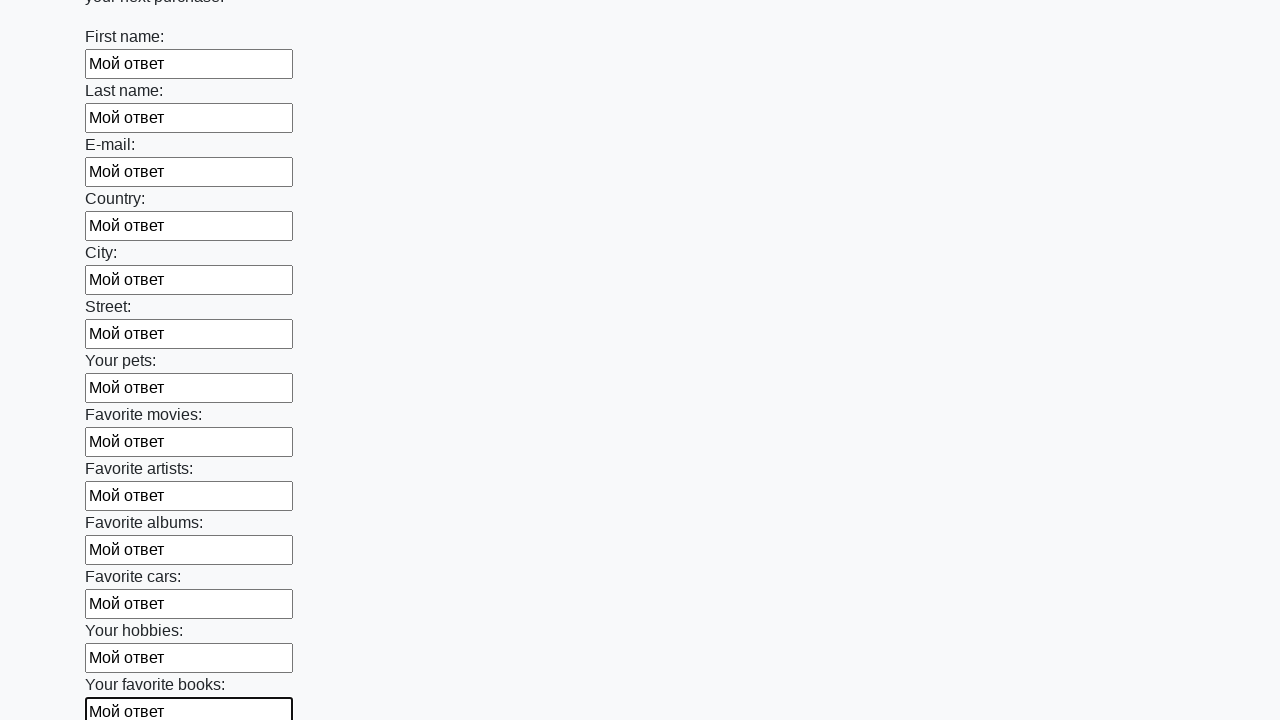

Filled input field with 'Мой ответ' on input >> nth=13
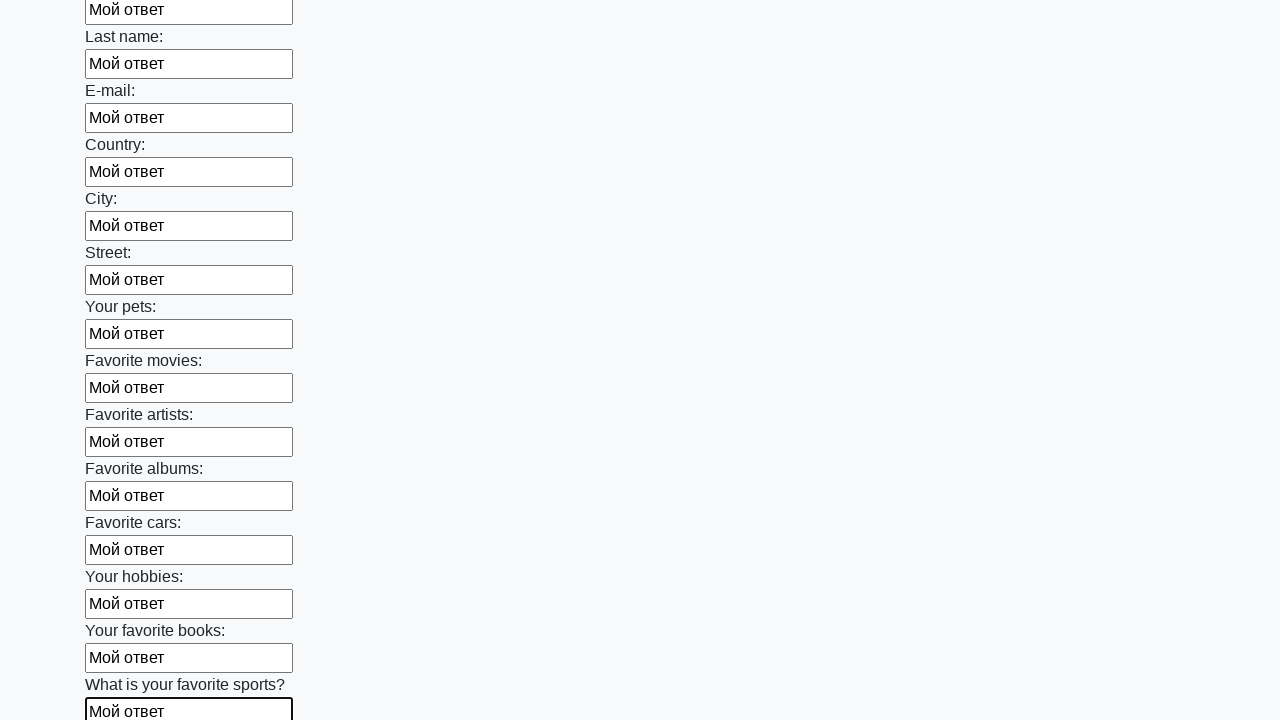

Filled input field with 'Мой ответ' on input >> nth=14
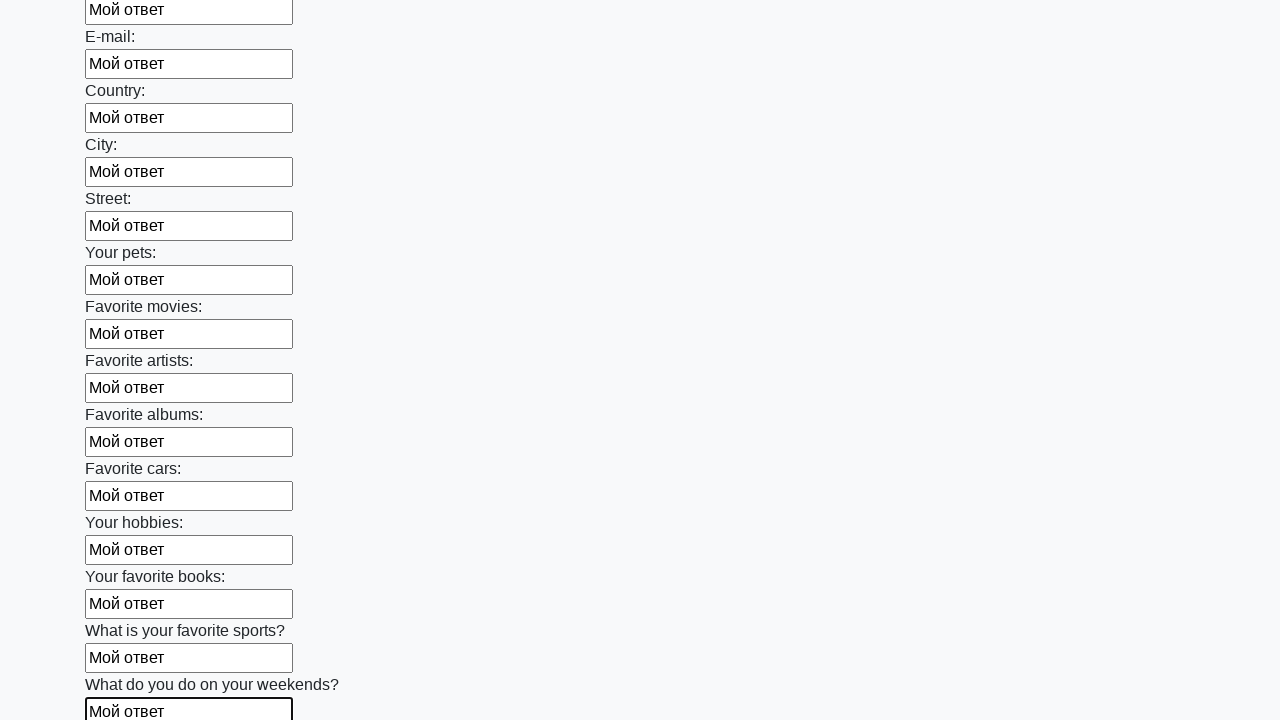

Filled input field with 'Мой ответ' on input >> nth=15
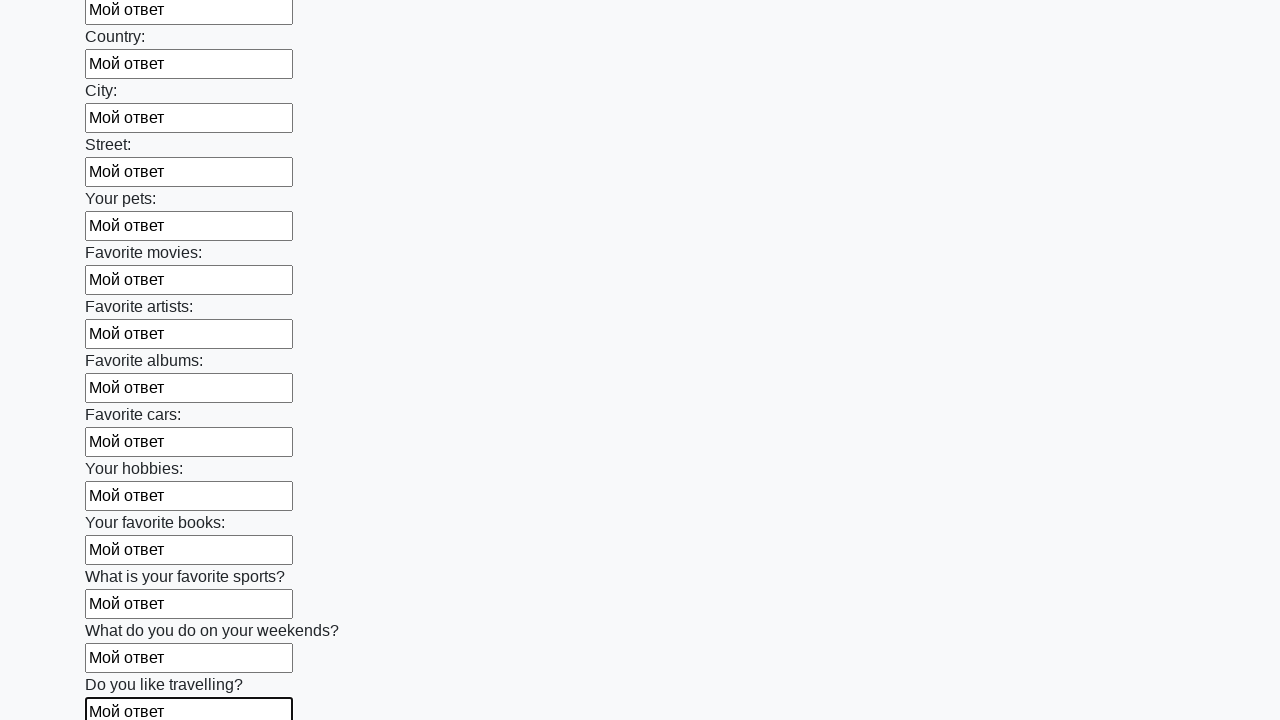

Filled input field with 'Мой ответ' on input >> nth=16
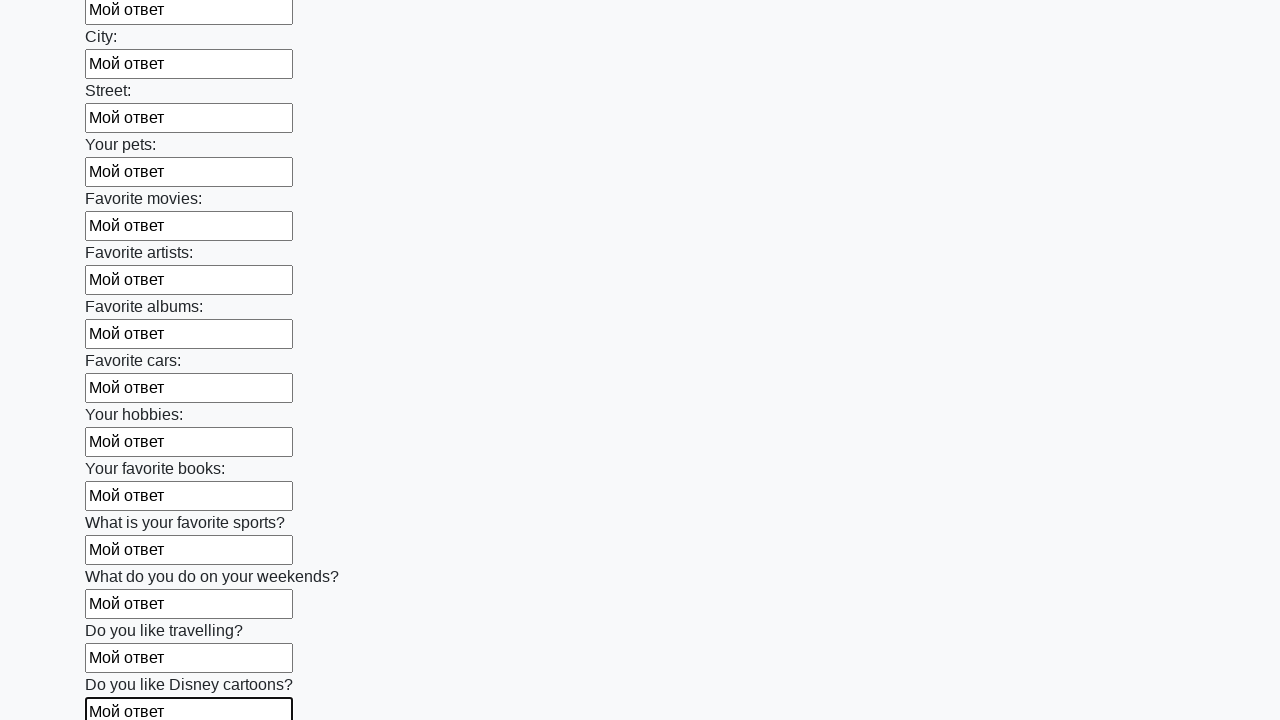

Filled input field with 'Мой ответ' on input >> nth=17
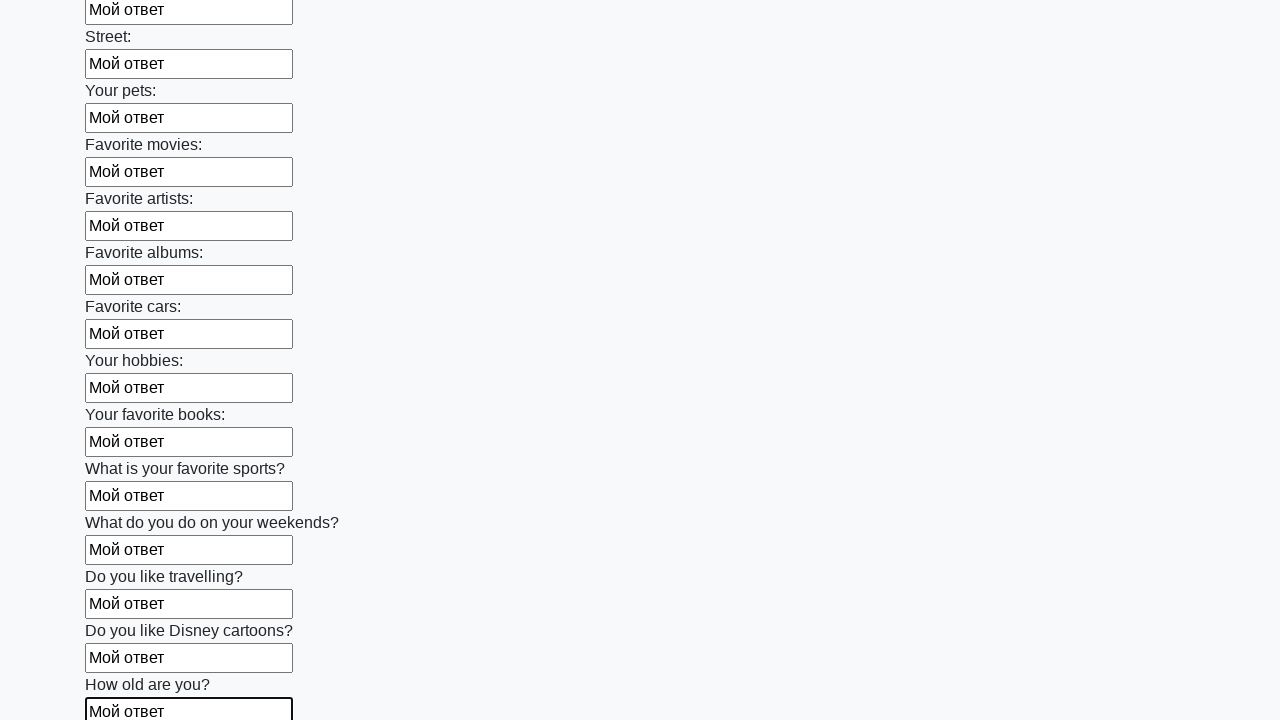

Filled input field with 'Мой ответ' on input >> nth=18
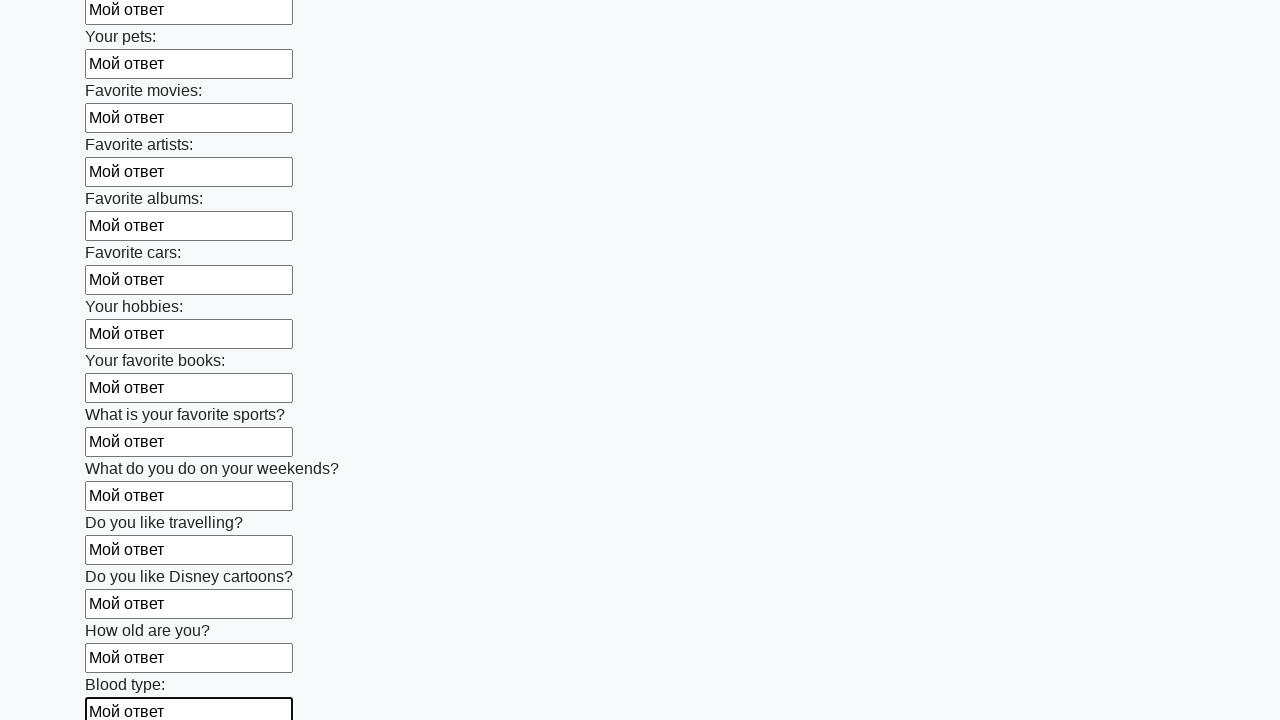

Filled input field with 'Мой ответ' on input >> nth=19
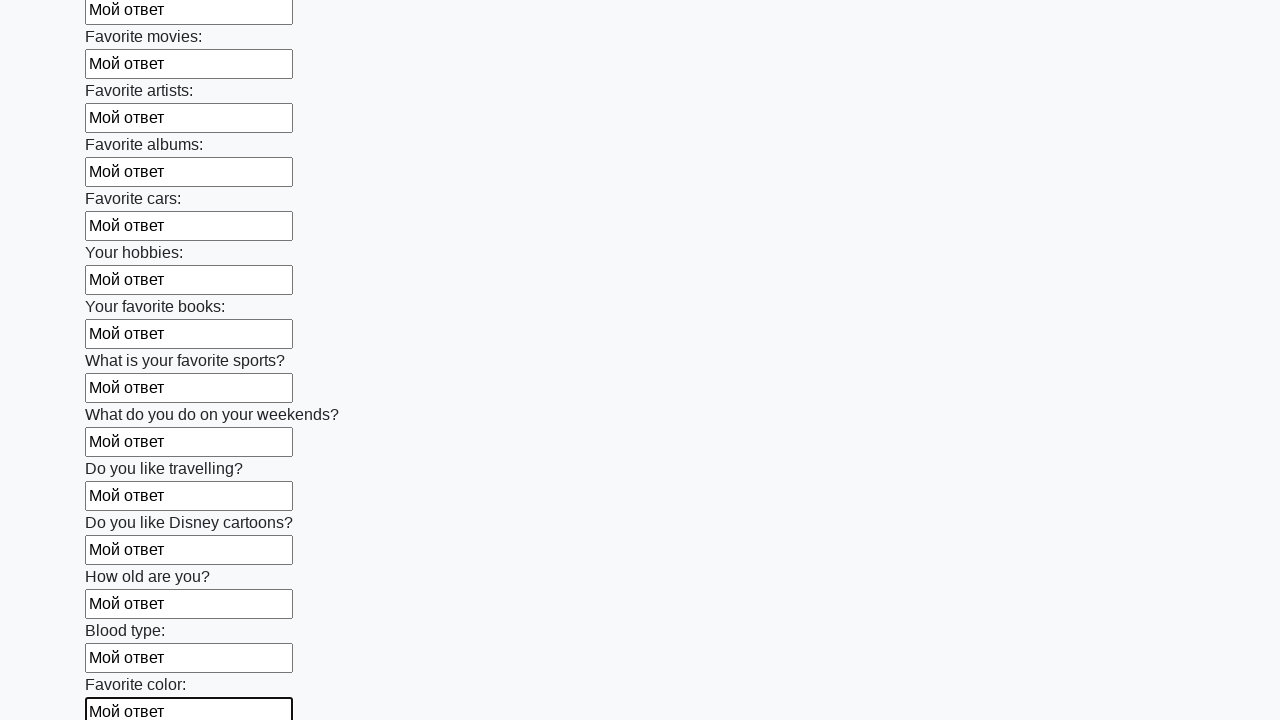

Filled input field with 'Мой ответ' on input >> nth=20
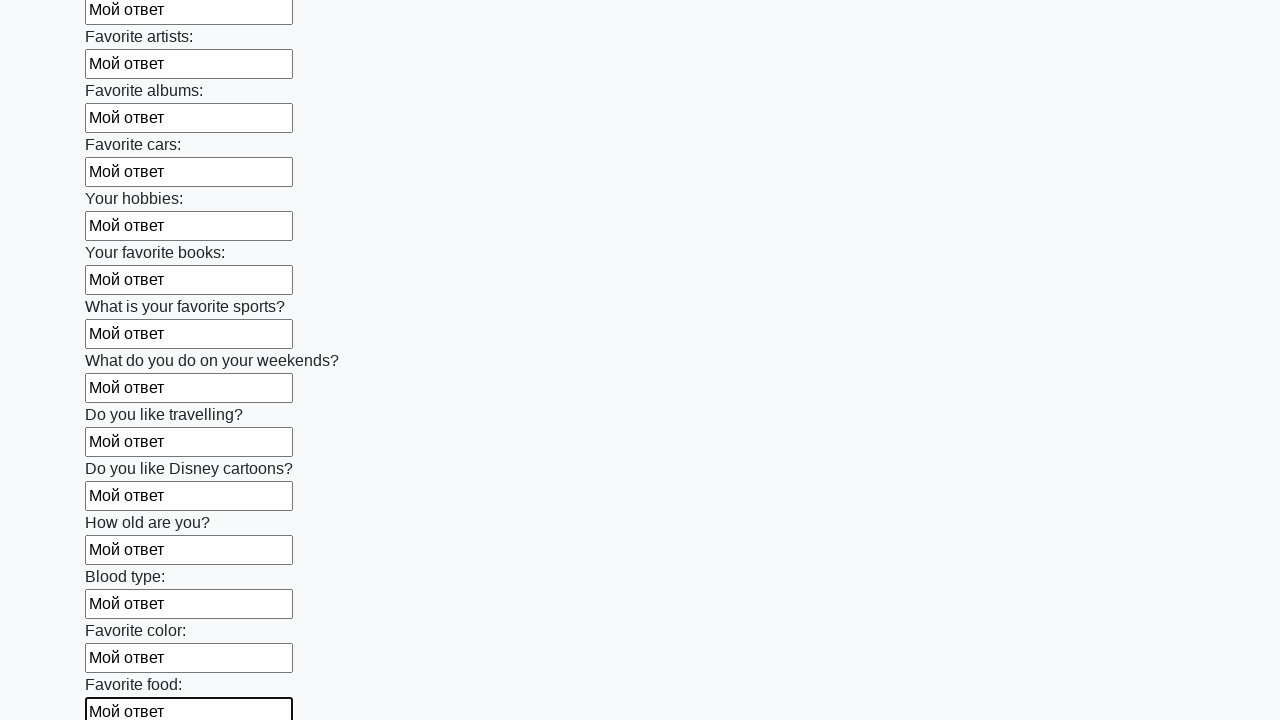

Filled input field with 'Мой ответ' on input >> nth=21
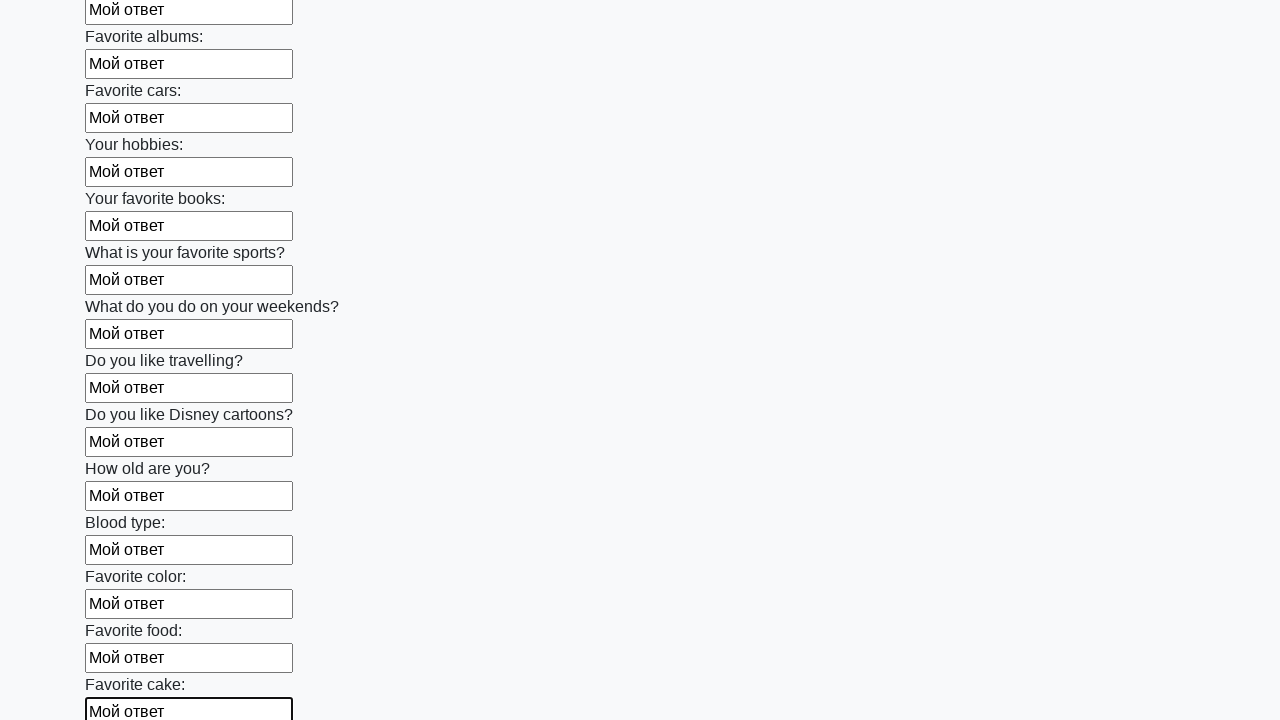

Filled input field with 'Мой ответ' on input >> nth=22
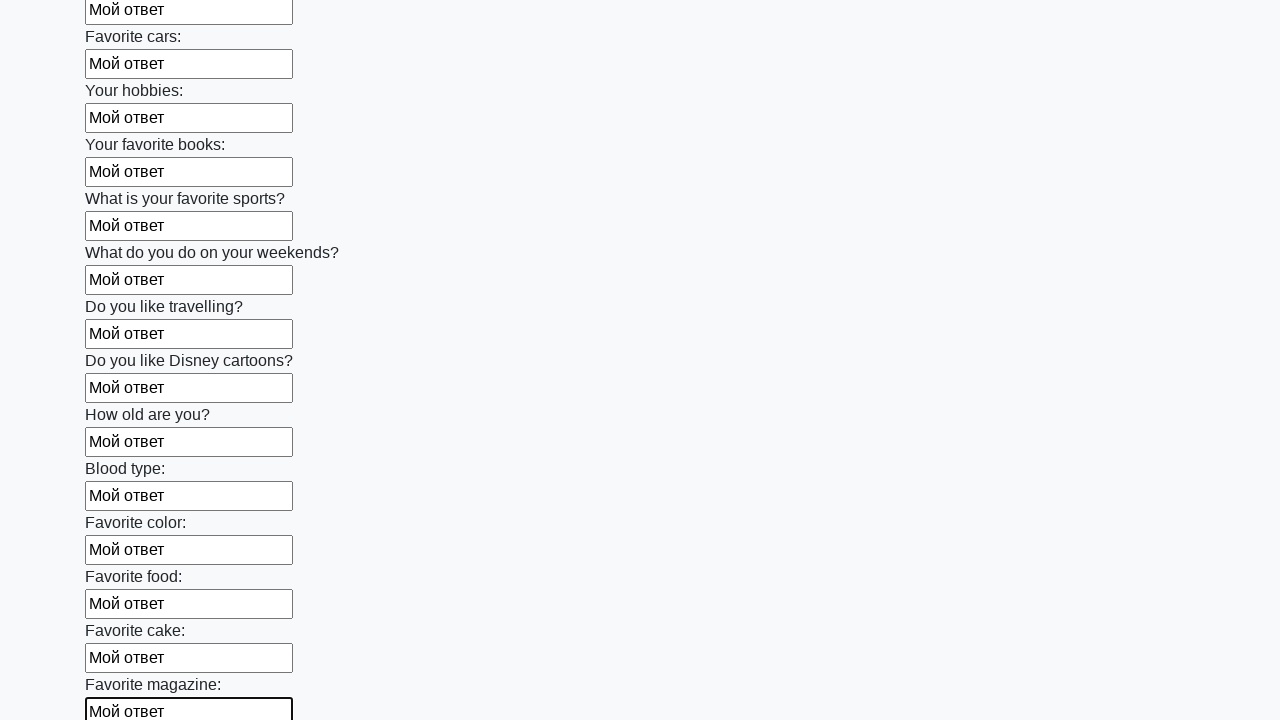

Filled input field with 'Мой ответ' on input >> nth=23
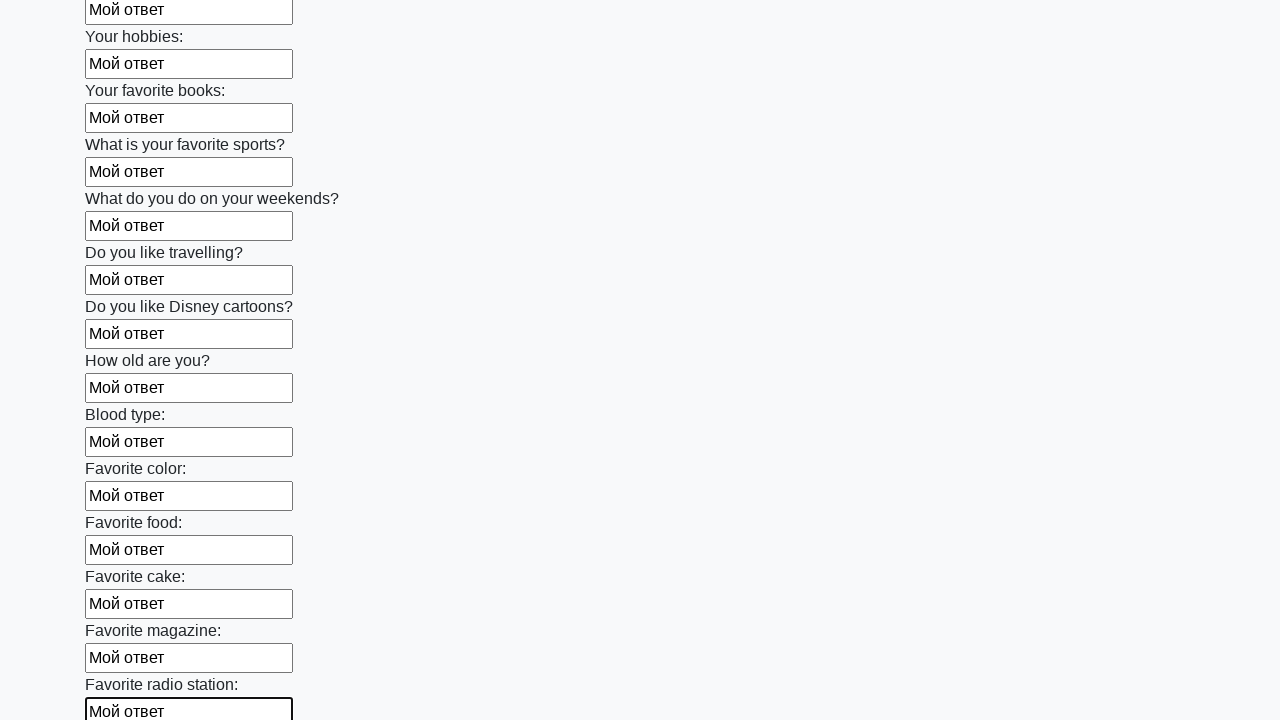

Filled input field with 'Мой ответ' on input >> nth=24
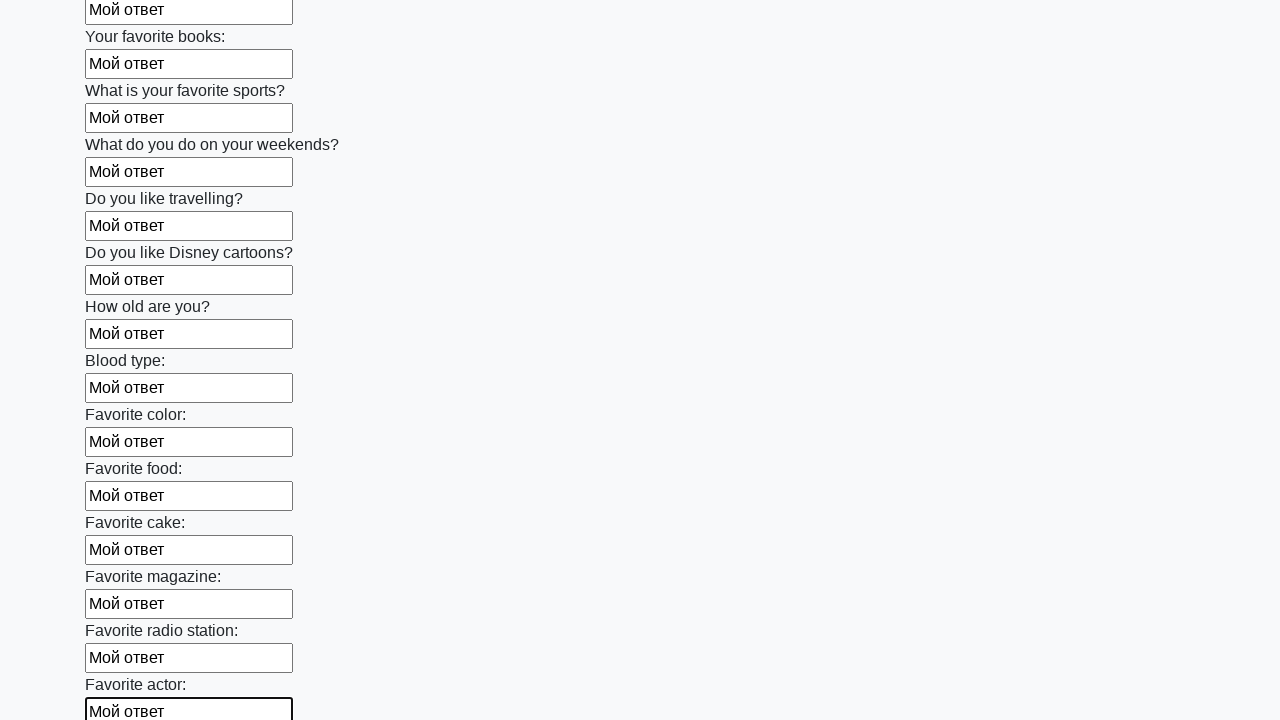

Filled input field with 'Мой ответ' on input >> nth=25
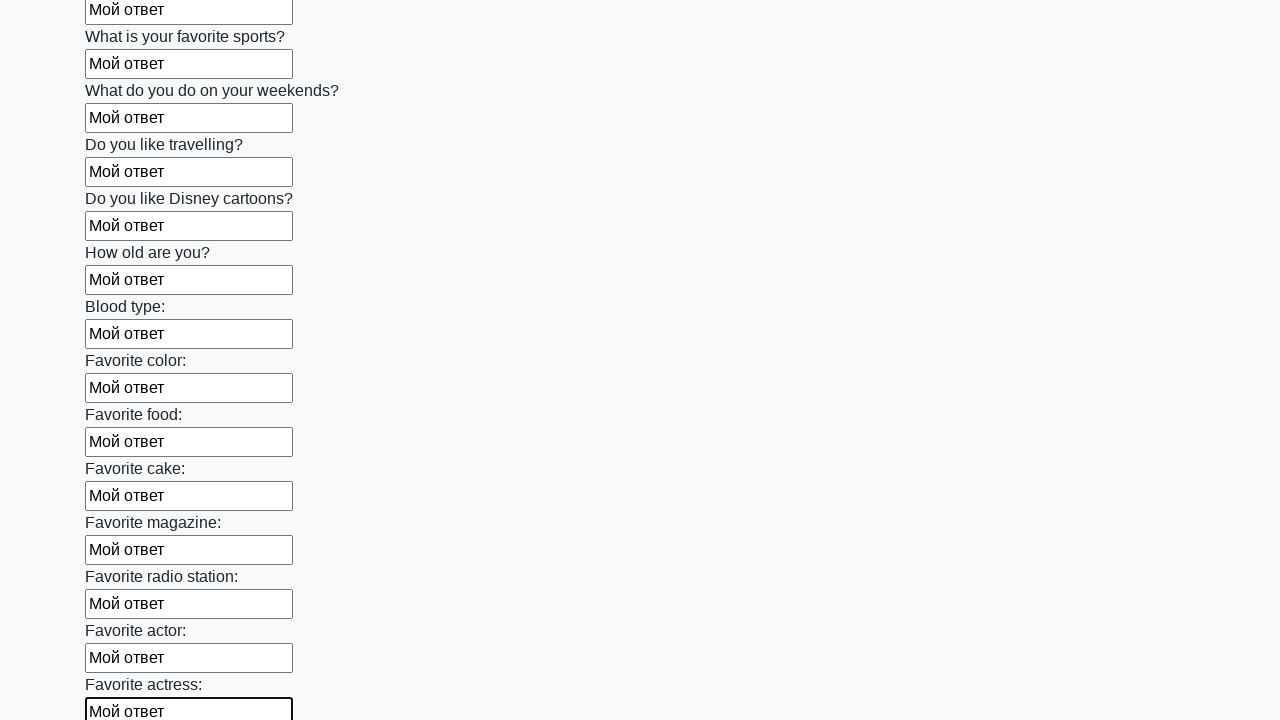

Filled input field with 'Мой ответ' on input >> nth=26
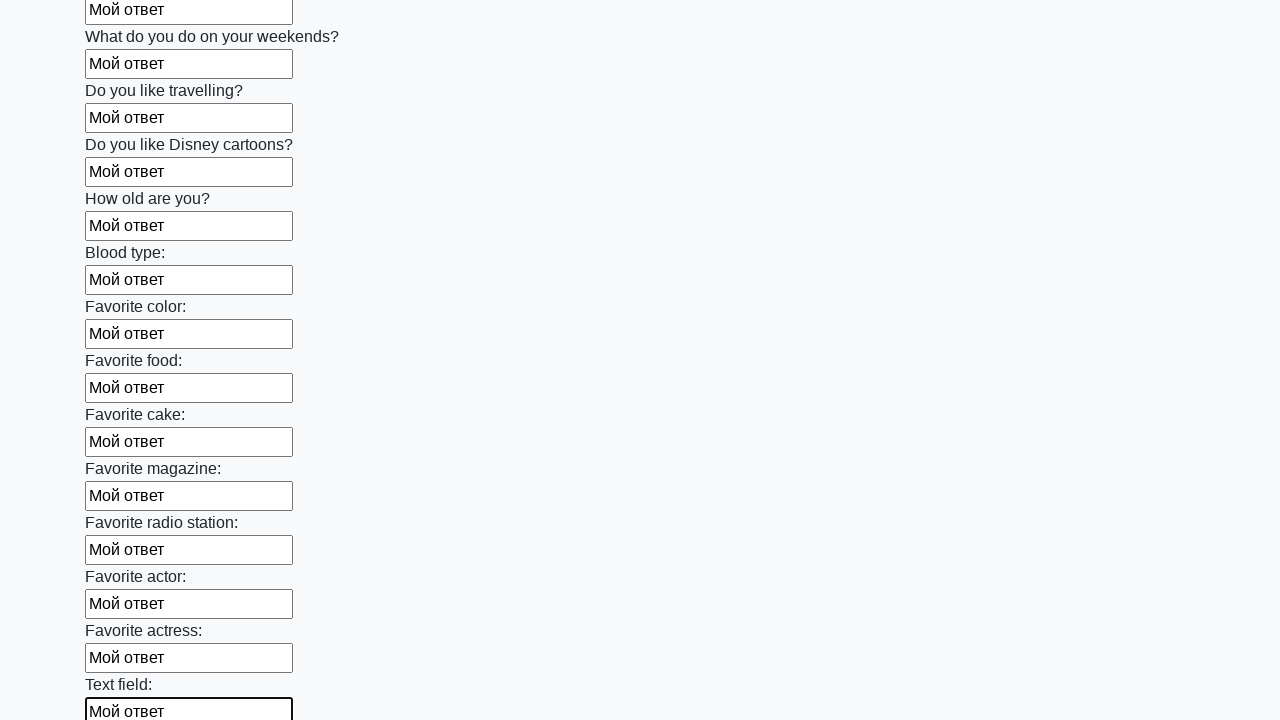

Filled input field with 'Мой ответ' on input >> nth=27
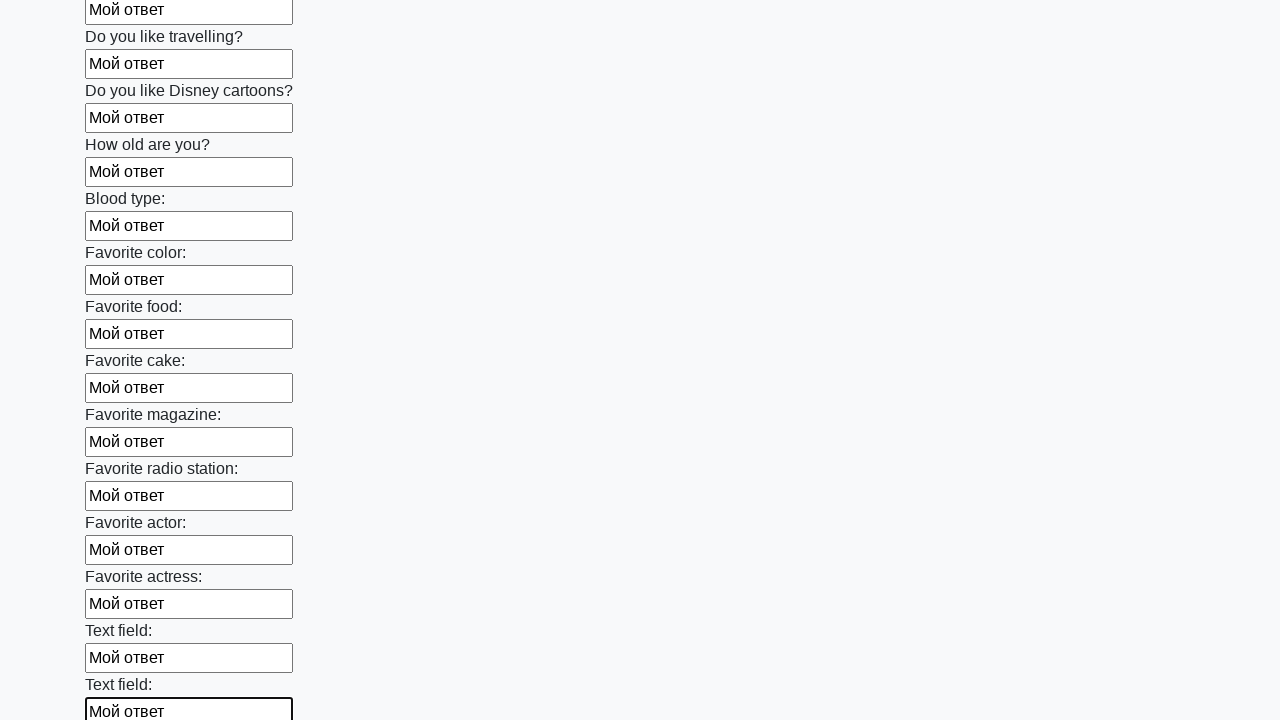

Filled input field with 'Мой ответ' on input >> nth=28
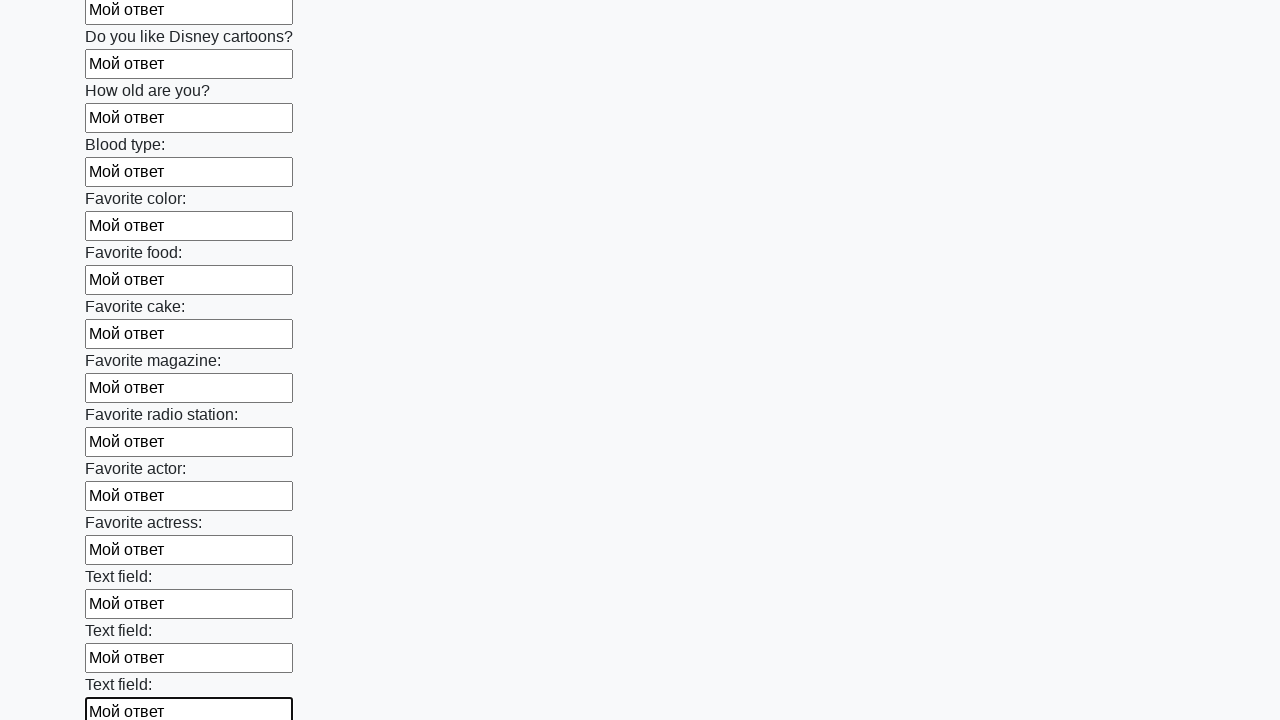

Filled input field with 'Мой ответ' on input >> nth=29
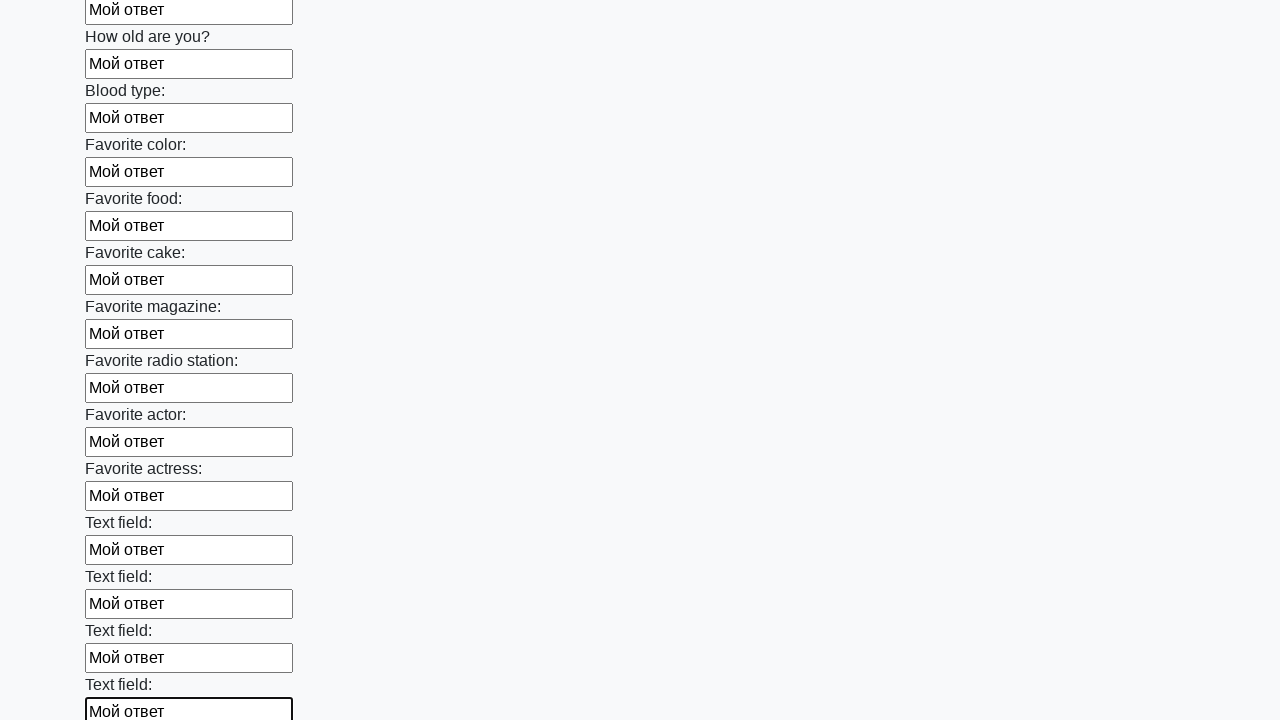

Filled input field with 'Мой ответ' on input >> nth=30
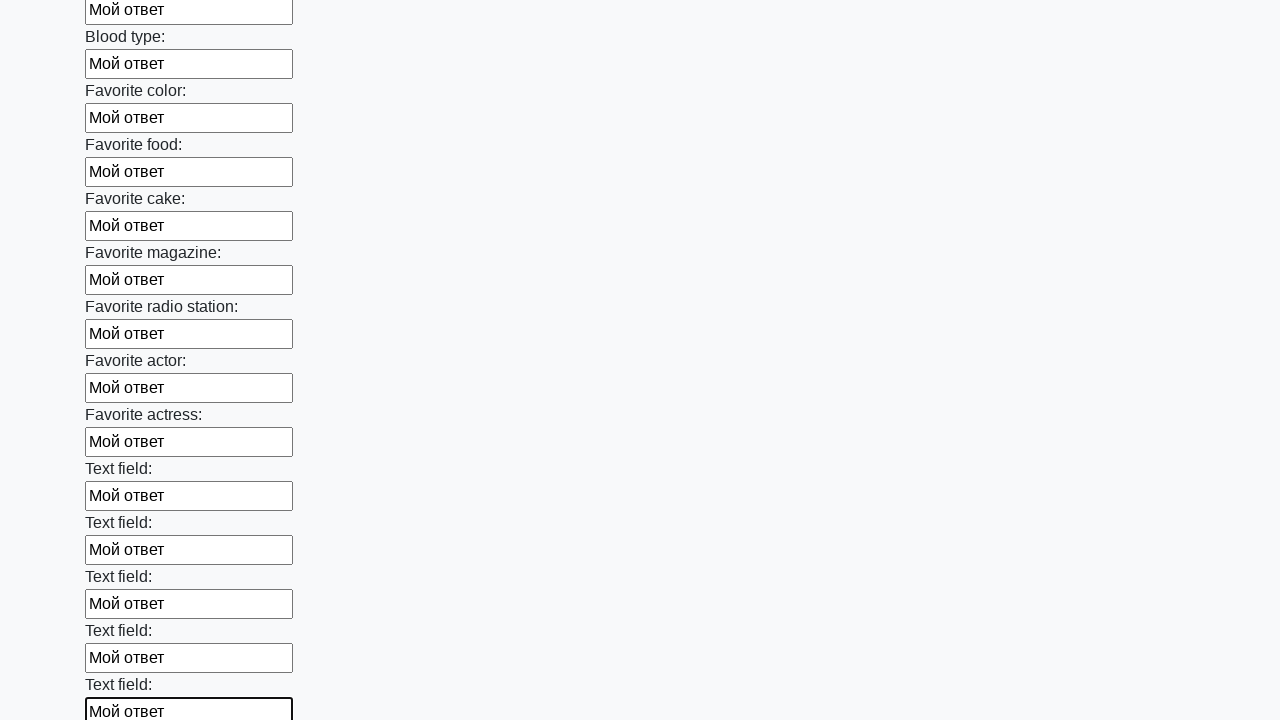

Filled input field with 'Мой ответ' on input >> nth=31
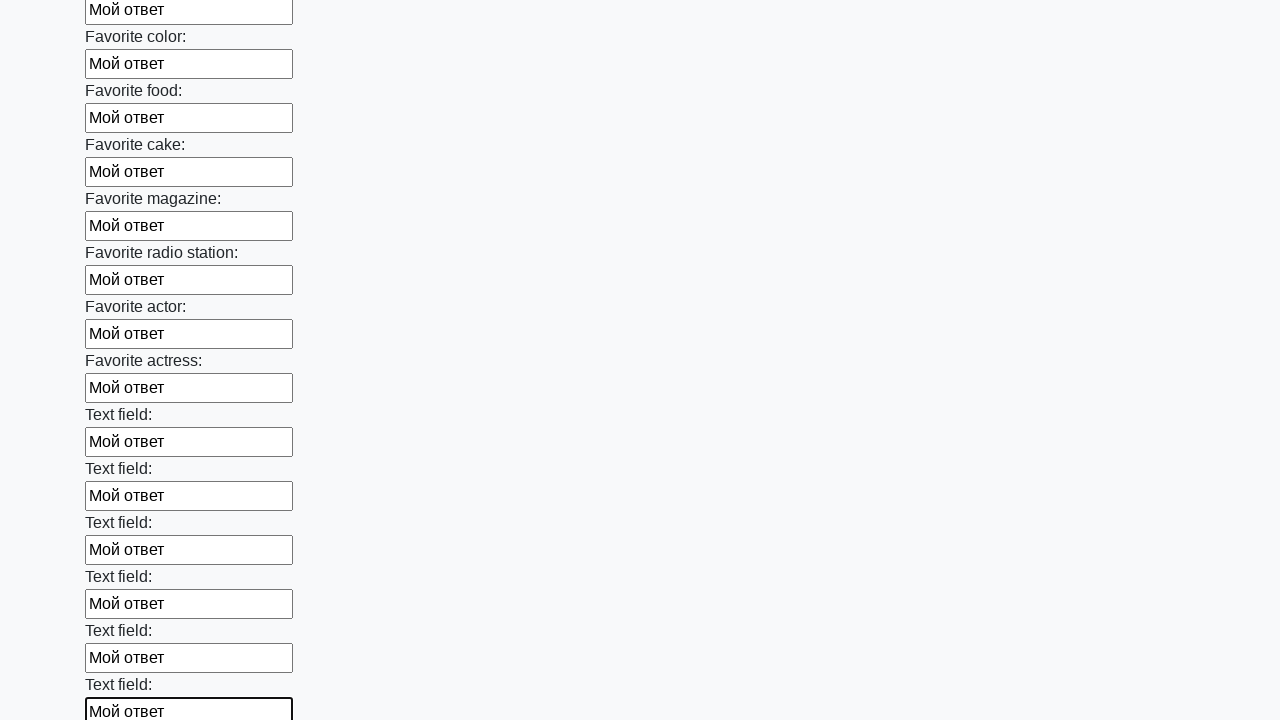

Filled input field with 'Мой ответ' on input >> nth=32
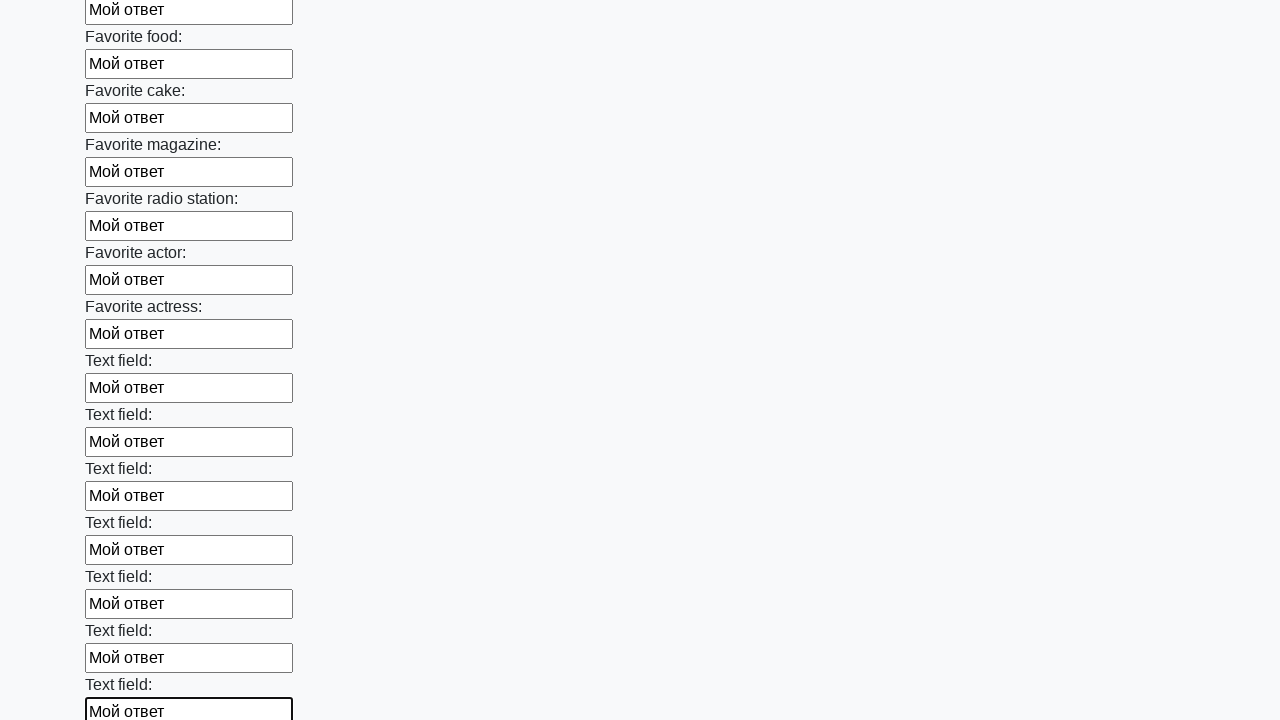

Filled input field with 'Мой ответ' on input >> nth=33
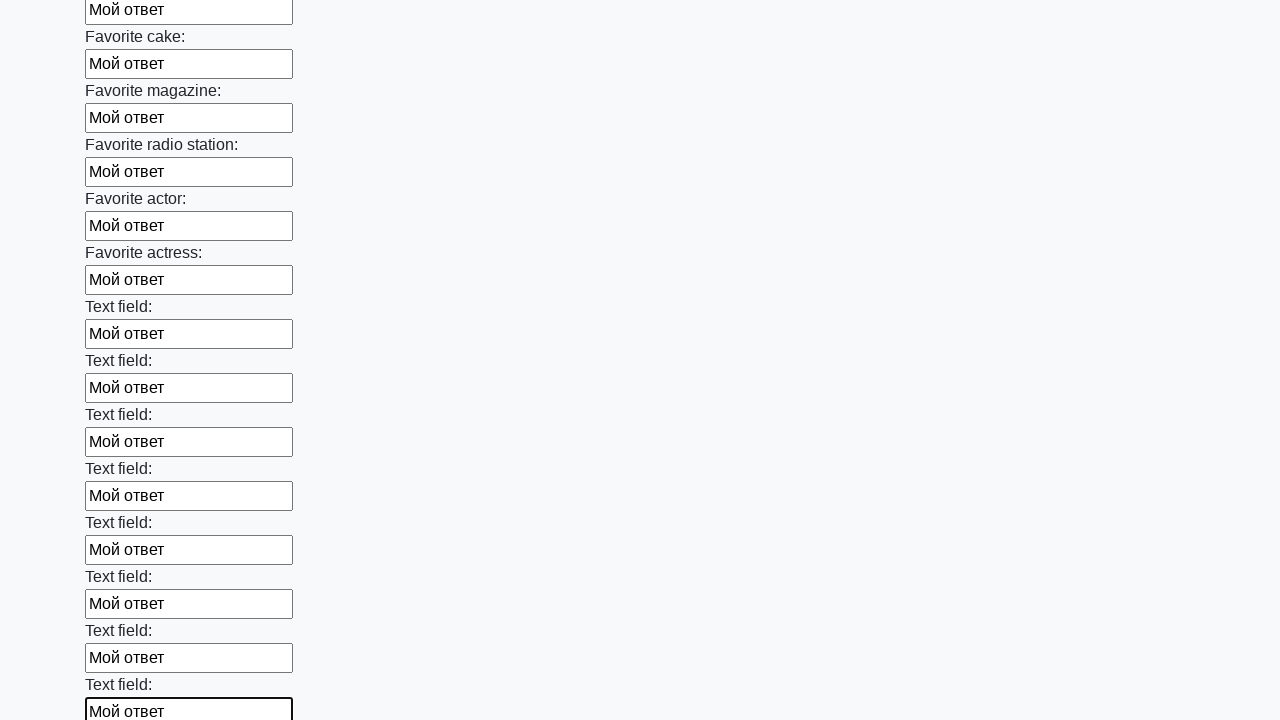

Filled input field with 'Мой ответ' on input >> nth=34
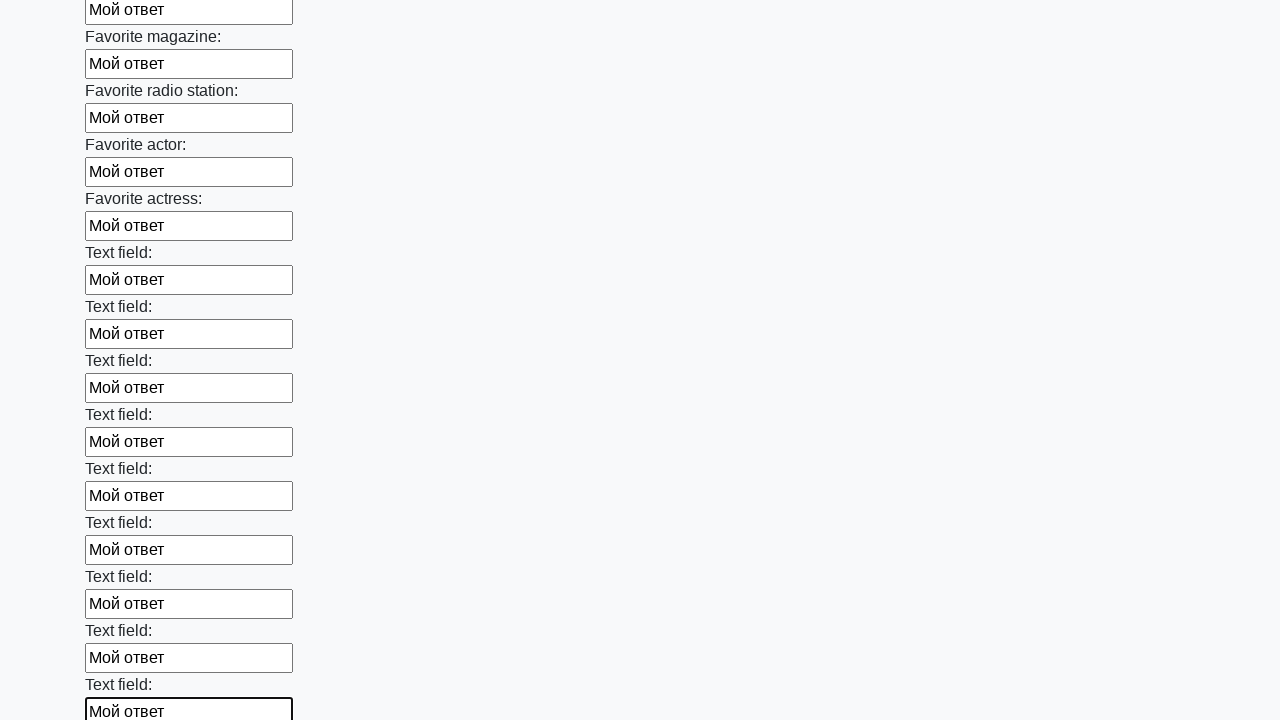

Filled input field with 'Мой ответ' on input >> nth=35
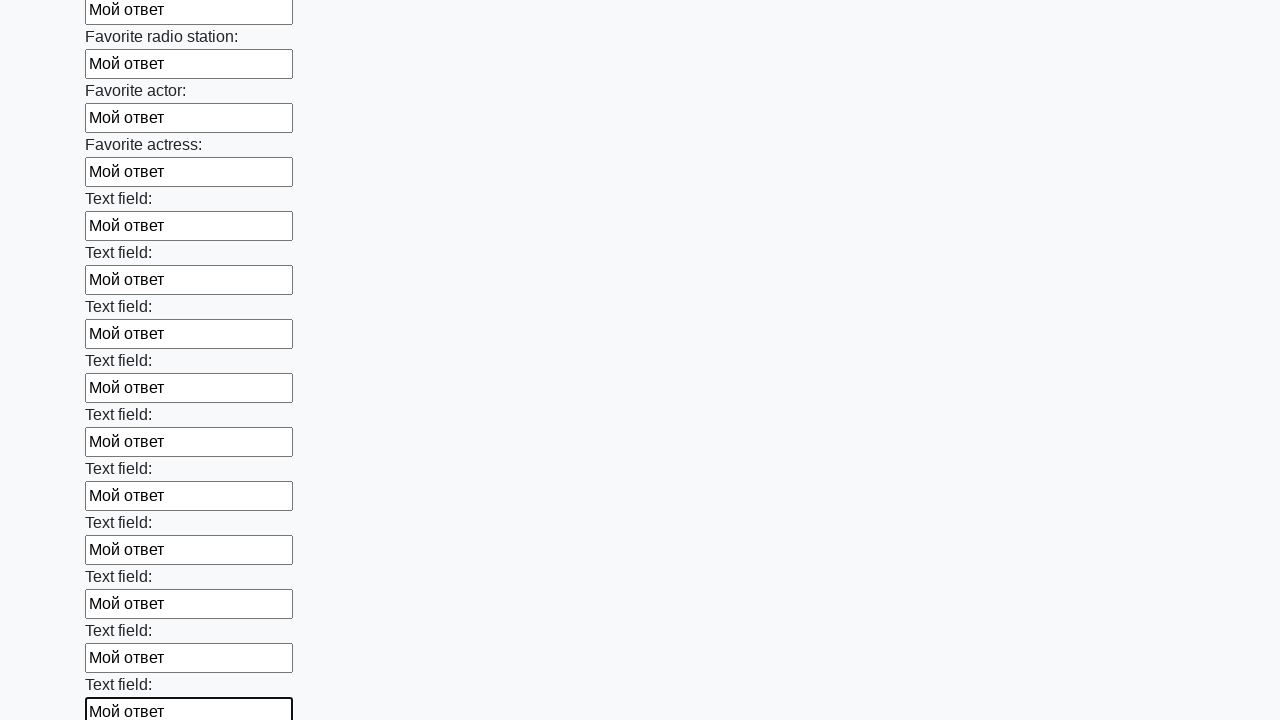

Filled input field with 'Мой ответ' on input >> nth=36
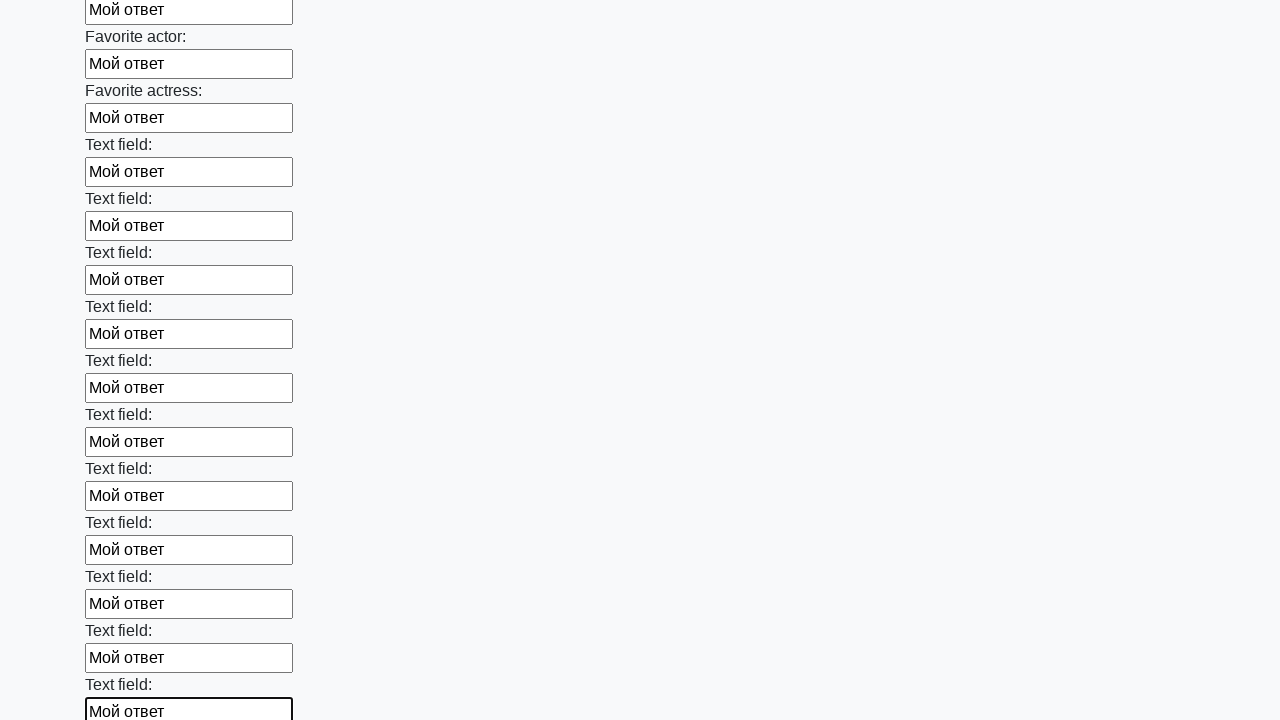

Filled input field with 'Мой ответ' on input >> nth=37
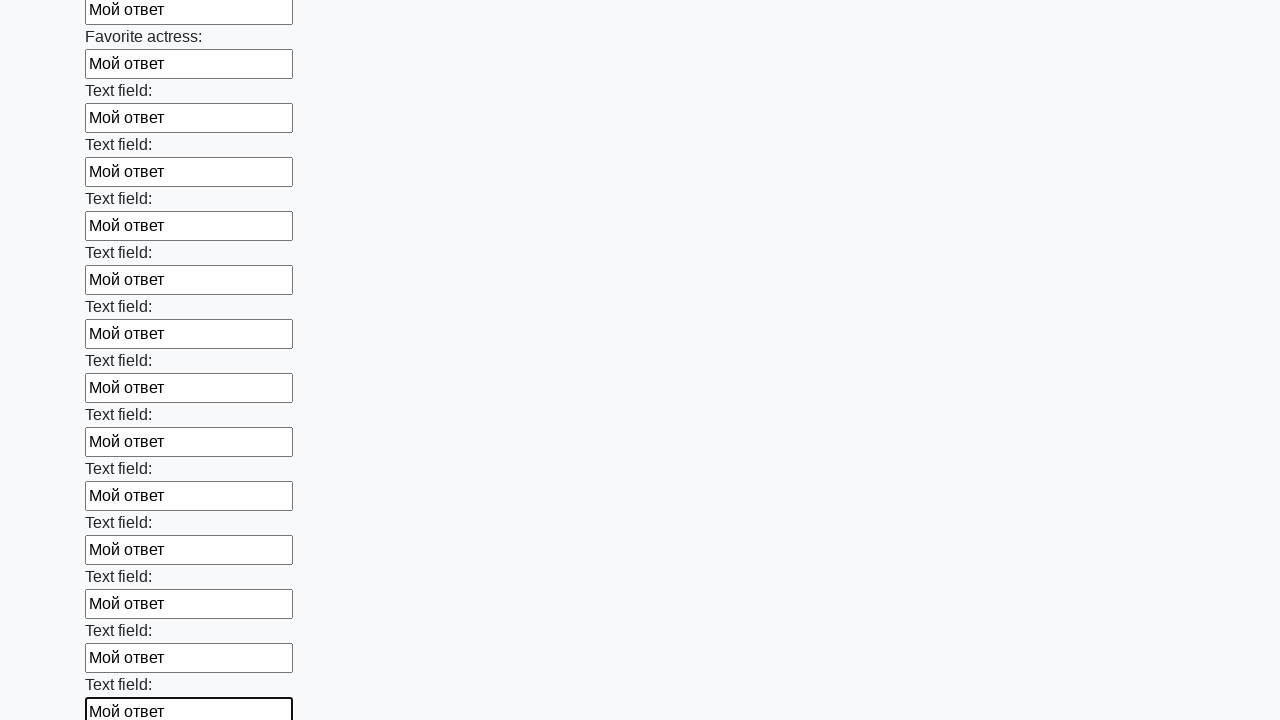

Filled input field with 'Мой ответ' on input >> nth=38
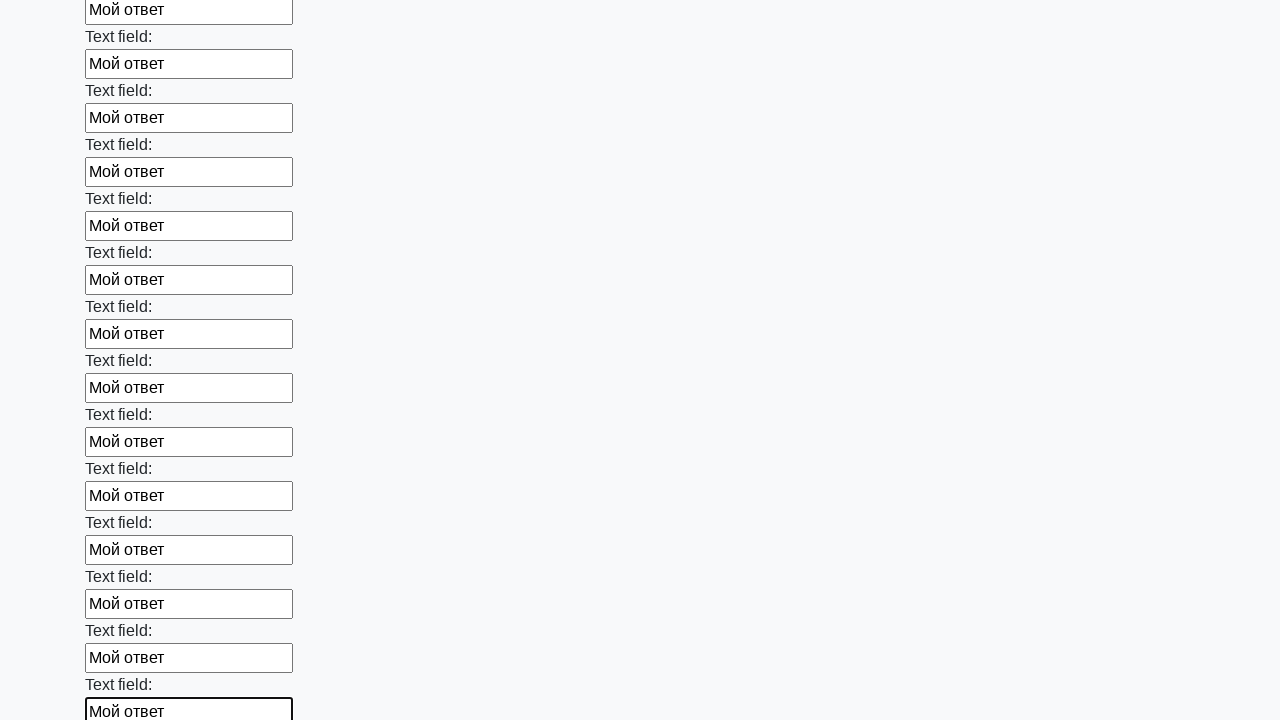

Filled input field with 'Мой ответ' on input >> nth=39
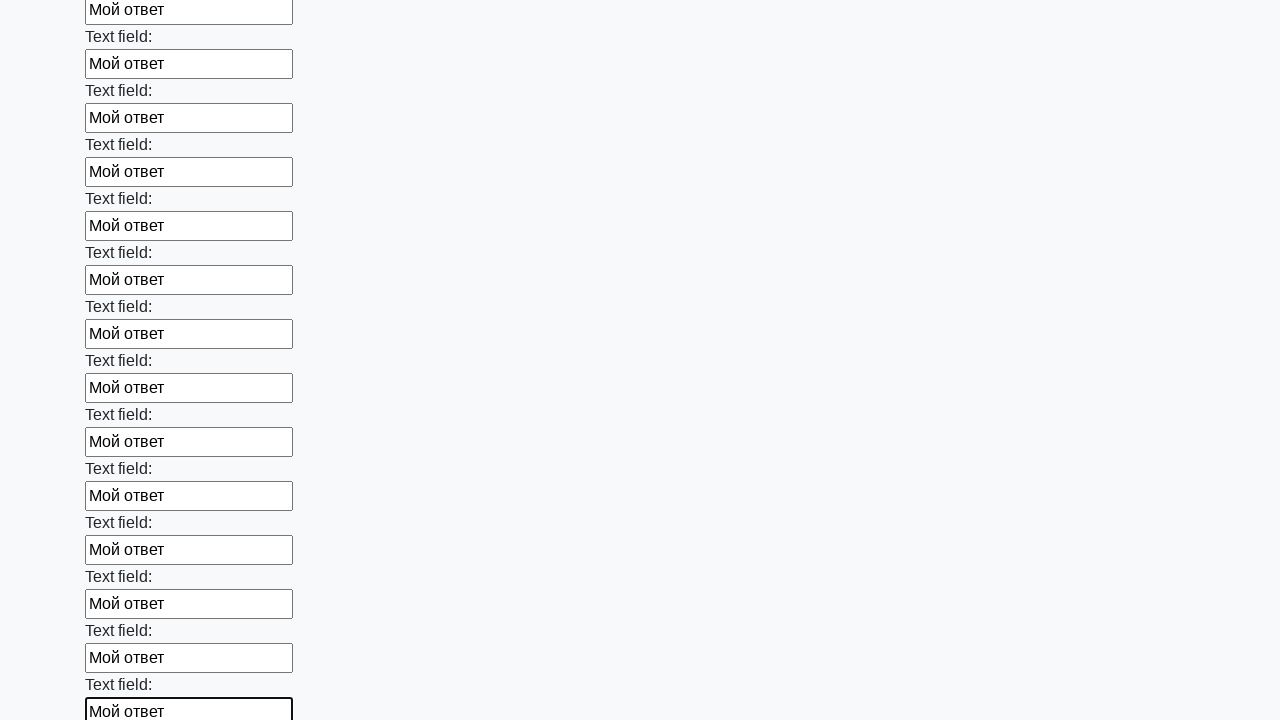

Filled input field with 'Мой ответ' on input >> nth=40
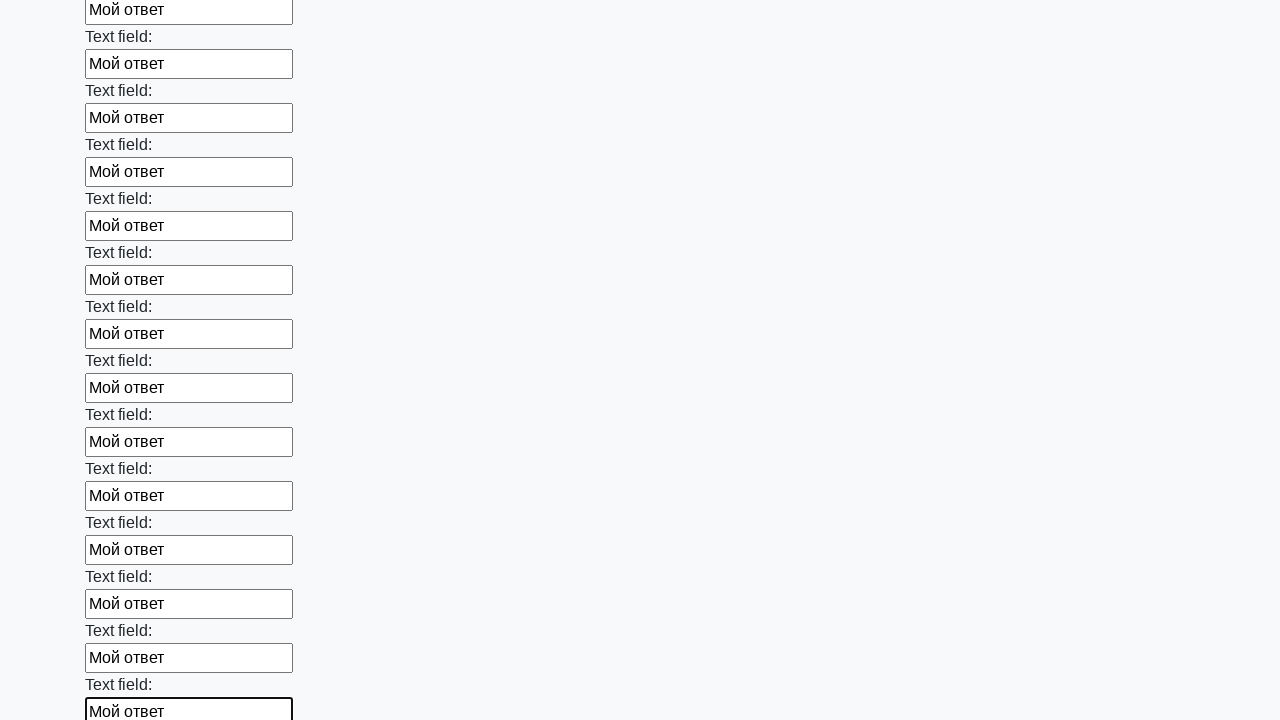

Filled input field with 'Мой ответ' on input >> nth=41
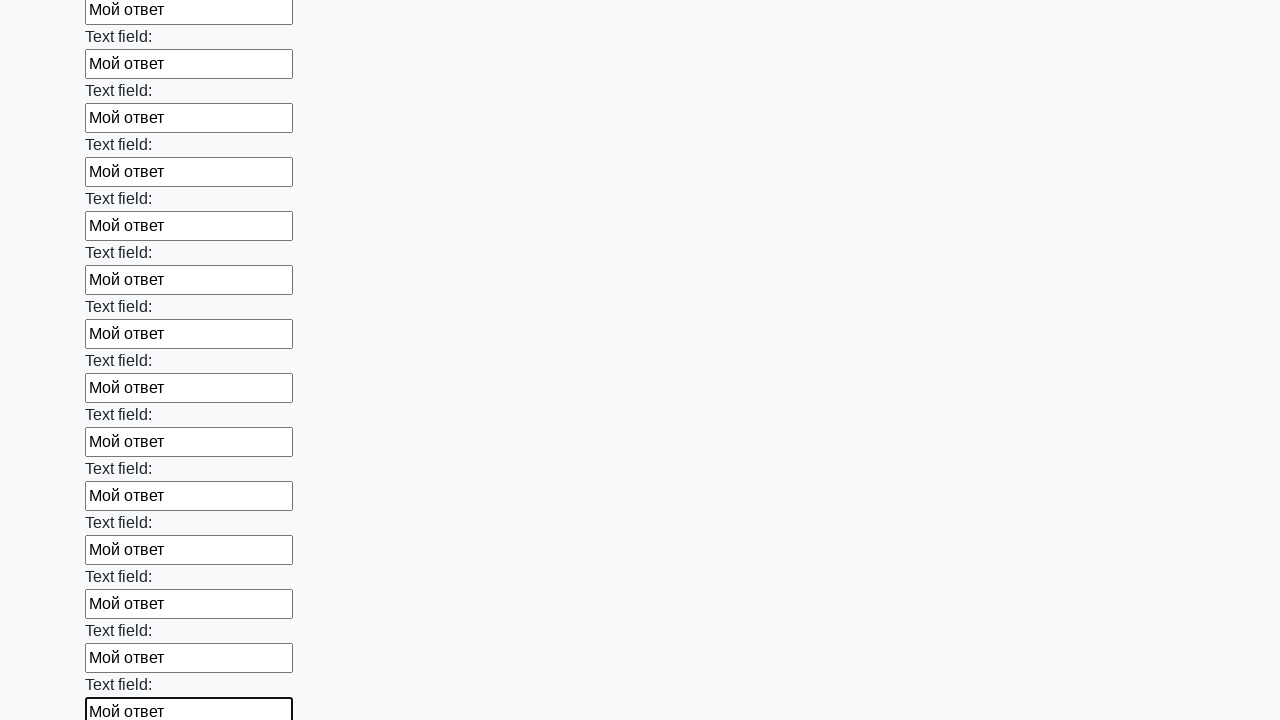

Filled input field with 'Мой ответ' on input >> nth=42
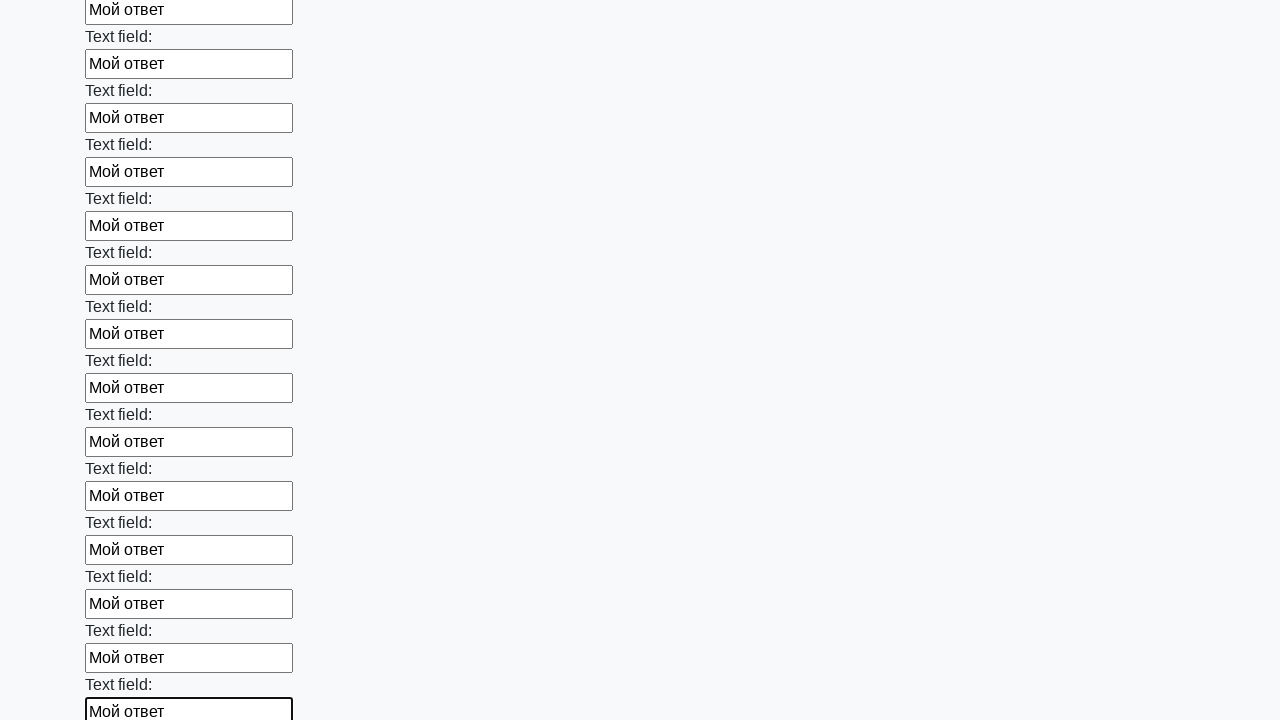

Filled input field with 'Мой ответ' on input >> nth=43
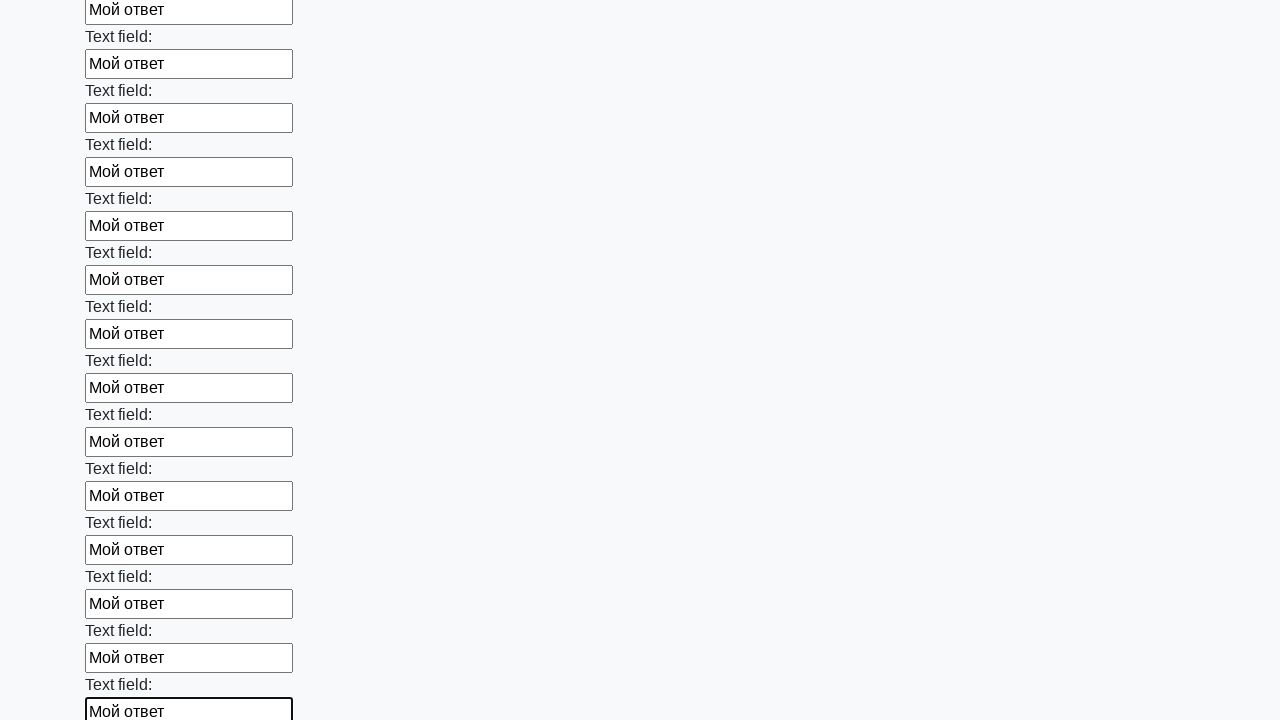

Filled input field with 'Мой ответ' on input >> nth=44
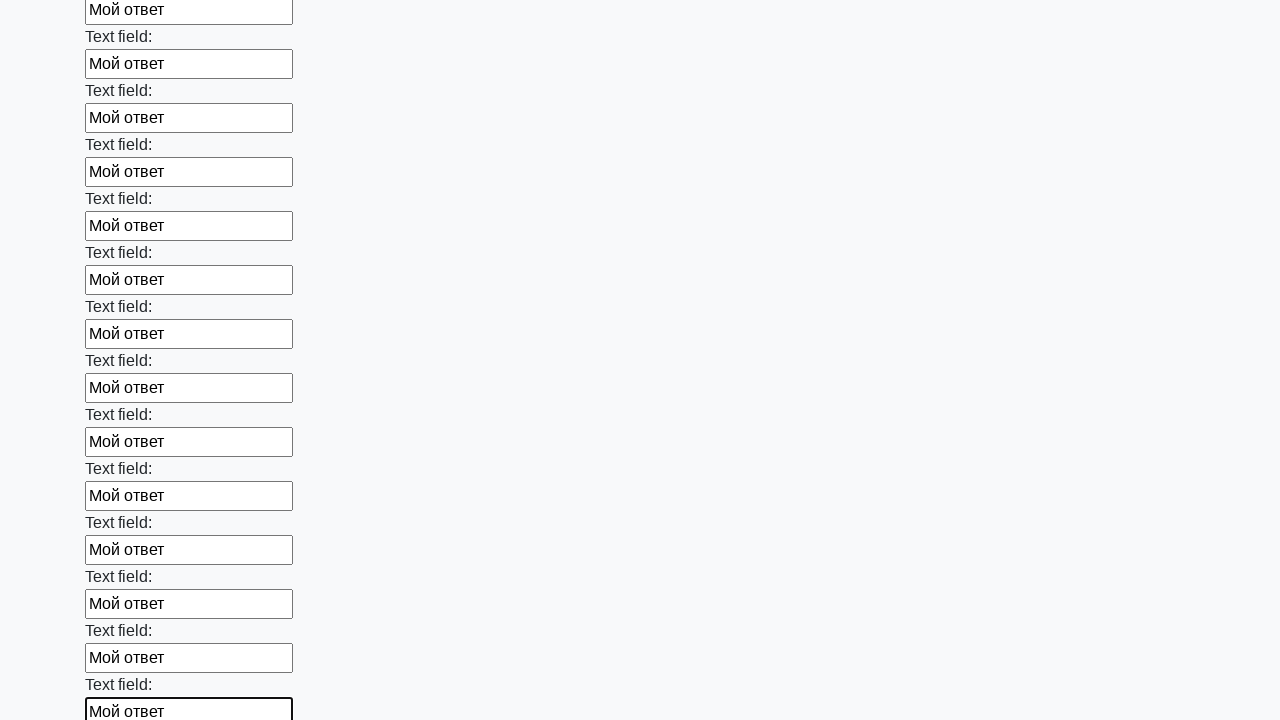

Filled input field with 'Мой ответ' on input >> nth=45
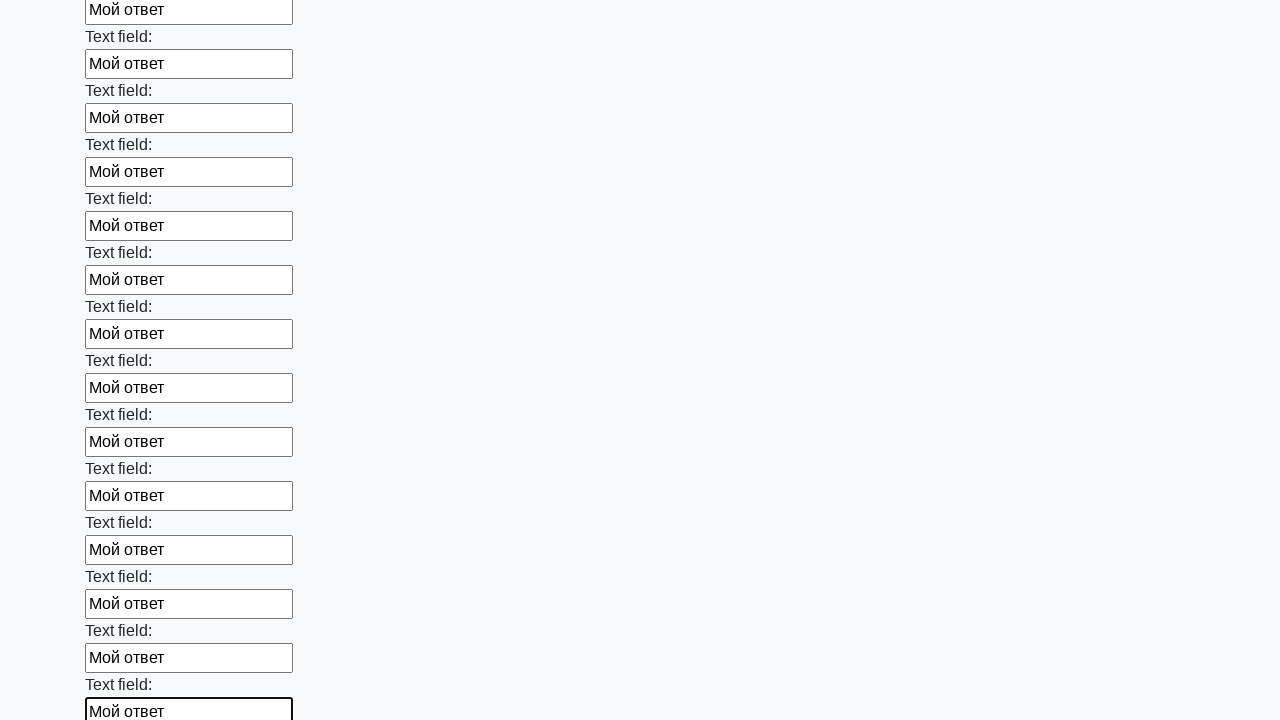

Filled input field with 'Мой ответ' on input >> nth=46
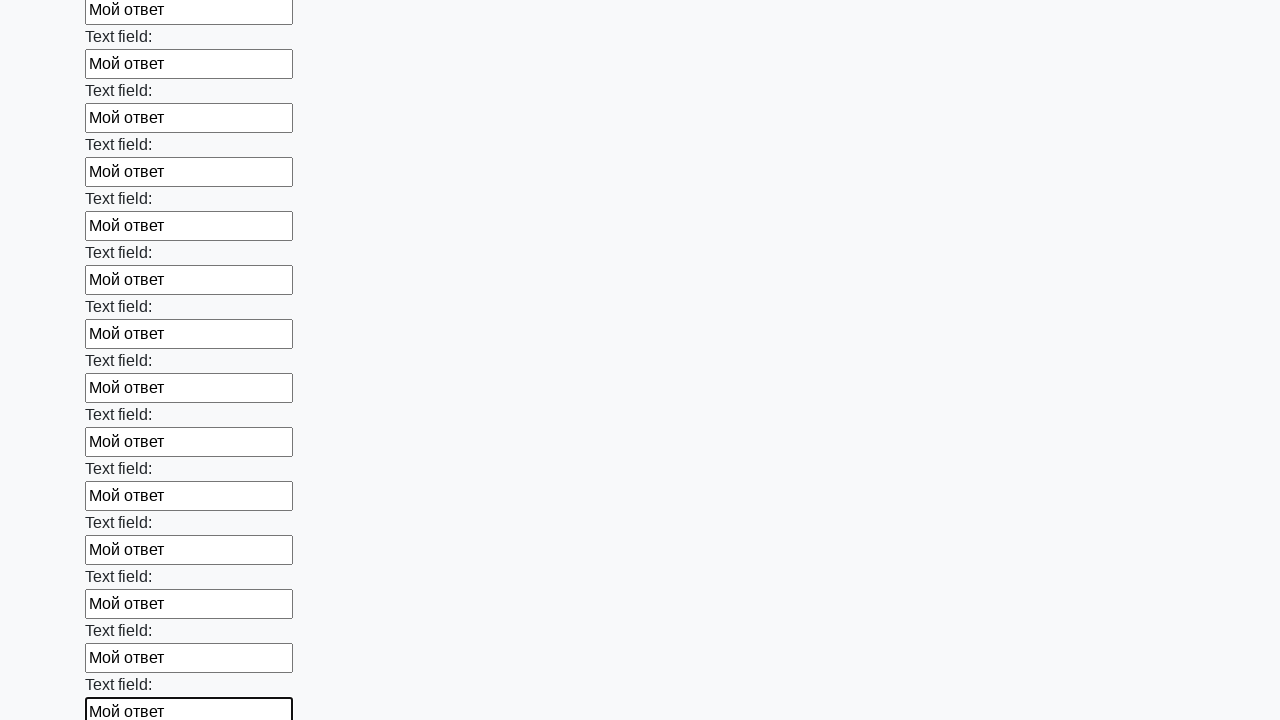

Filled input field with 'Мой ответ' on input >> nth=47
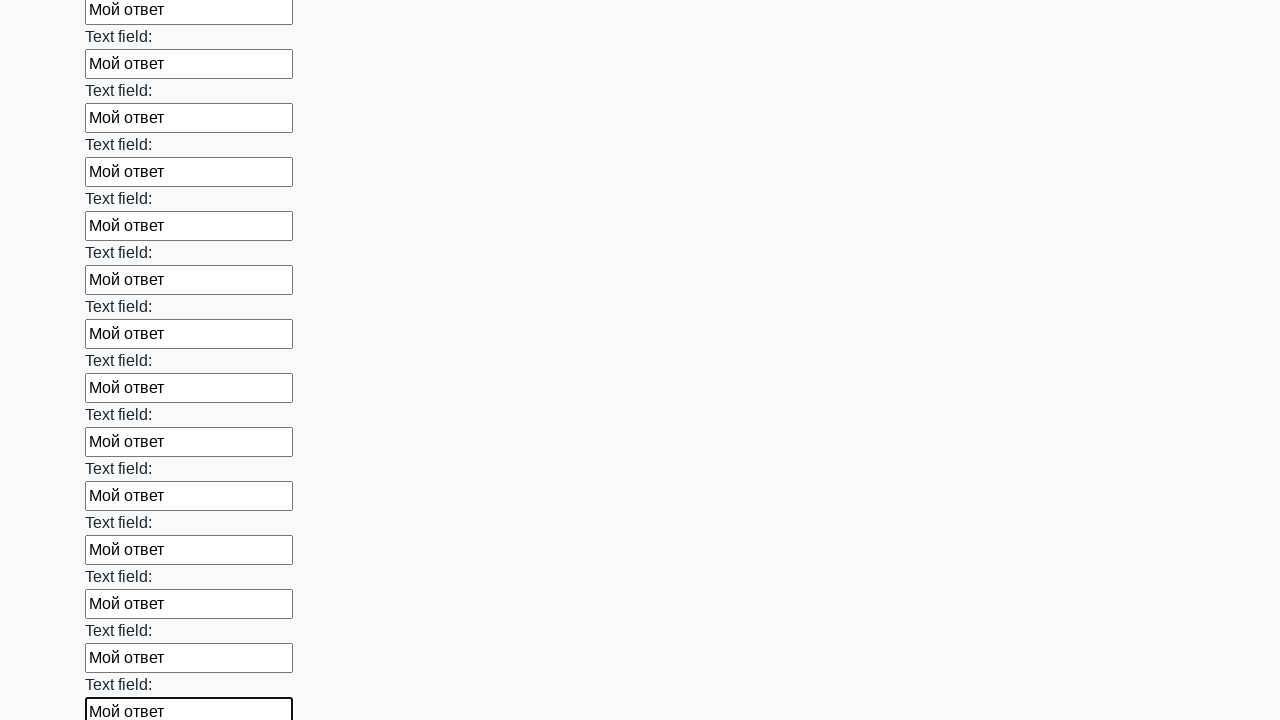

Filled input field with 'Мой ответ' on input >> nth=48
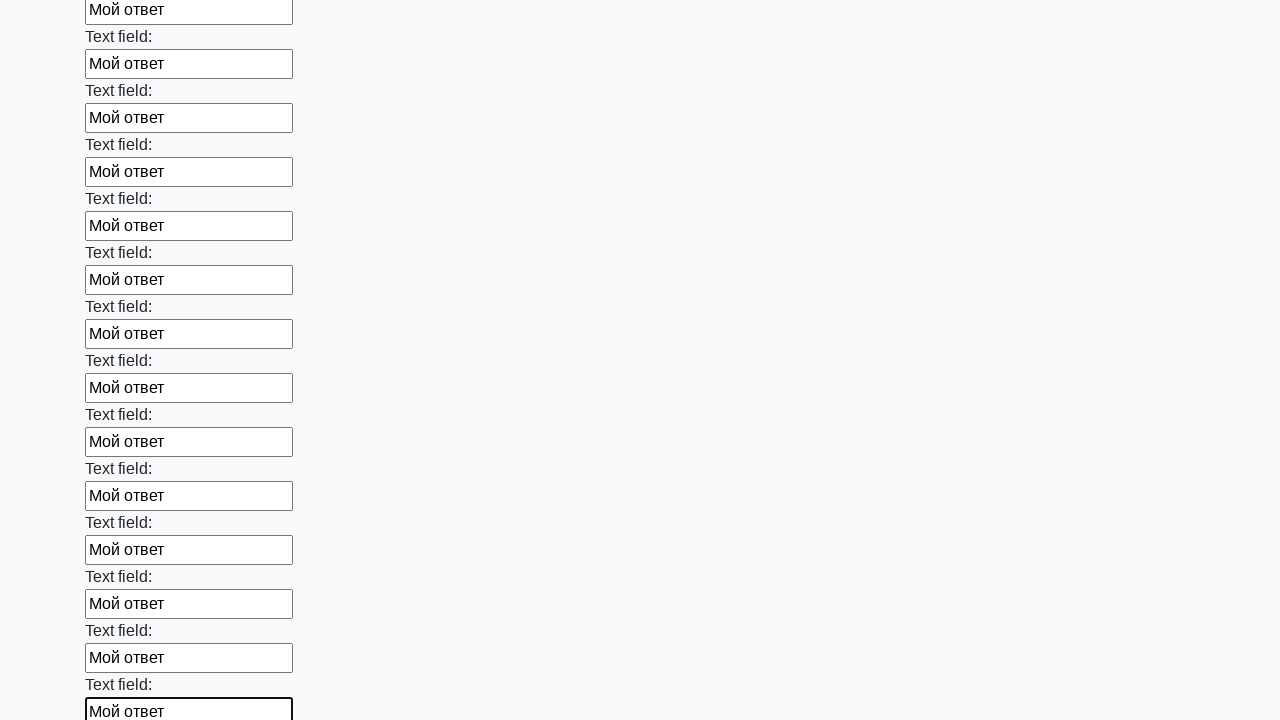

Filled input field with 'Мой ответ' on input >> nth=49
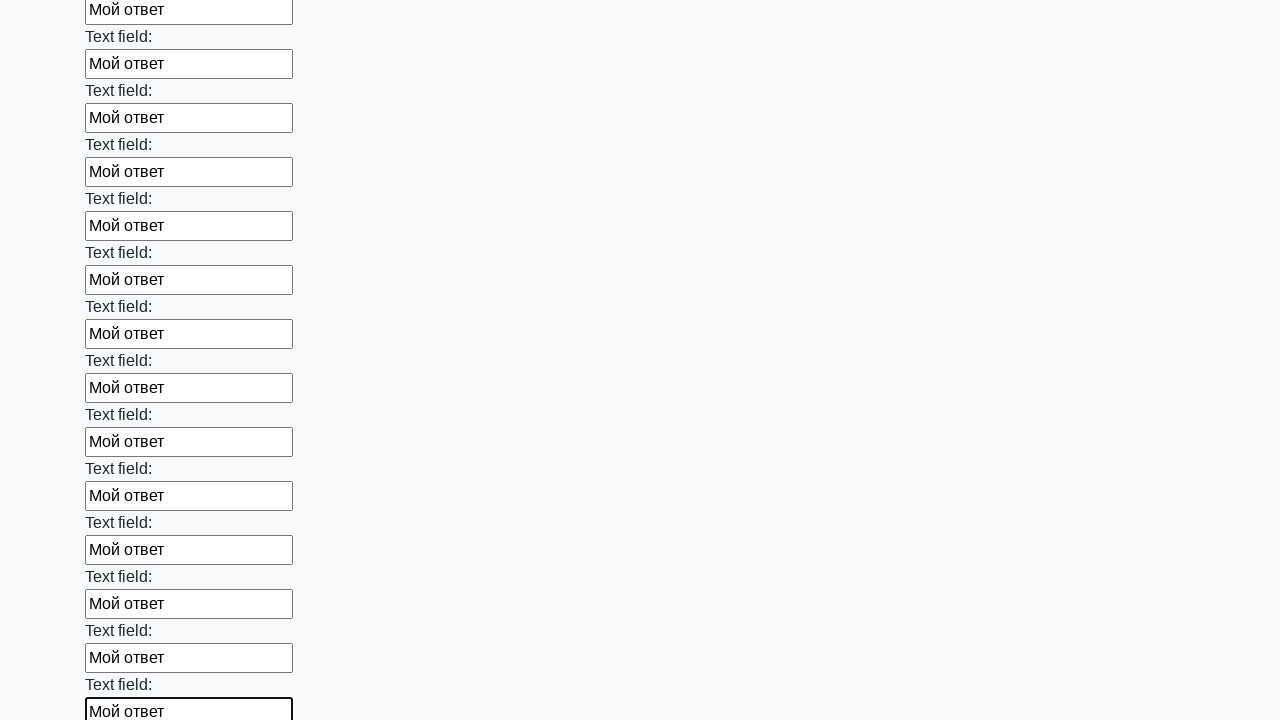

Filled input field with 'Мой ответ' on input >> nth=50
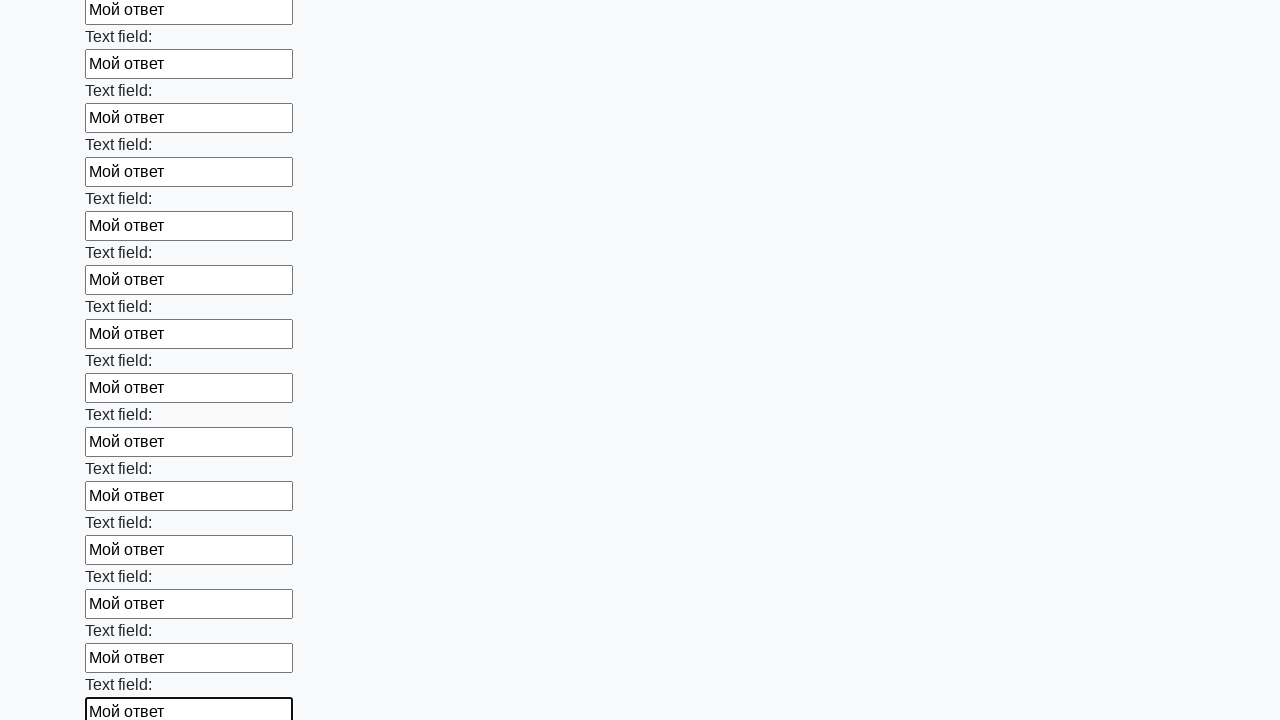

Filled input field with 'Мой ответ' on input >> nth=51
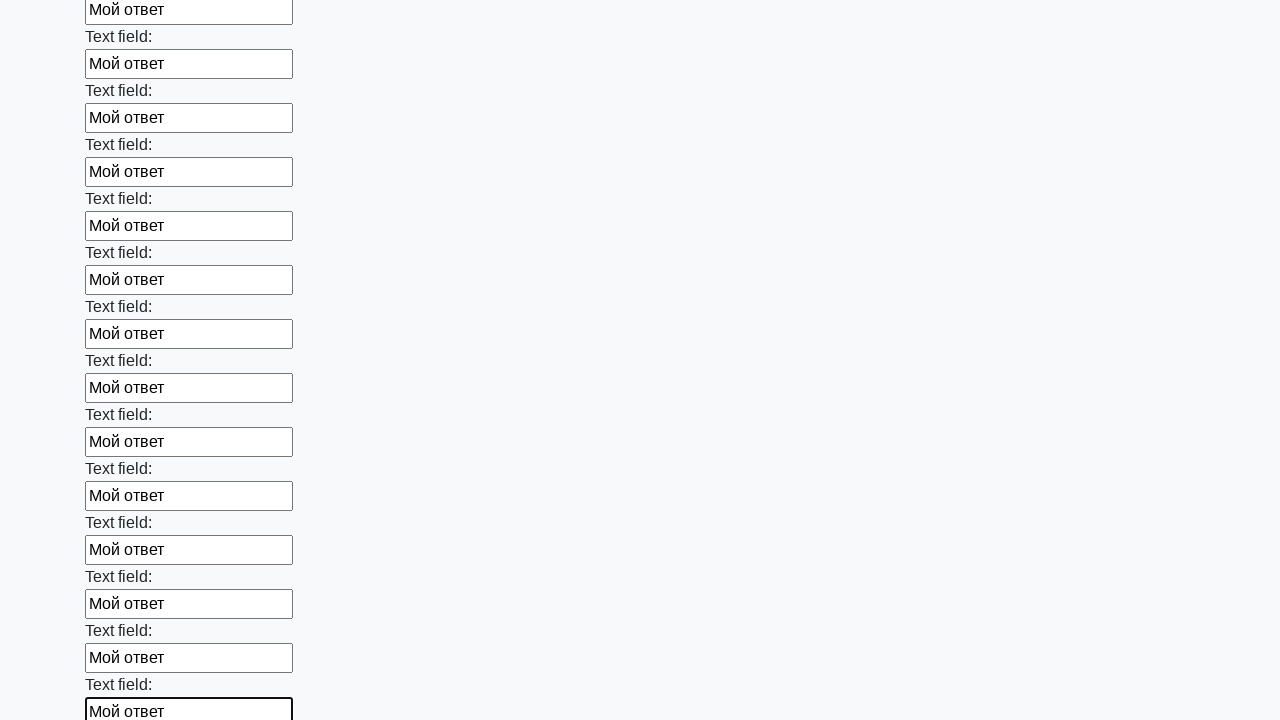

Filled input field with 'Мой ответ' on input >> nth=52
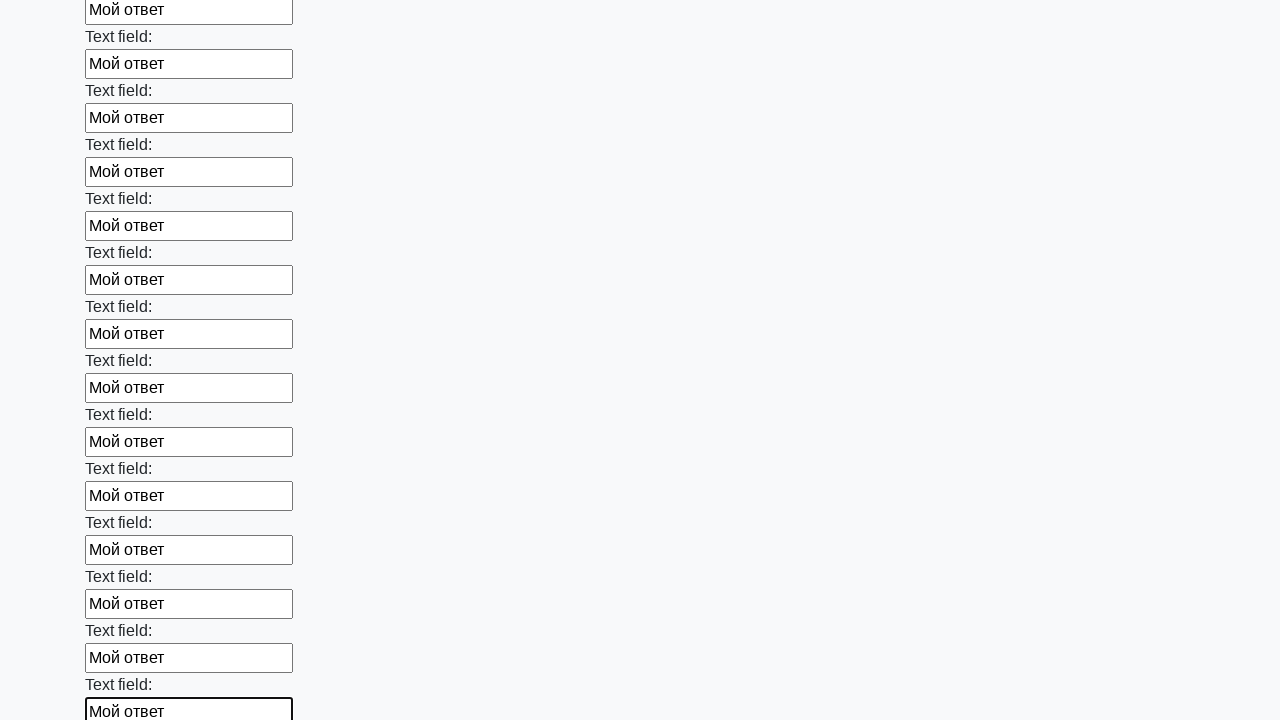

Filled input field with 'Мой ответ' on input >> nth=53
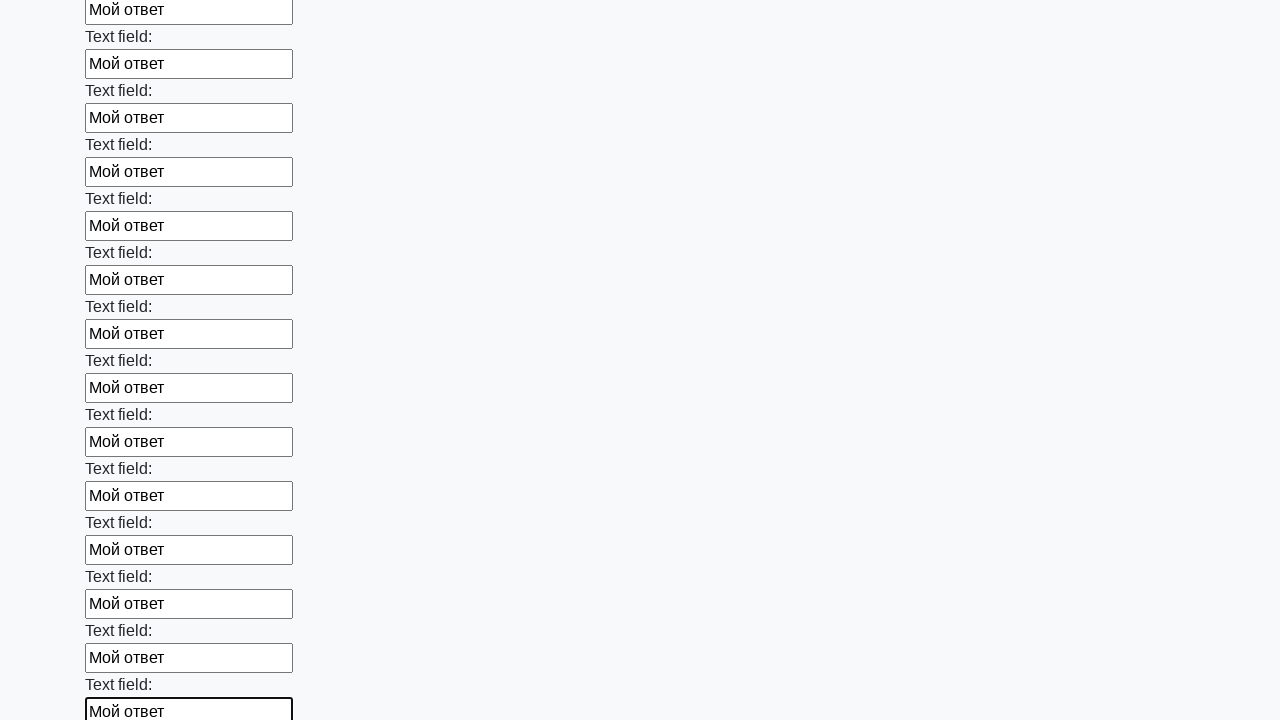

Filled input field with 'Мой ответ' on input >> nth=54
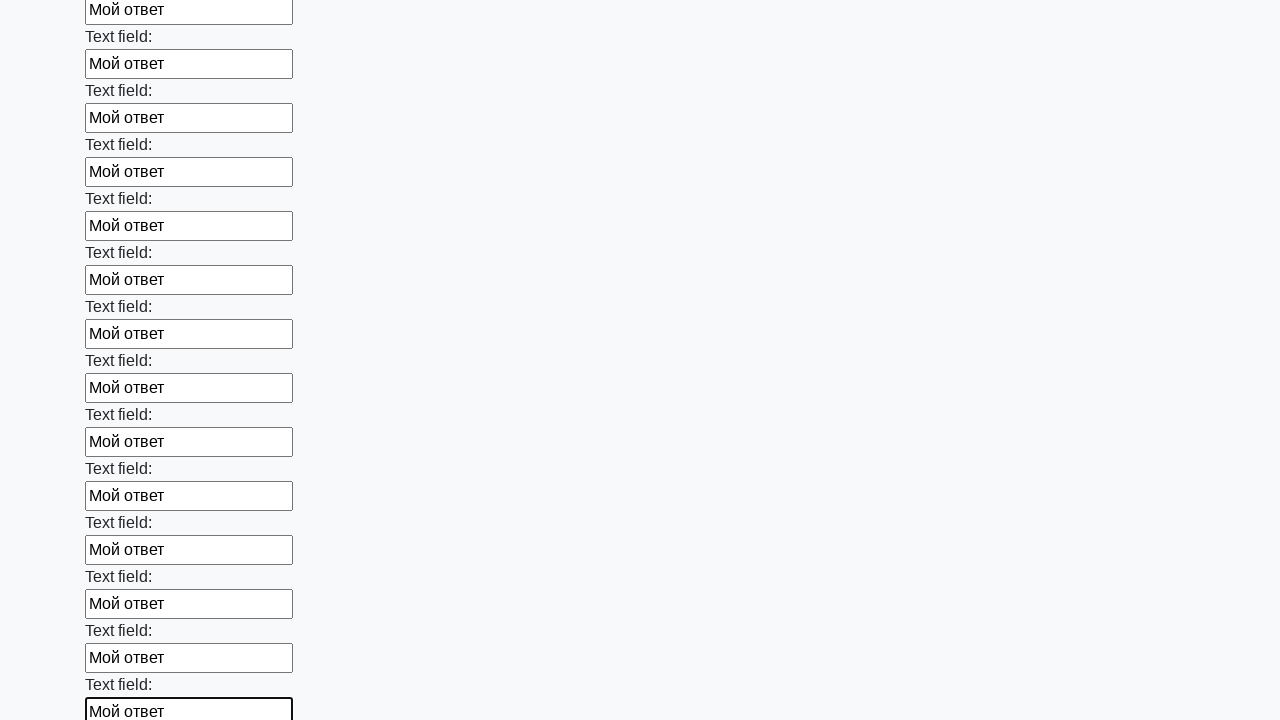

Filled input field with 'Мой ответ' on input >> nth=55
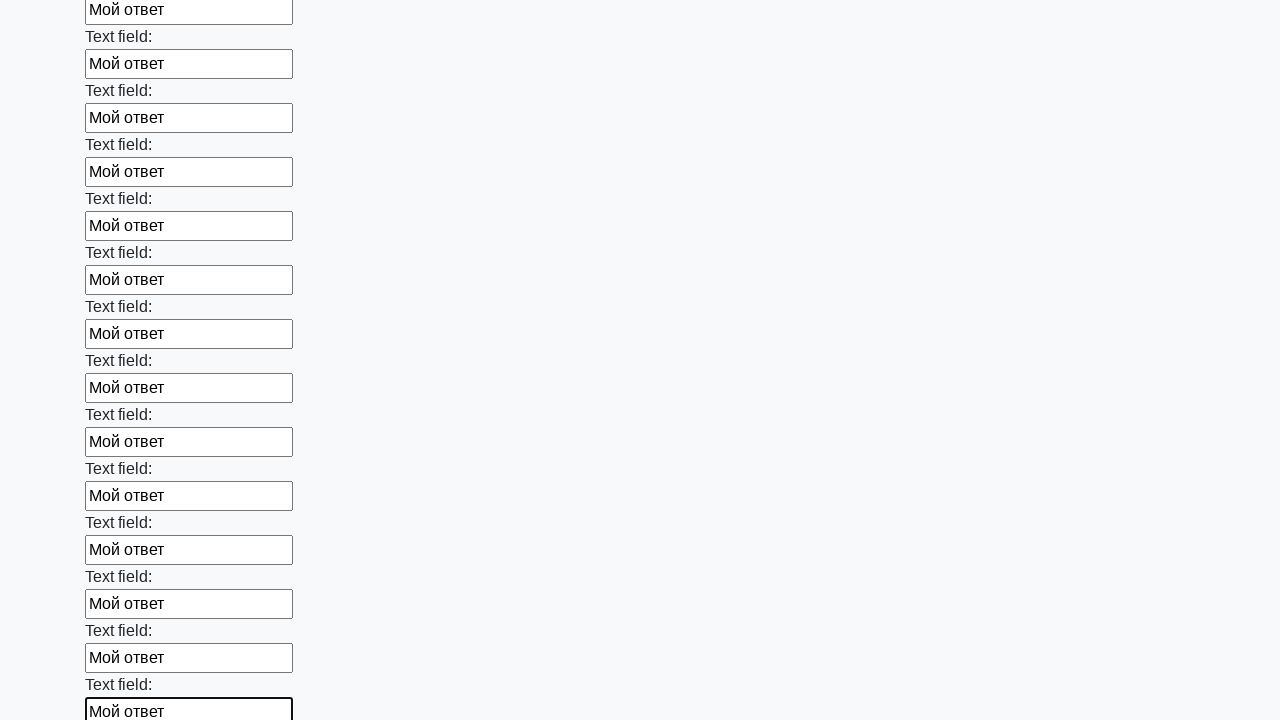

Filled input field with 'Мой ответ' on input >> nth=56
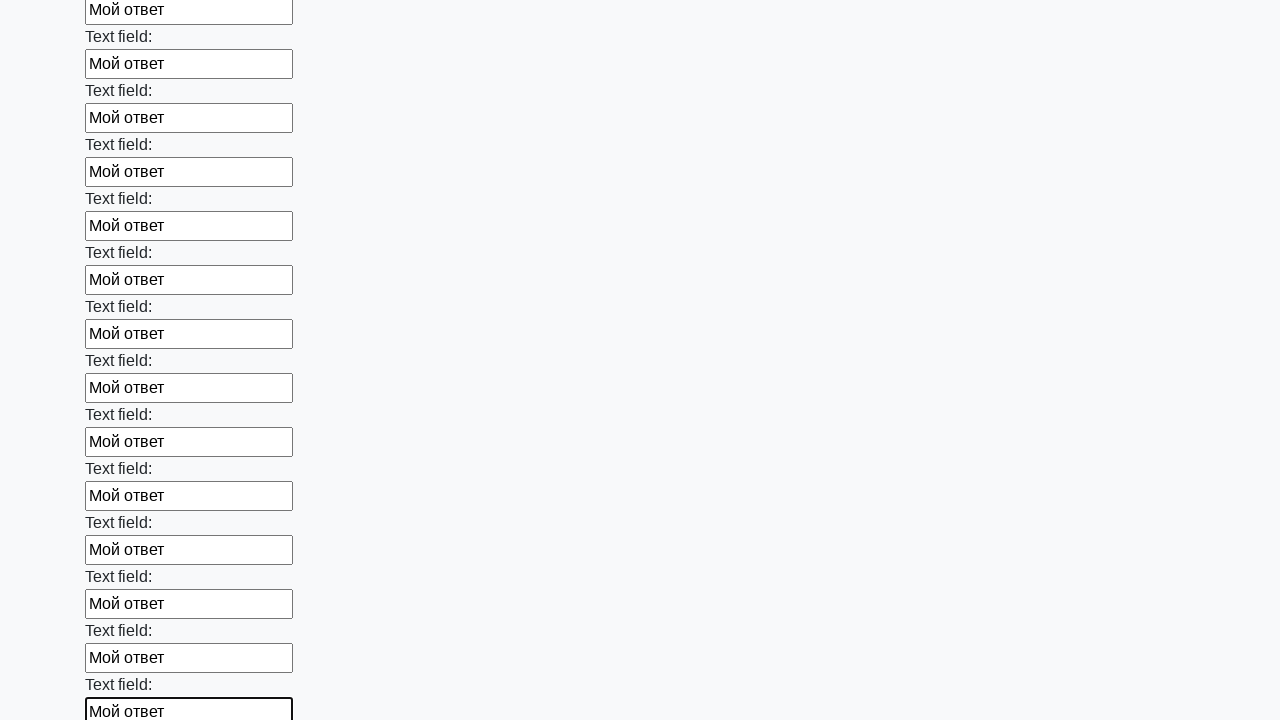

Filled input field with 'Мой ответ' on input >> nth=57
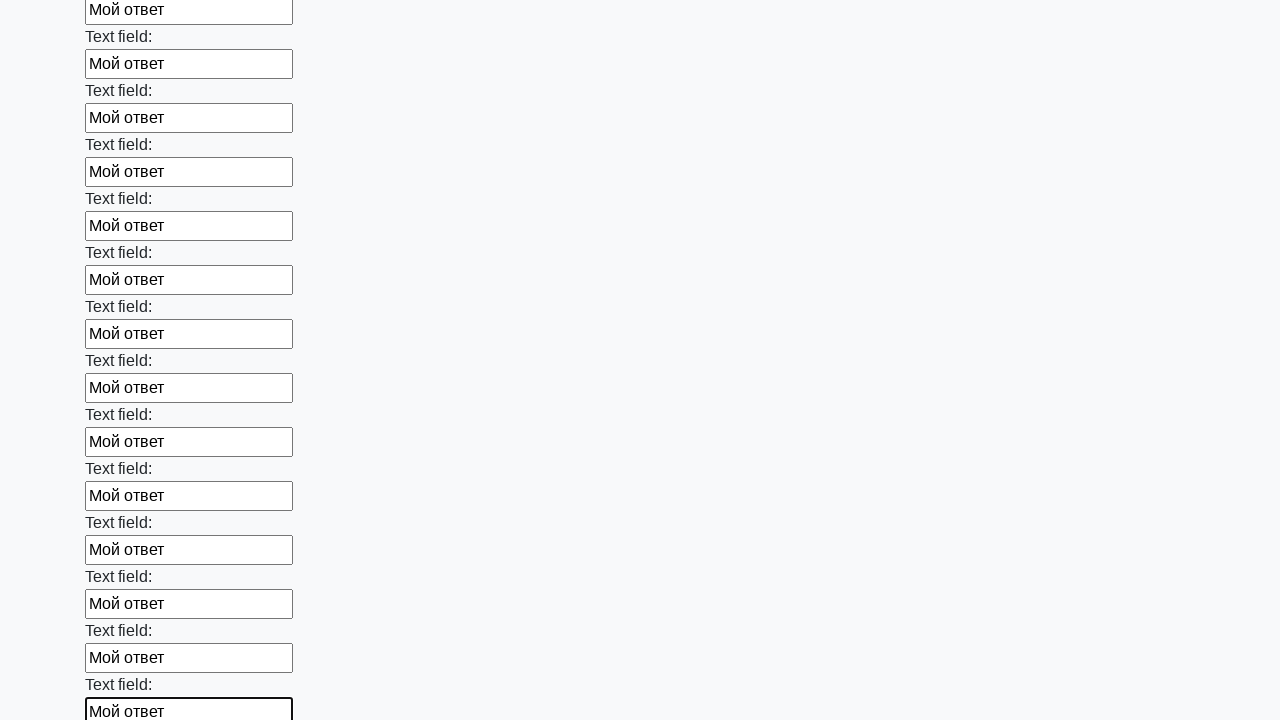

Filled input field with 'Мой ответ' on input >> nth=58
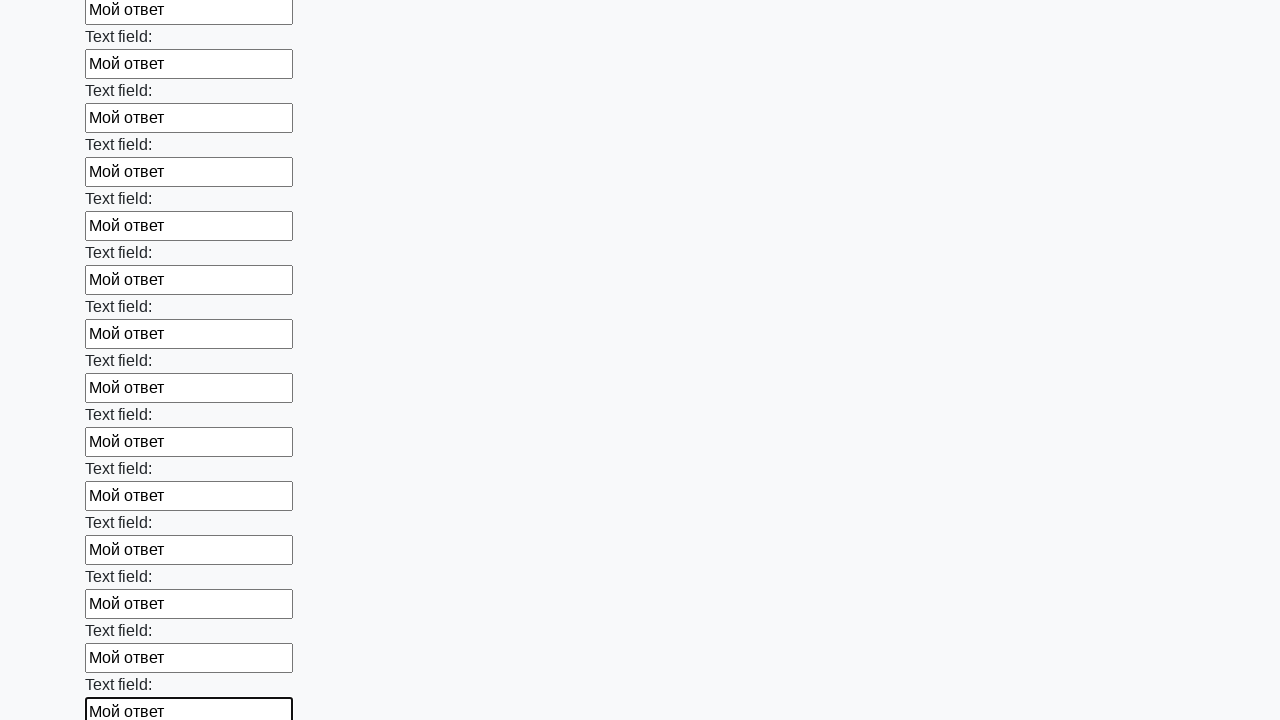

Filled input field with 'Мой ответ' on input >> nth=59
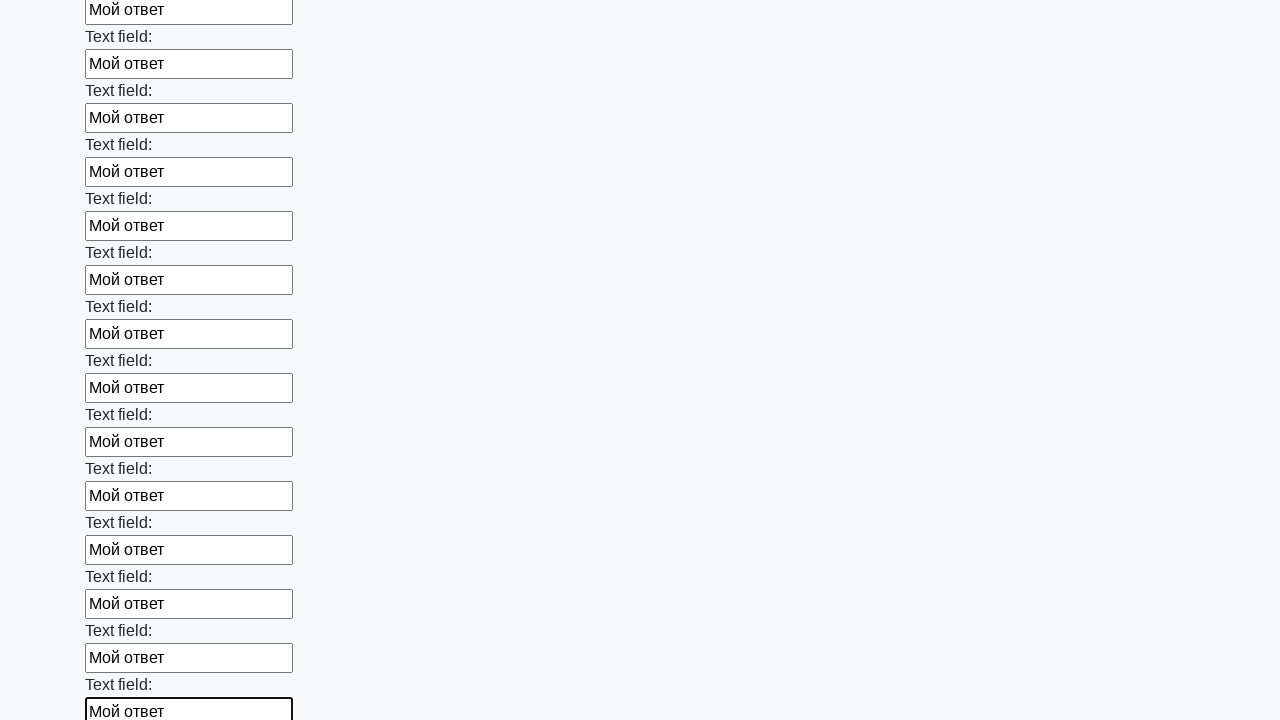

Filled input field with 'Мой ответ' on input >> nth=60
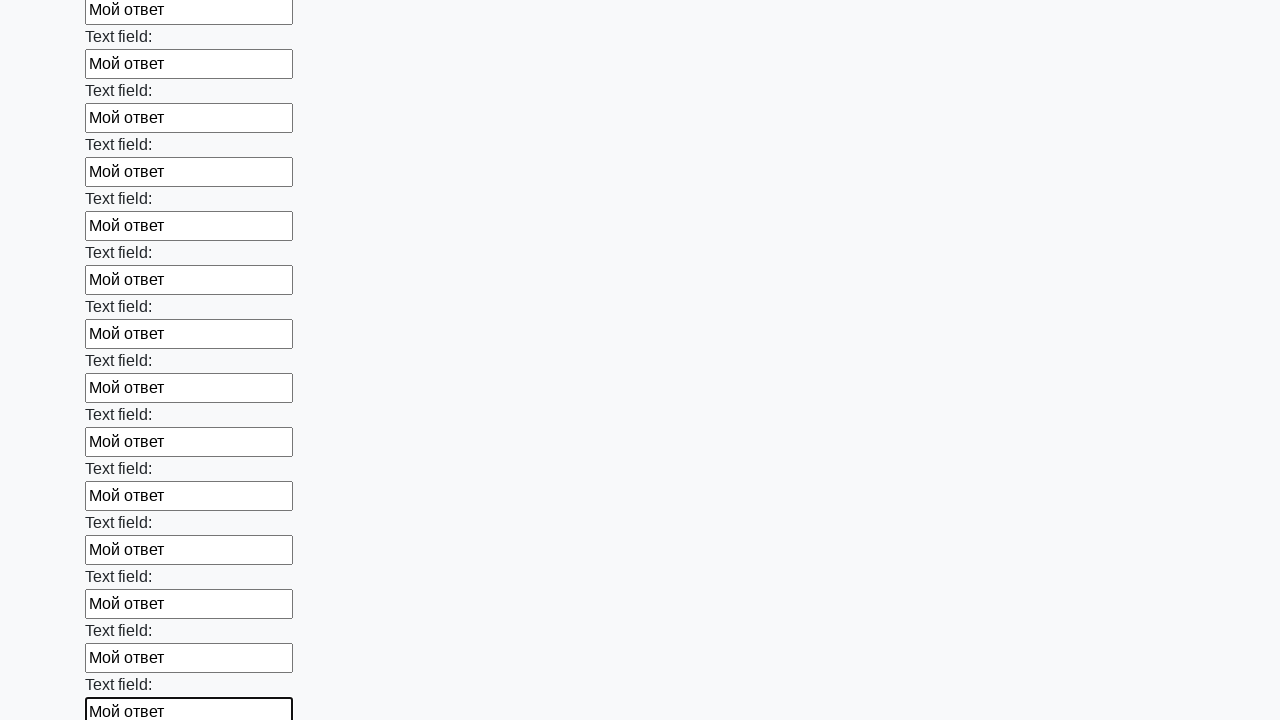

Filled input field with 'Мой ответ' on input >> nth=61
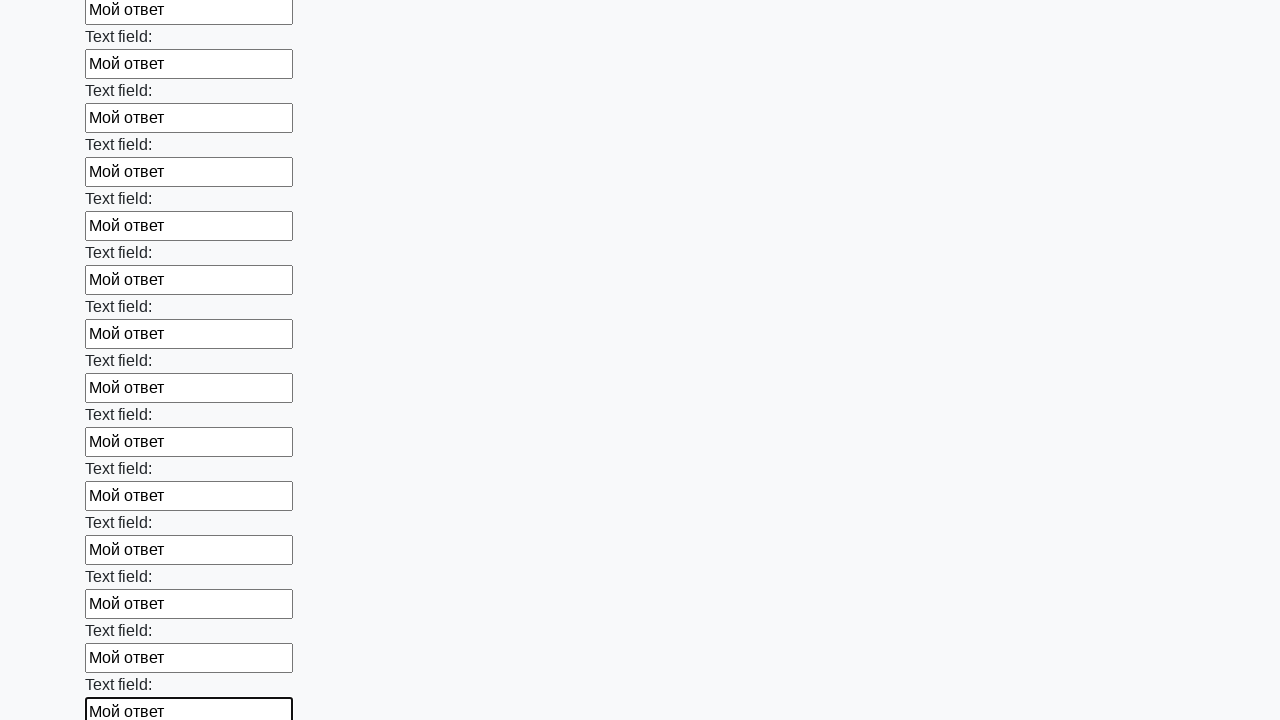

Filled input field with 'Мой ответ' on input >> nth=62
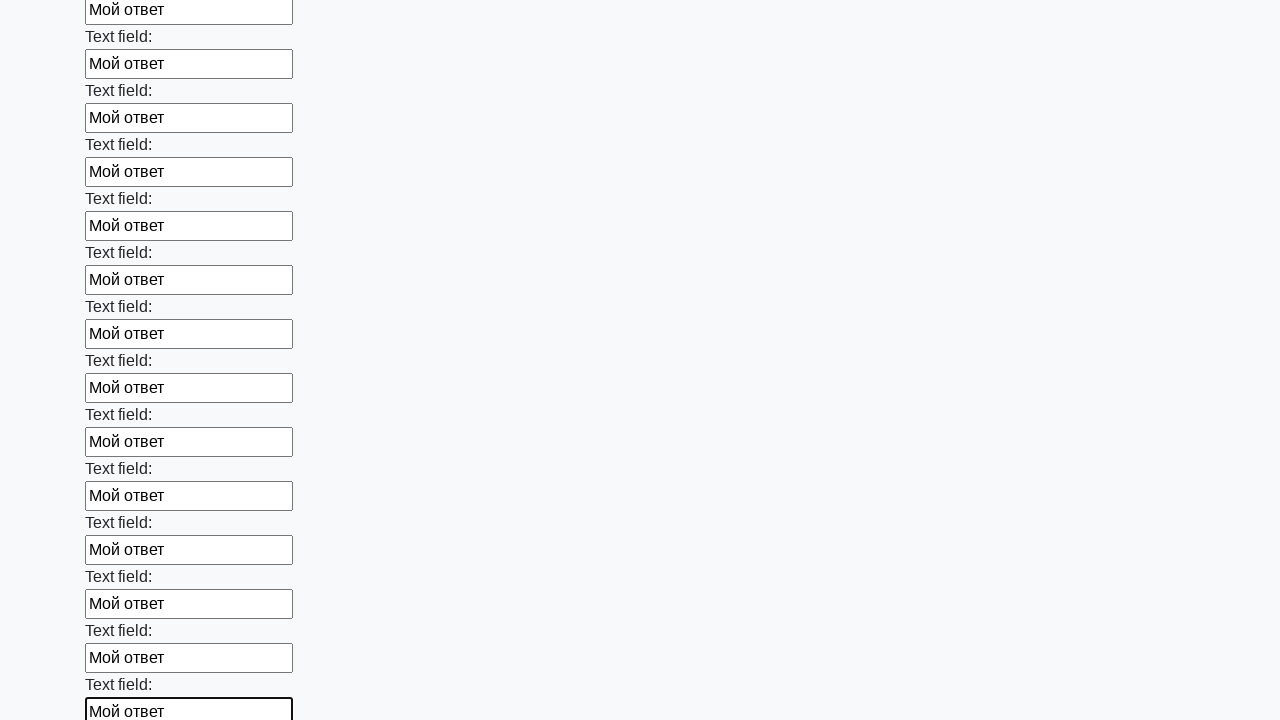

Filled input field with 'Мой ответ' on input >> nth=63
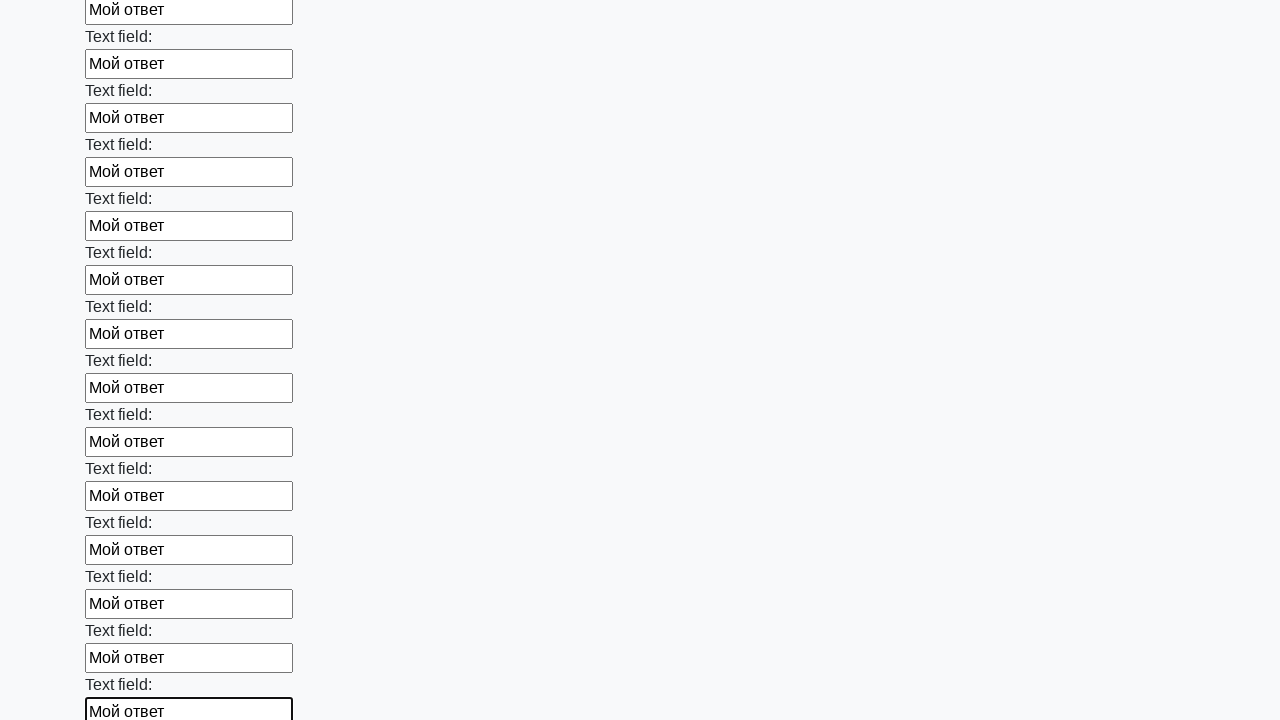

Filled input field with 'Мой ответ' on input >> nth=64
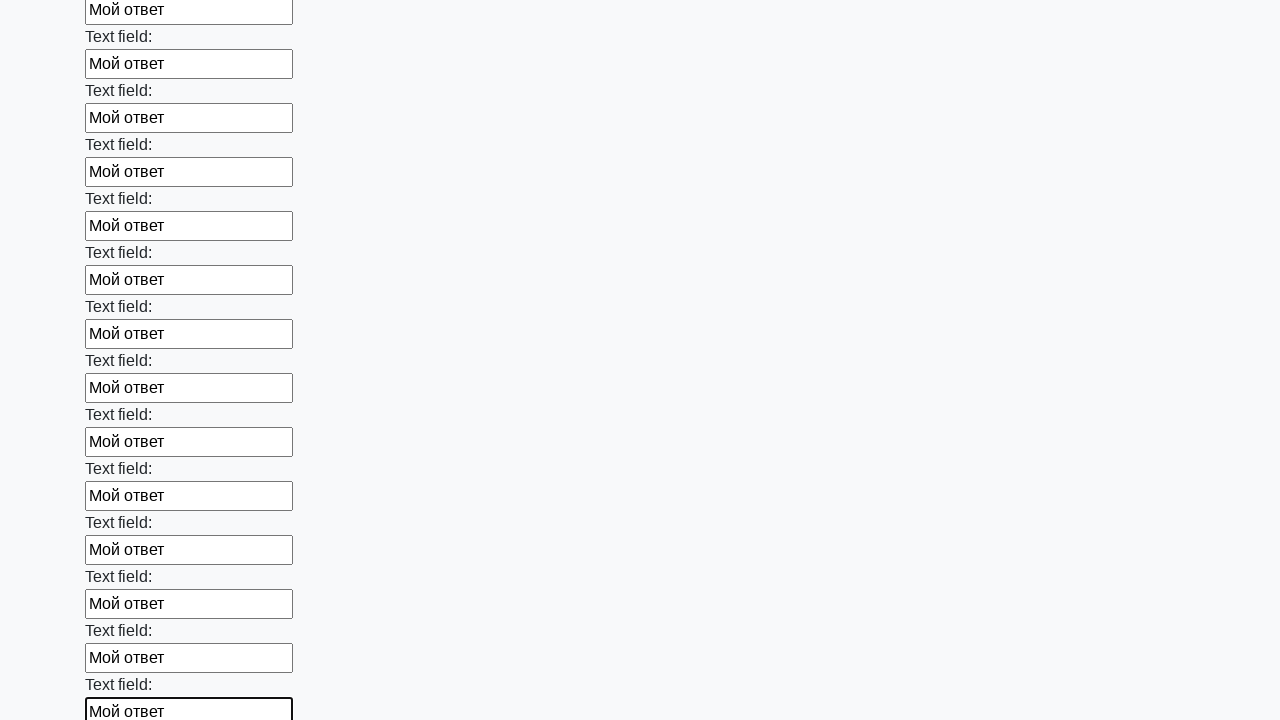

Filled input field with 'Мой ответ' on input >> nth=65
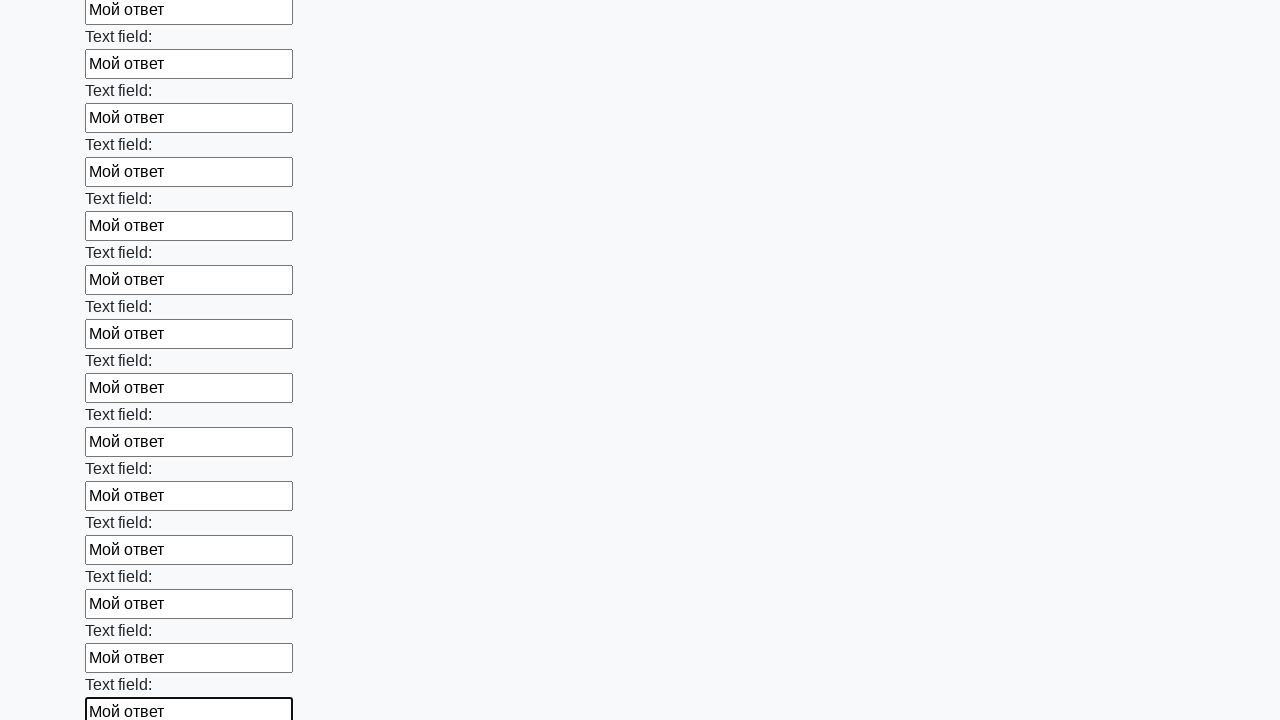

Filled input field with 'Мой ответ' on input >> nth=66
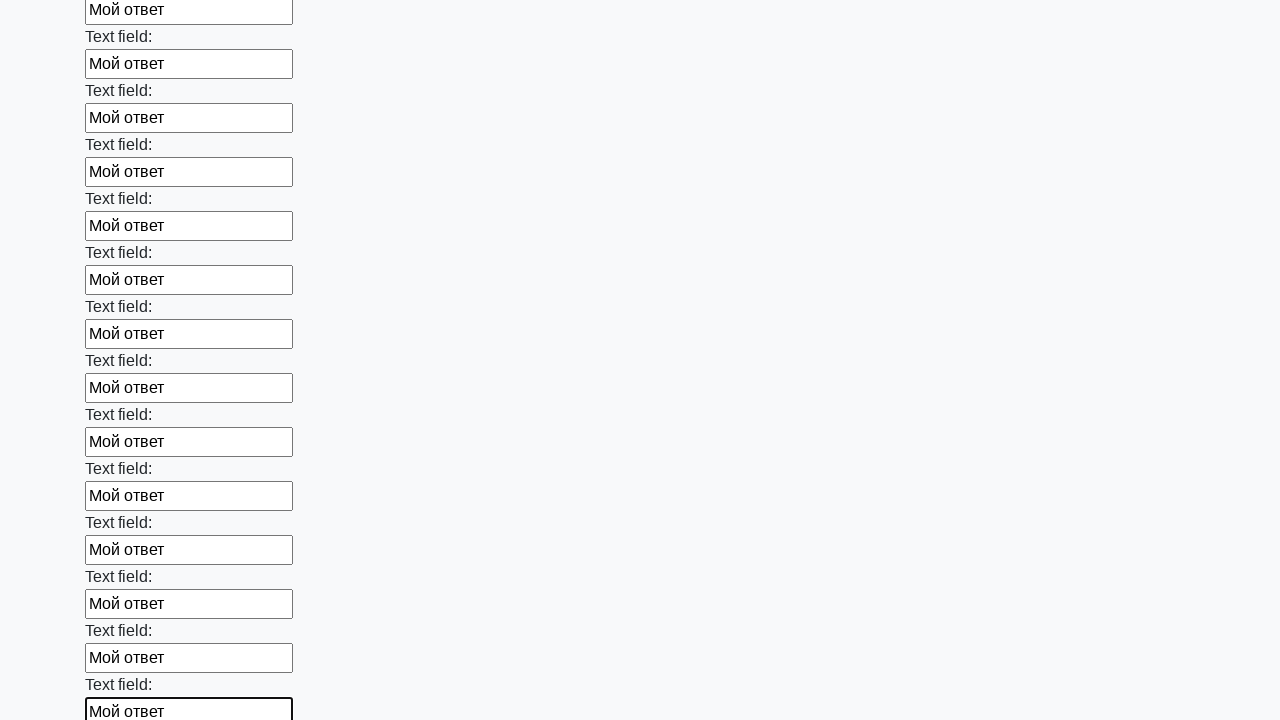

Filled input field with 'Мой ответ' on input >> nth=67
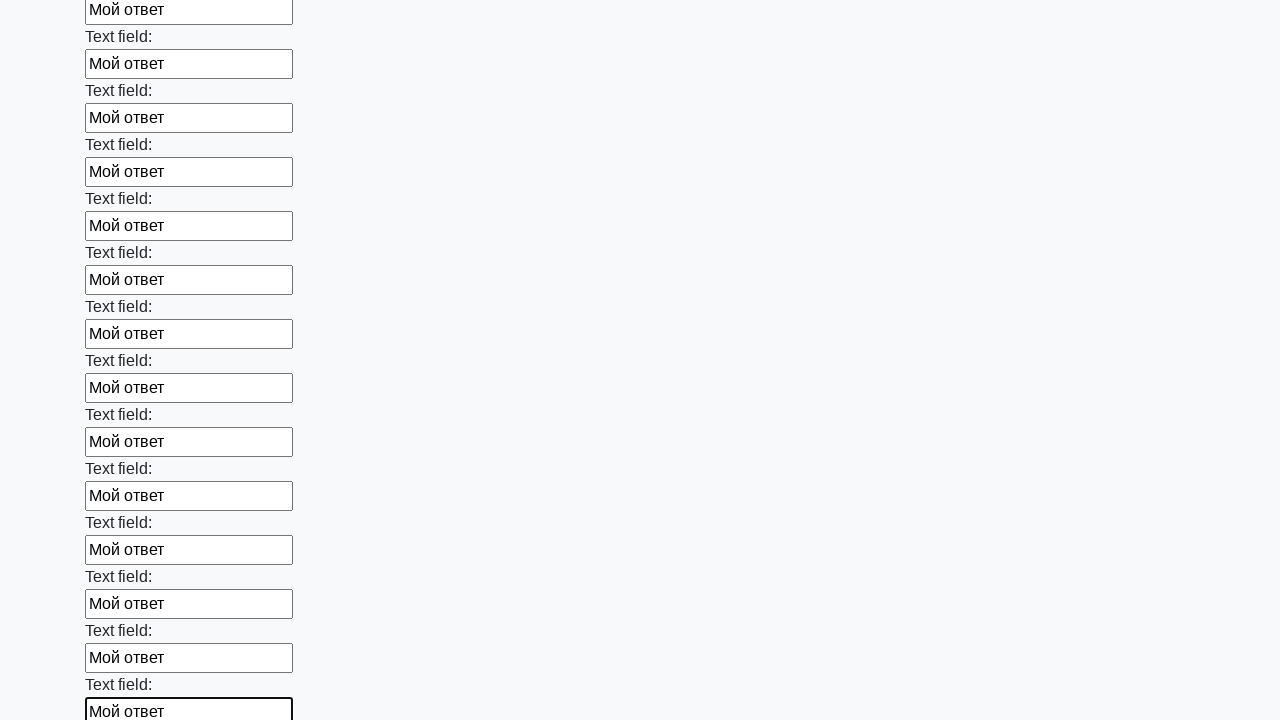

Filled input field with 'Мой ответ' on input >> nth=68
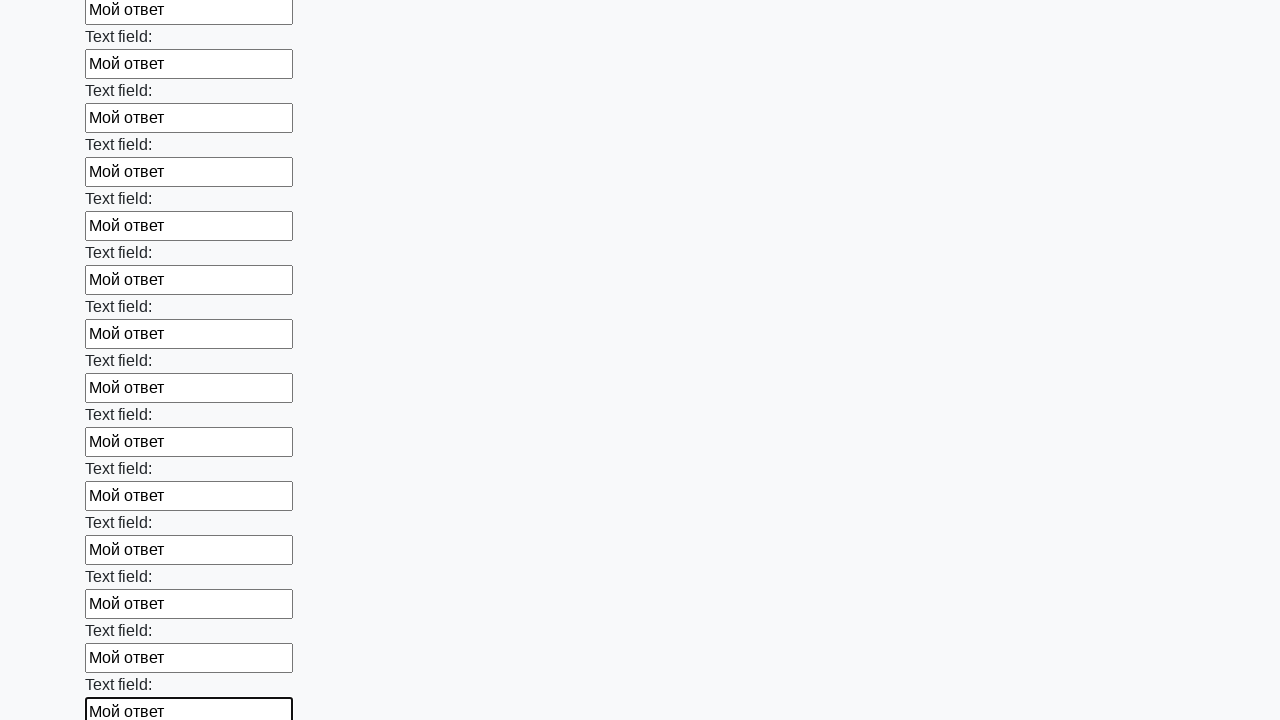

Filled input field with 'Мой ответ' on input >> nth=69
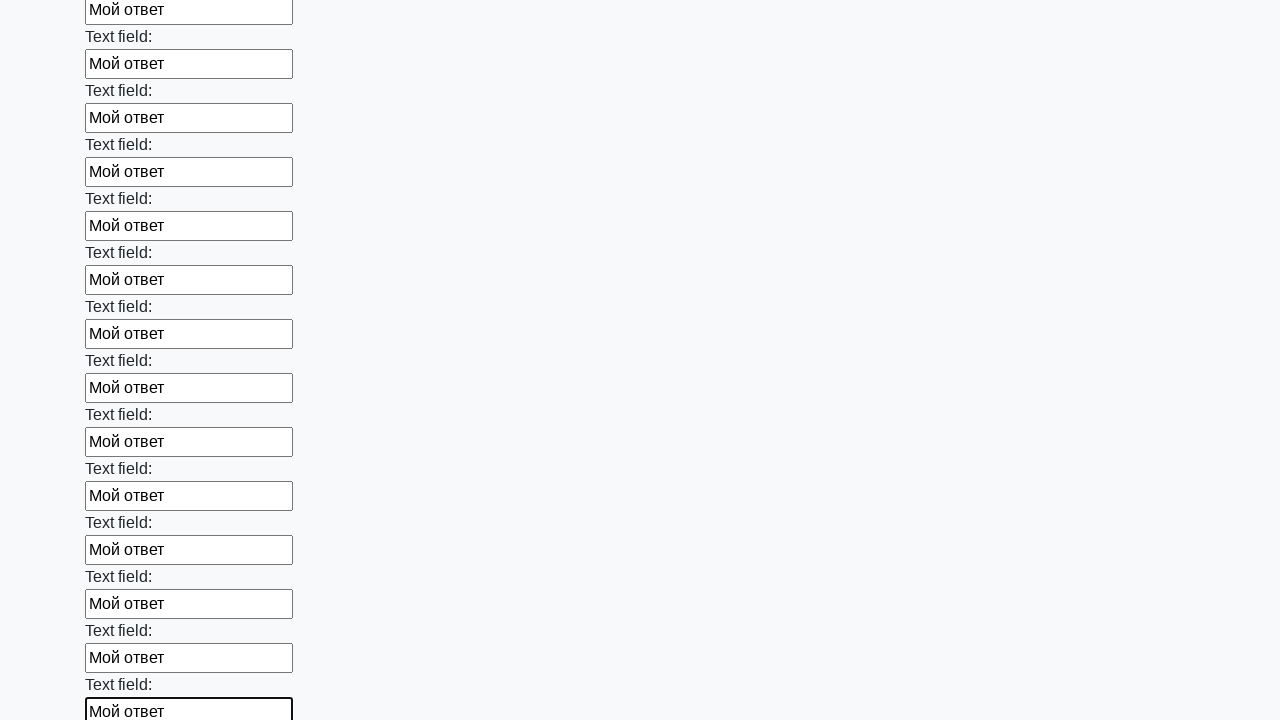

Filled input field with 'Мой ответ' on input >> nth=70
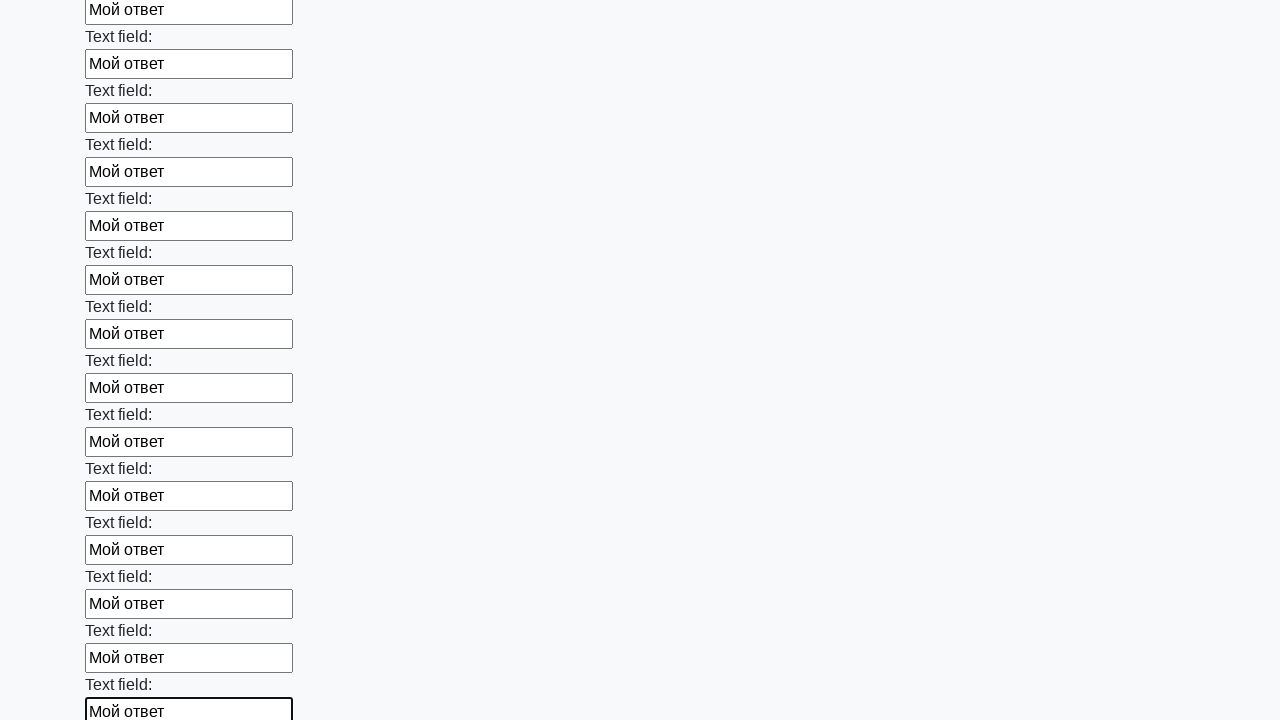

Filled input field with 'Мой ответ' on input >> nth=71
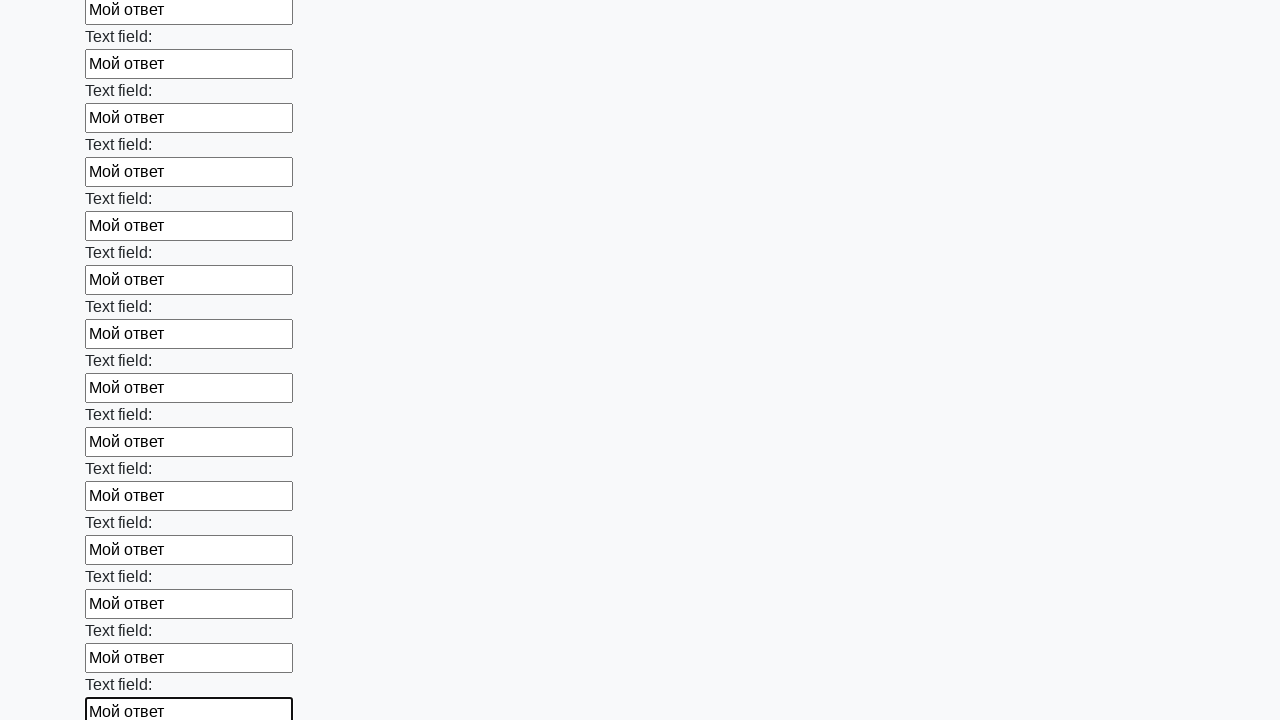

Filled input field with 'Мой ответ' on input >> nth=72
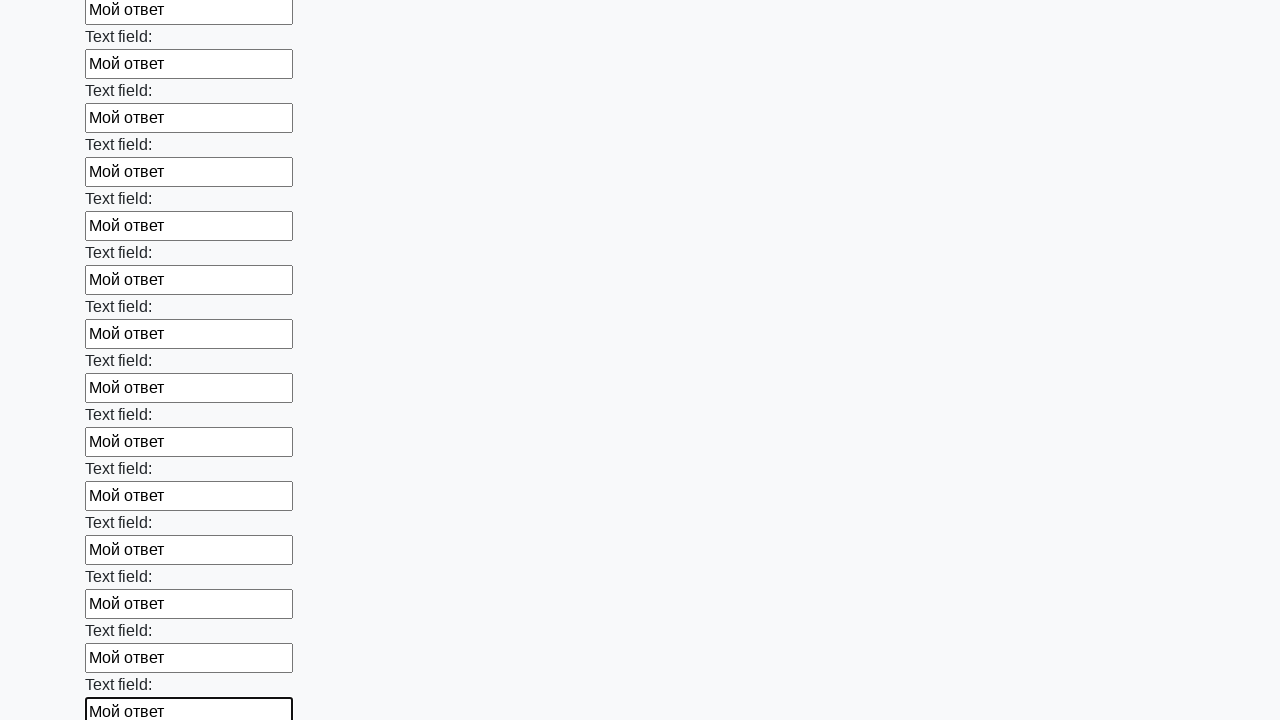

Filled input field with 'Мой ответ' on input >> nth=73
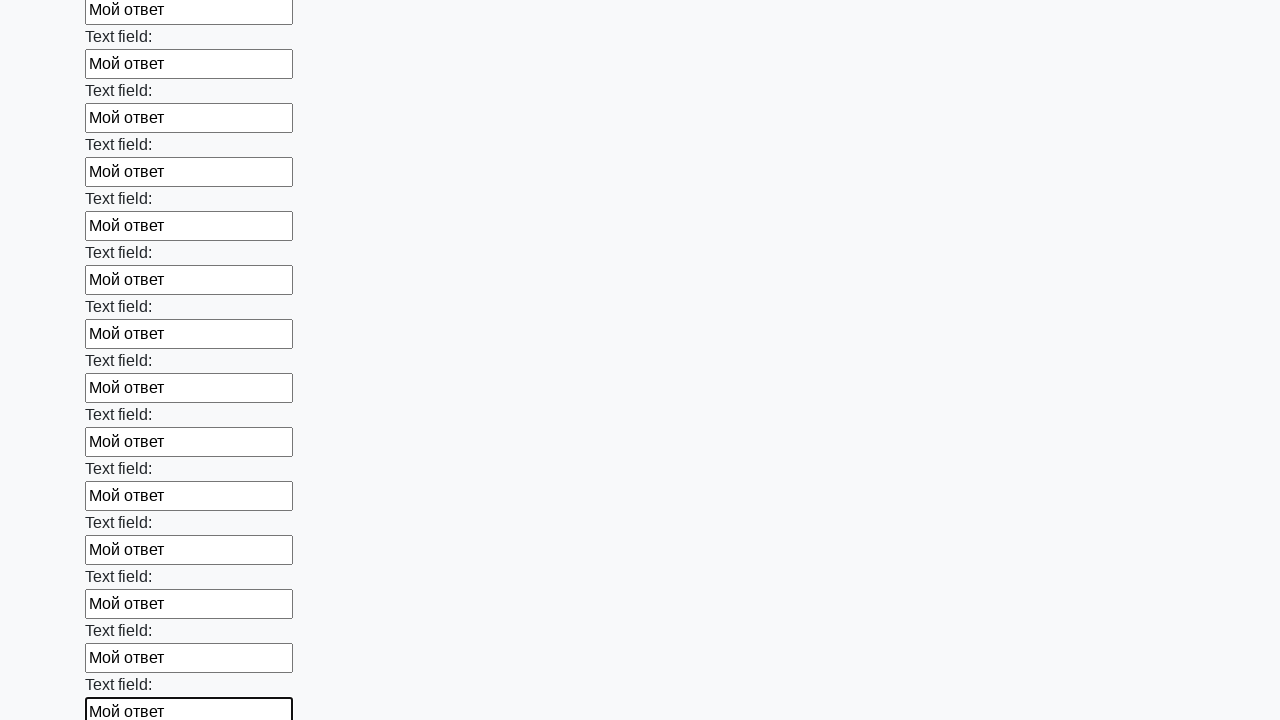

Filled input field with 'Мой ответ' on input >> nth=74
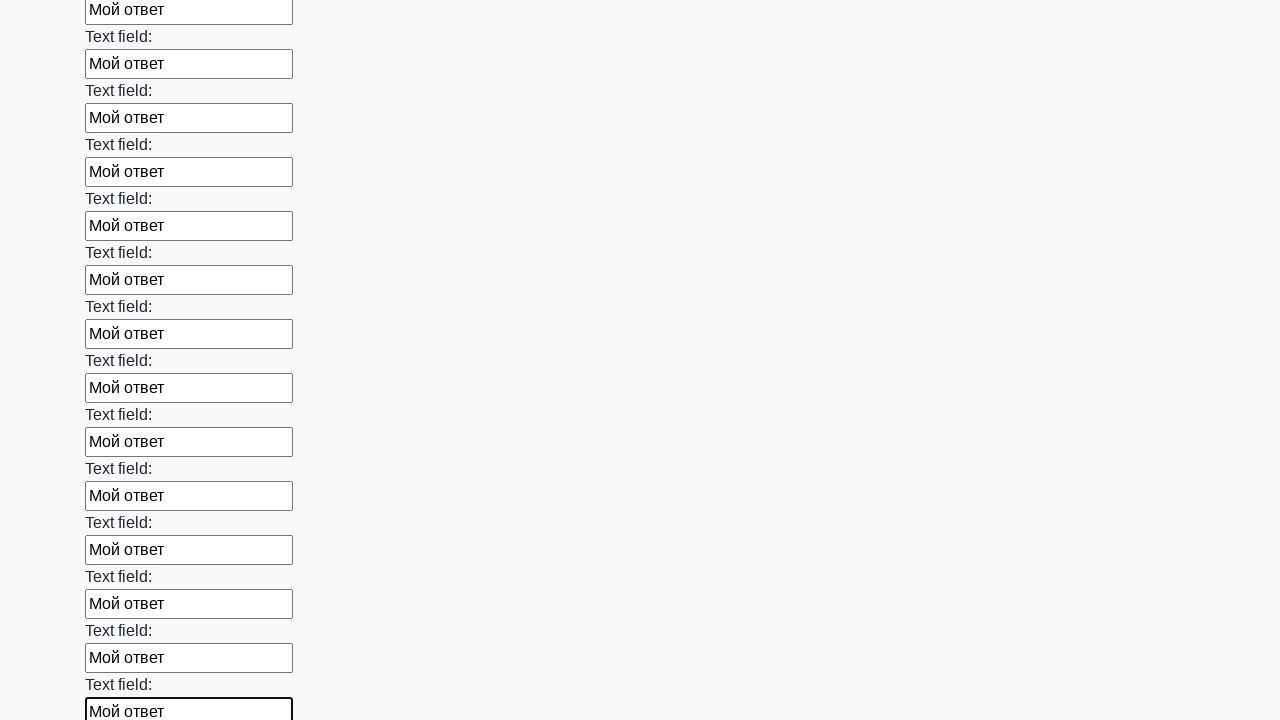

Filled input field with 'Мой ответ' on input >> nth=75
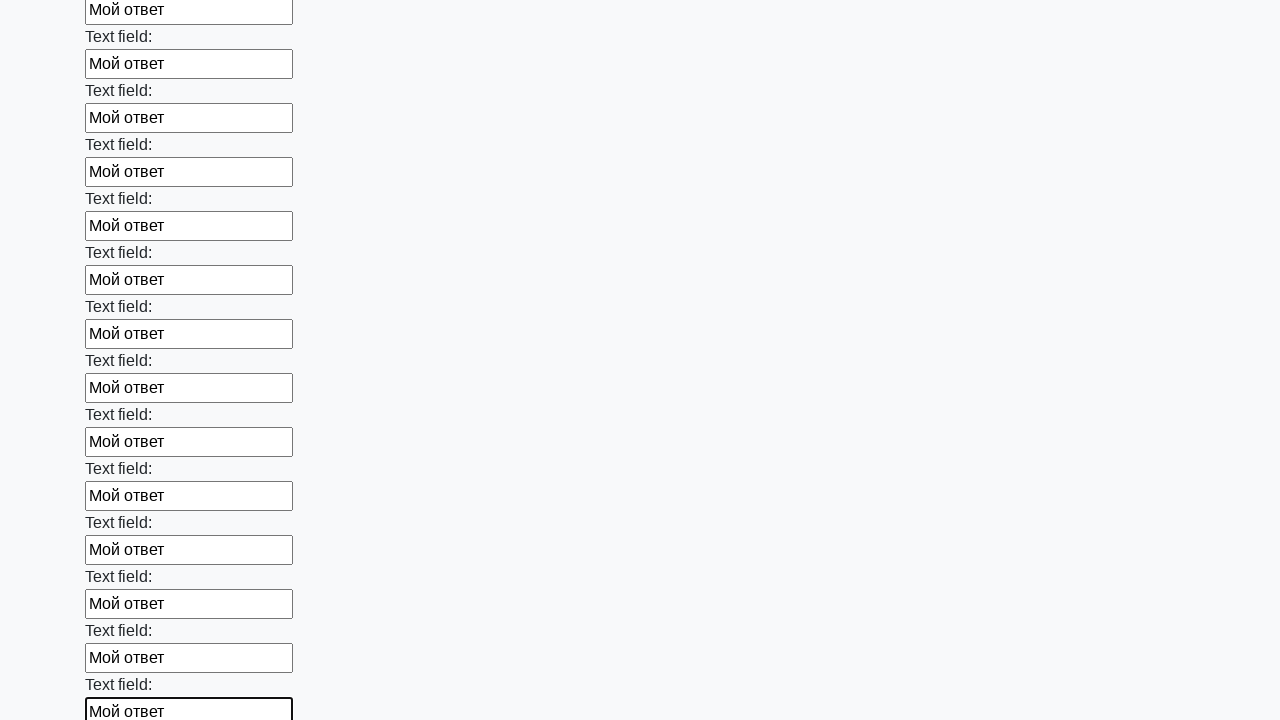

Filled input field with 'Мой ответ' on input >> nth=76
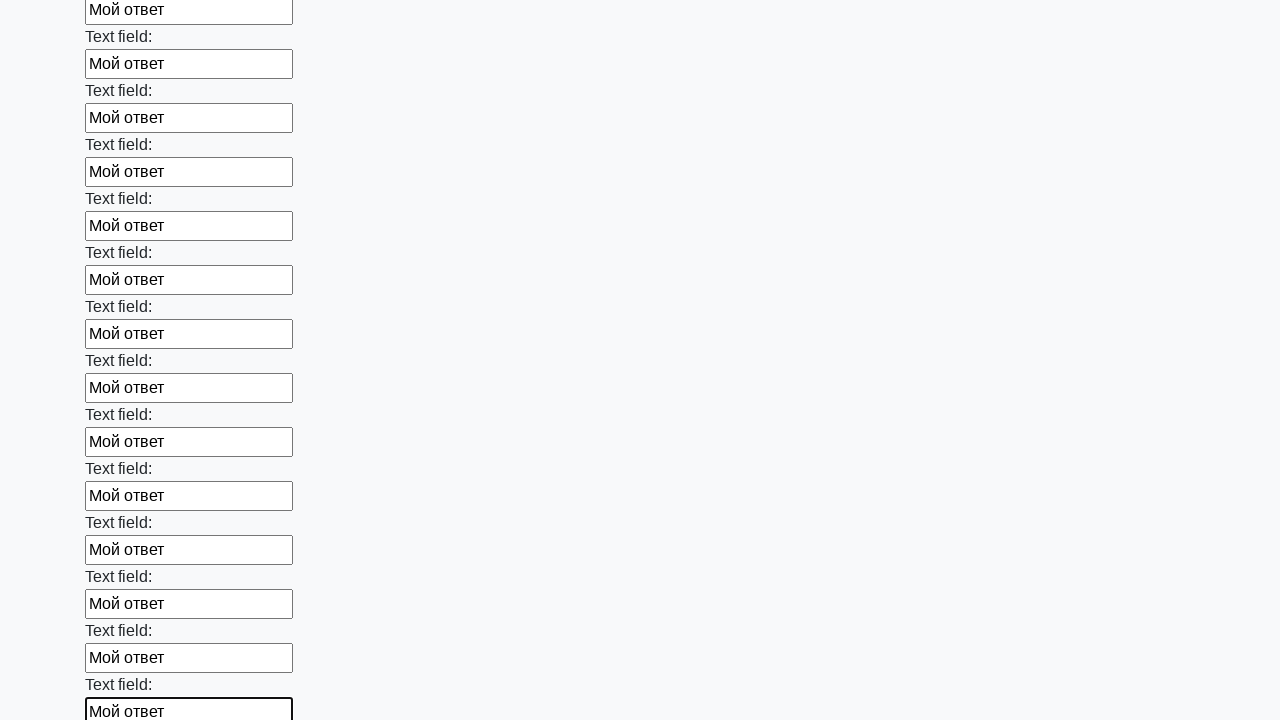

Filled input field with 'Мой ответ' on input >> nth=77
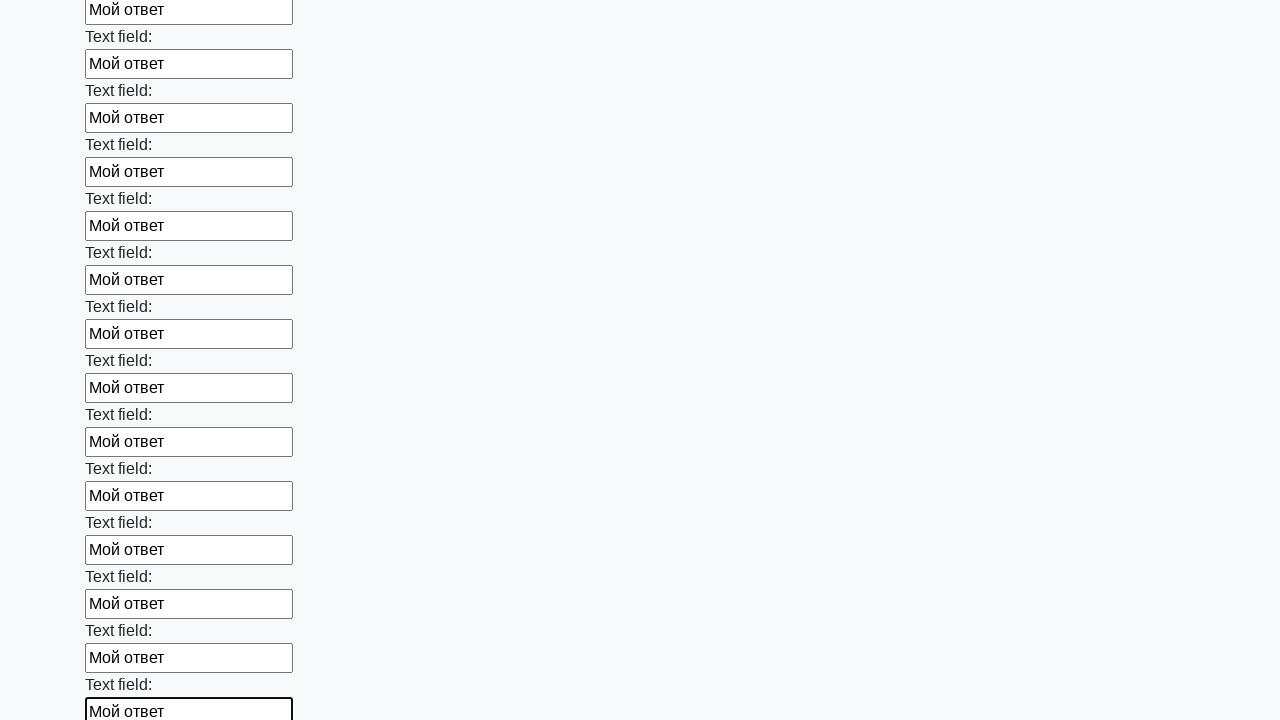

Filled input field with 'Мой ответ' on input >> nth=78
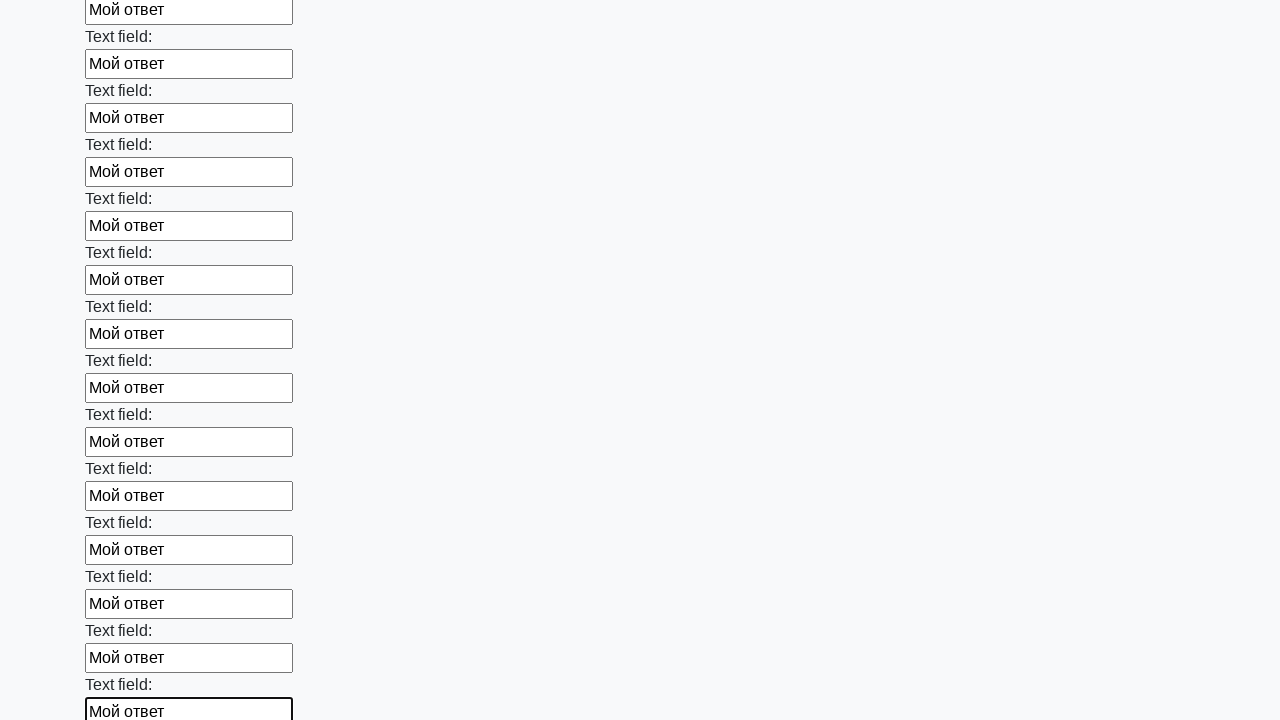

Filled input field with 'Мой ответ' on input >> nth=79
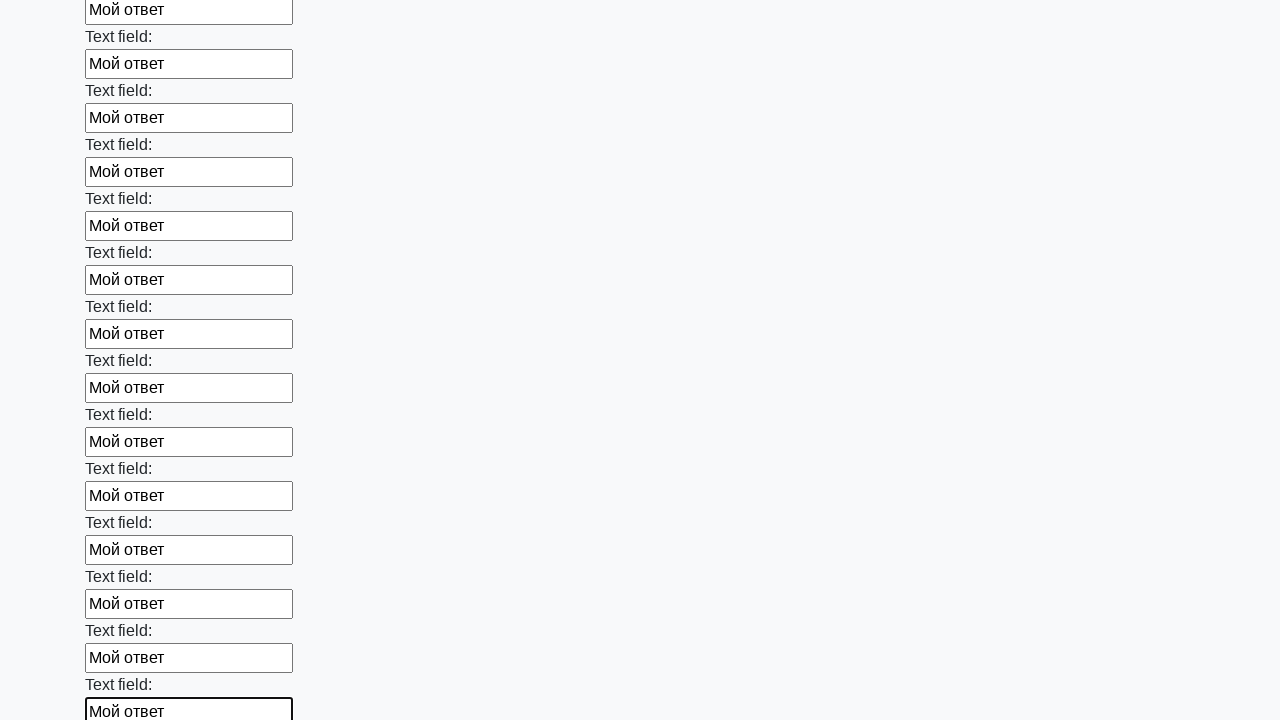

Filled input field with 'Мой ответ' on input >> nth=80
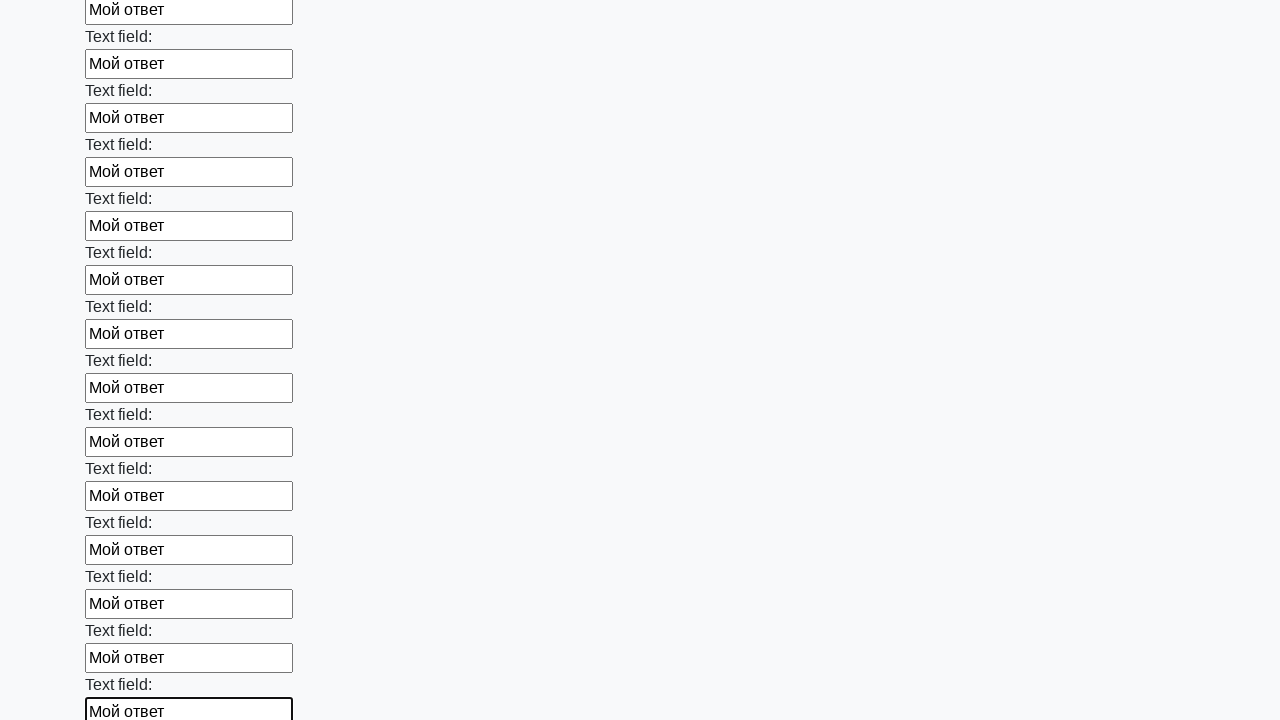

Filled input field with 'Мой ответ' on input >> nth=81
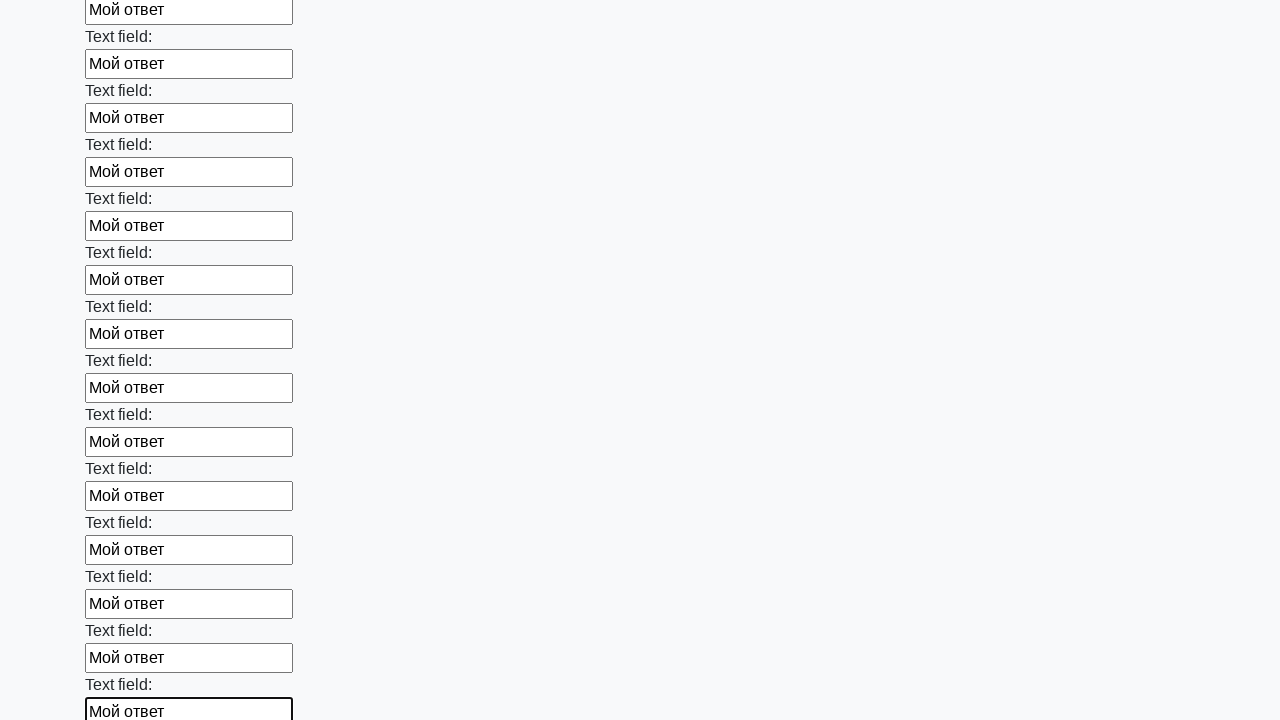

Filled input field with 'Мой ответ' on input >> nth=82
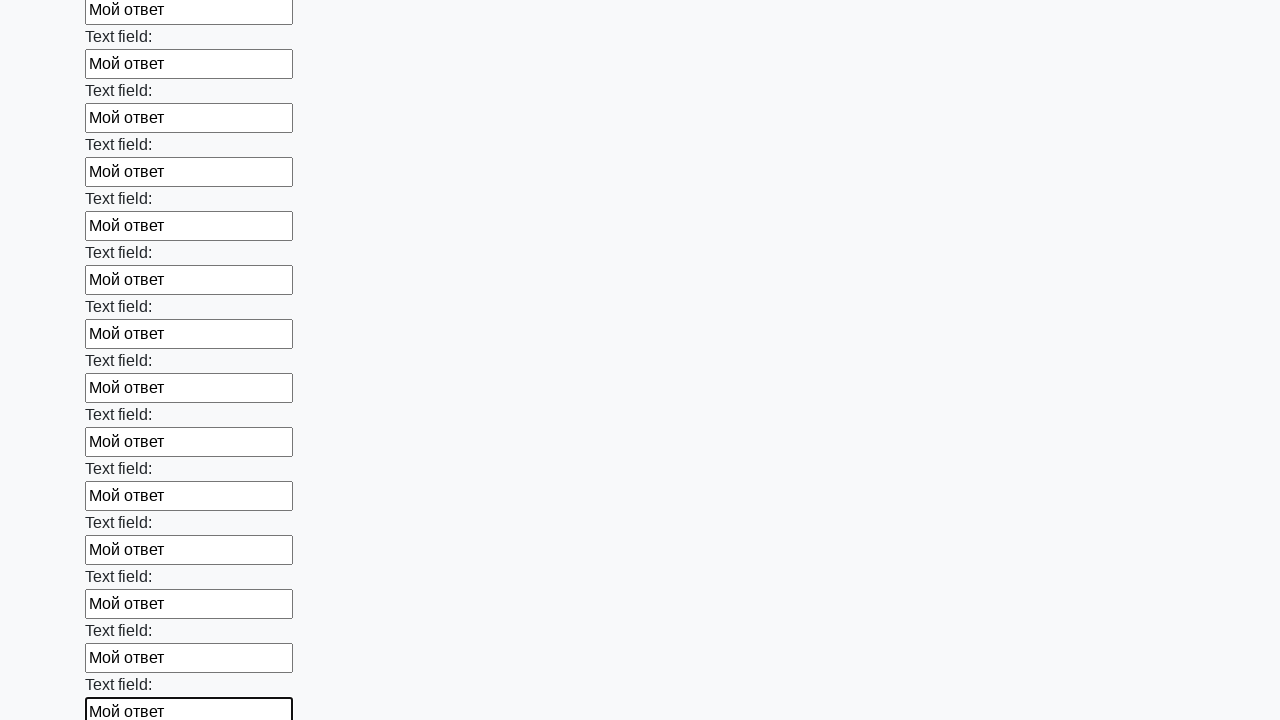

Filled input field with 'Мой ответ' on input >> nth=83
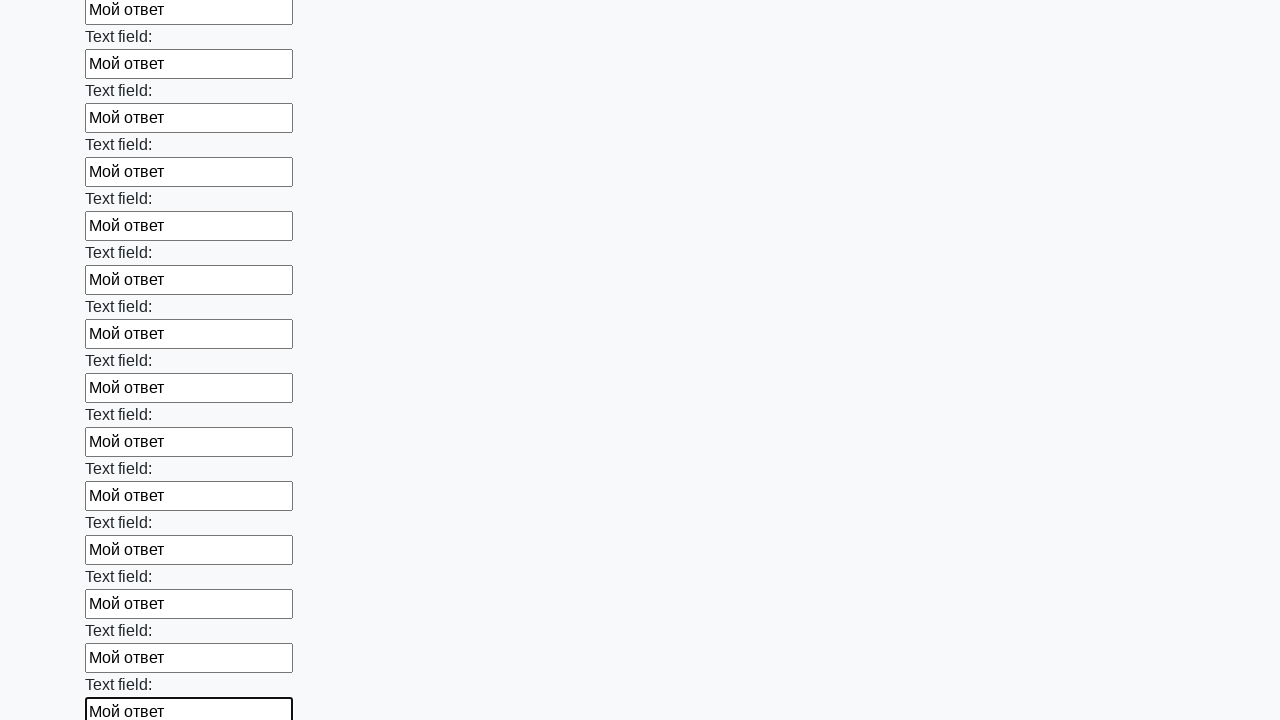

Filled input field with 'Мой ответ' on input >> nth=84
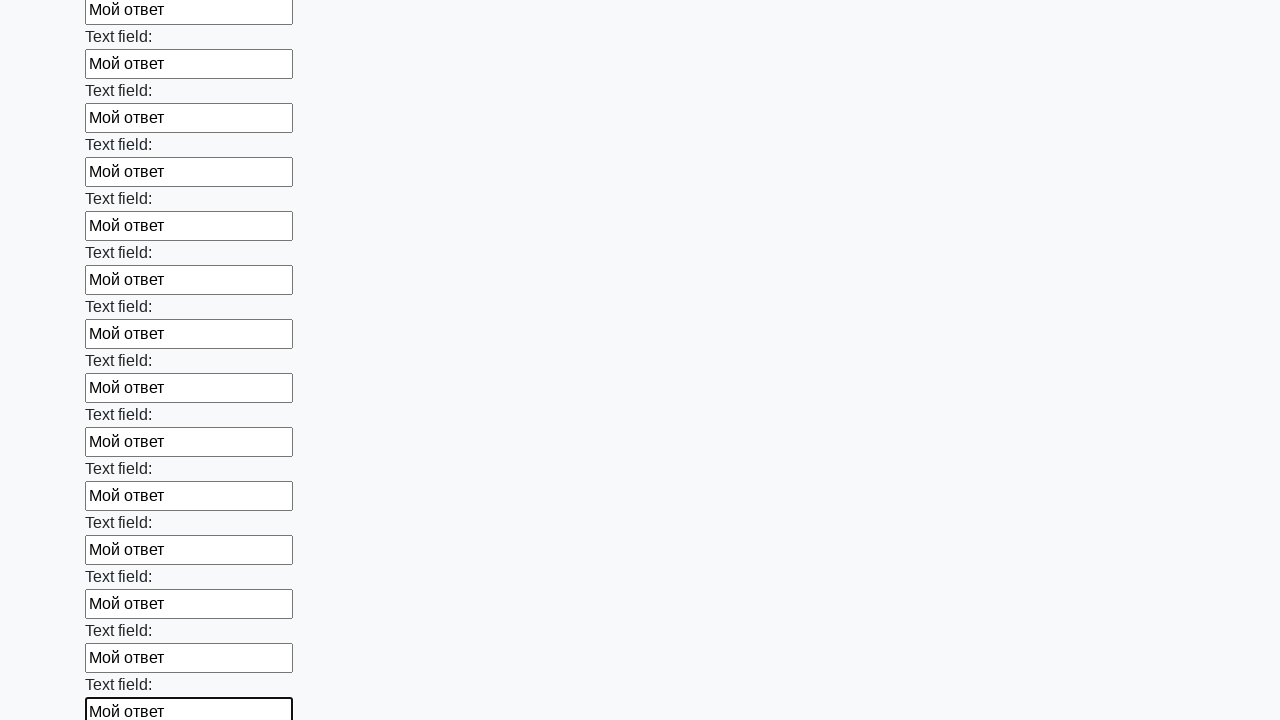

Filled input field with 'Мой ответ' on input >> nth=85
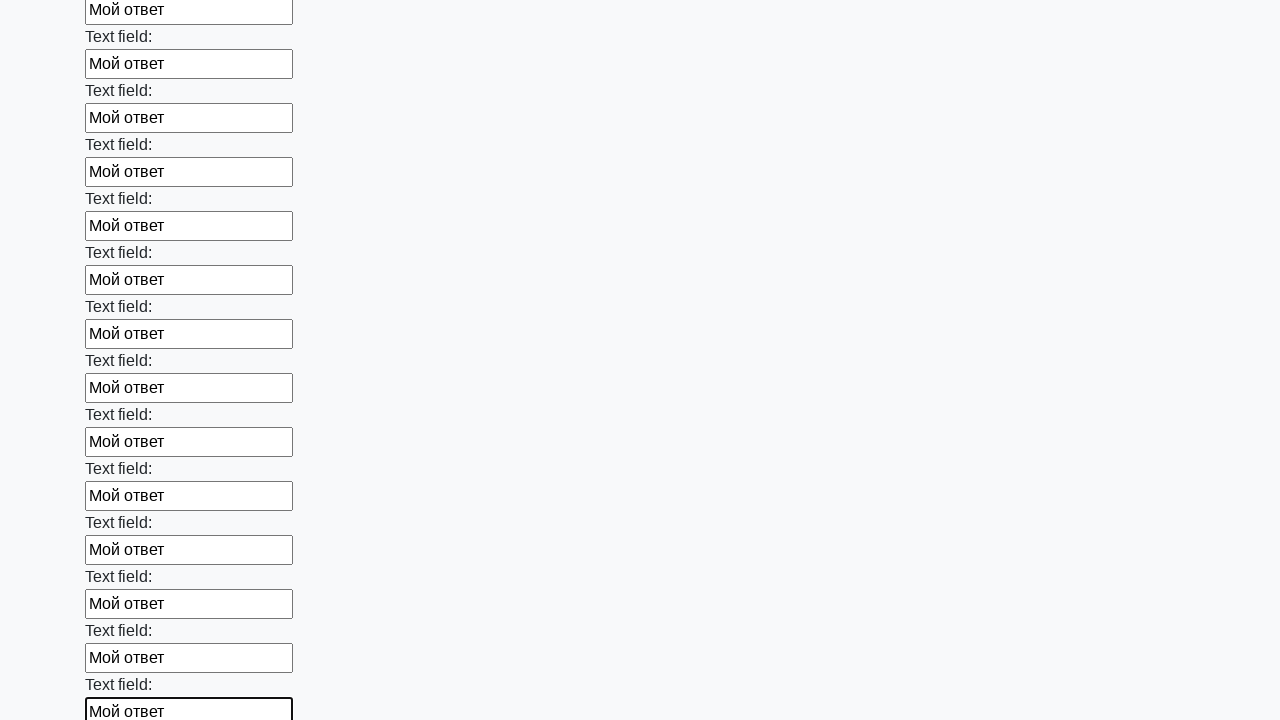

Filled input field with 'Мой ответ' on input >> nth=86
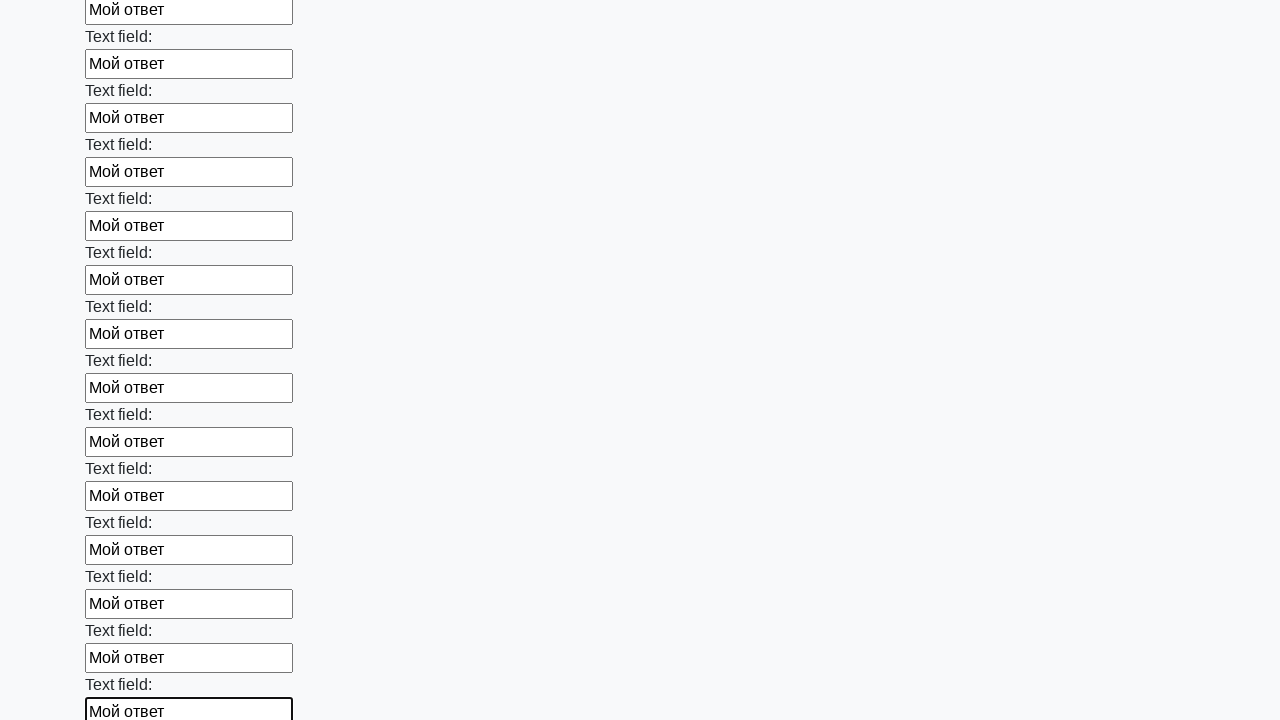

Filled input field with 'Мой ответ' on input >> nth=87
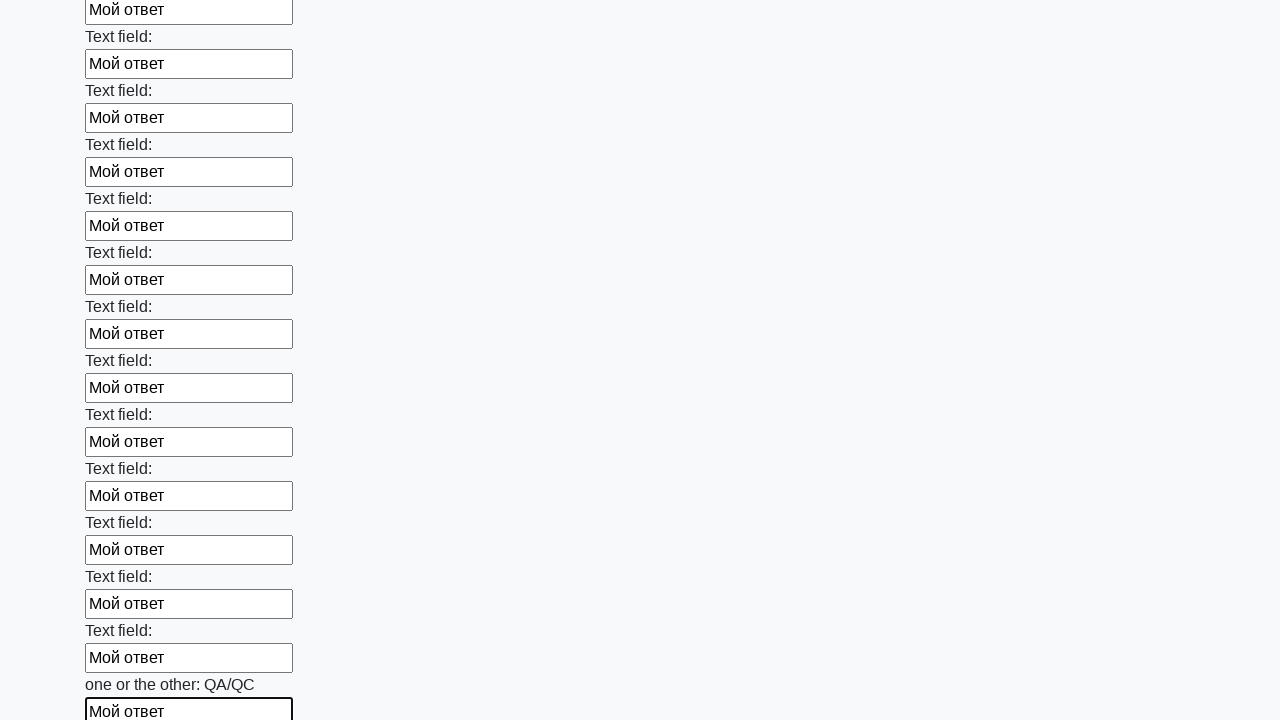

Filled input field with 'Мой ответ' on input >> nth=88
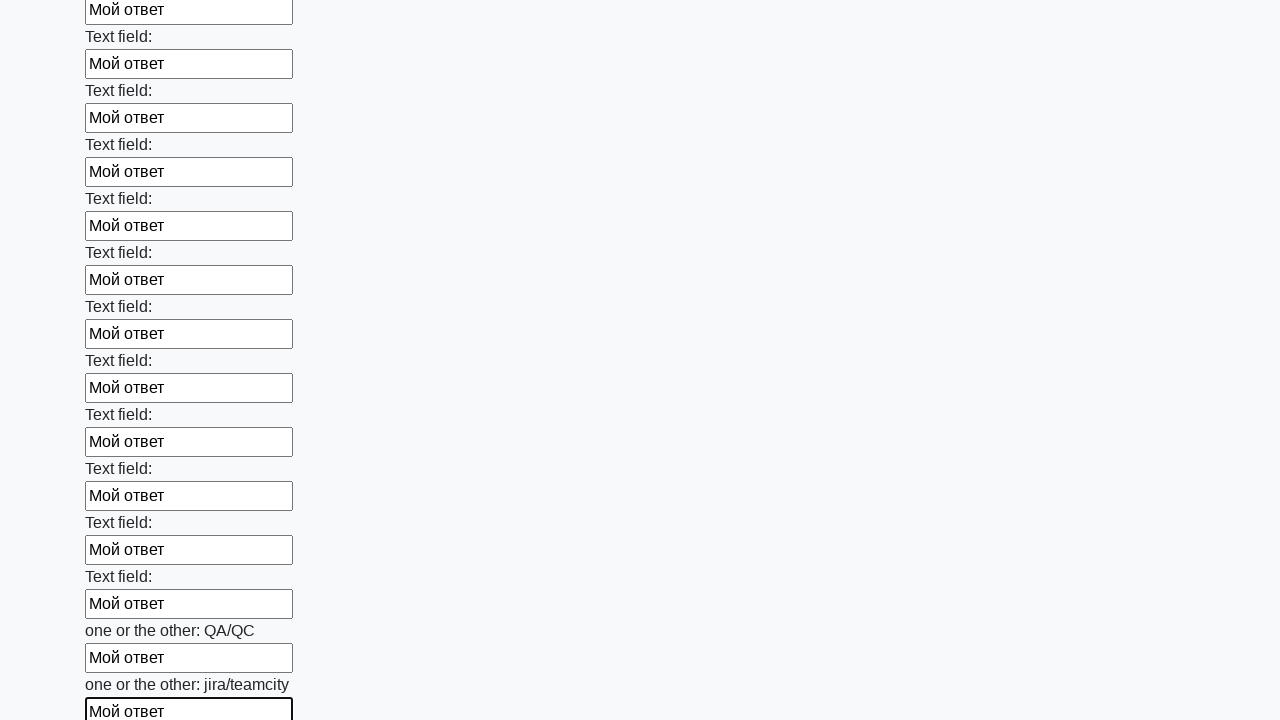

Filled input field with 'Мой ответ' on input >> nth=89
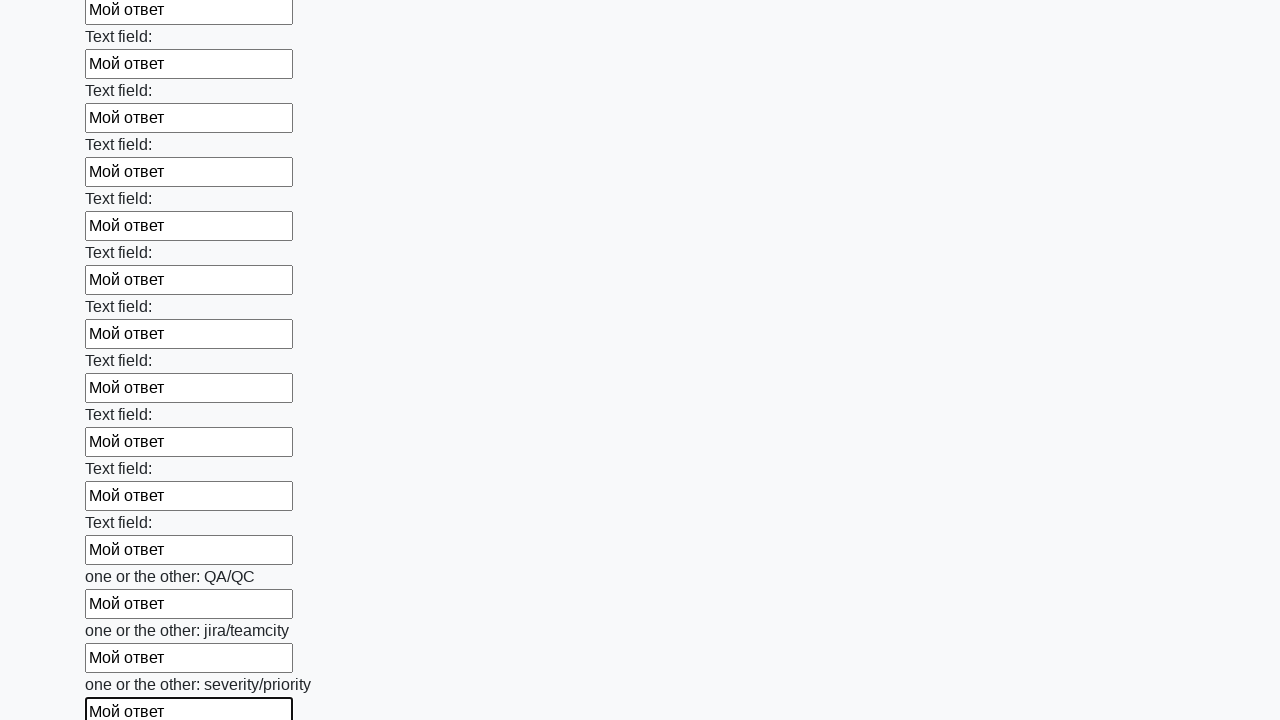

Filled input field with 'Мой ответ' on input >> nth=90
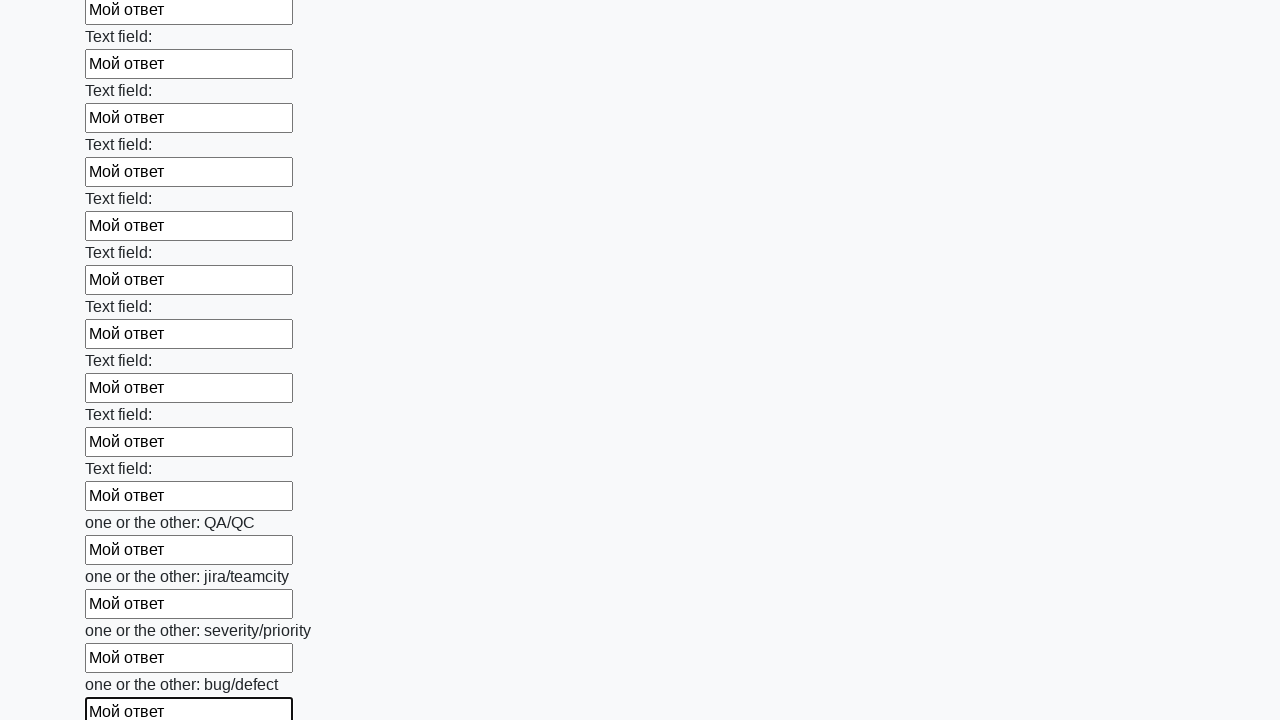

Filled input field with 'Мой ответ' on input >> nth=91
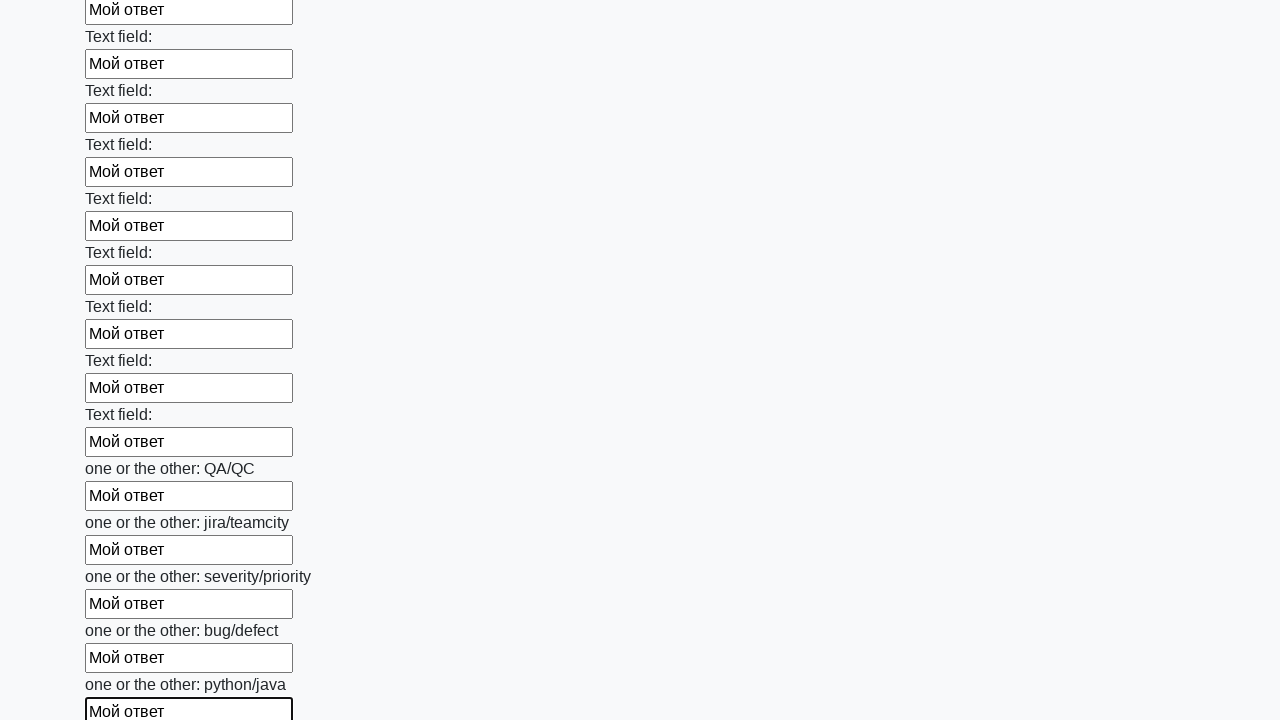

Filled input field with 'Мой ответ' on input >> nth=92
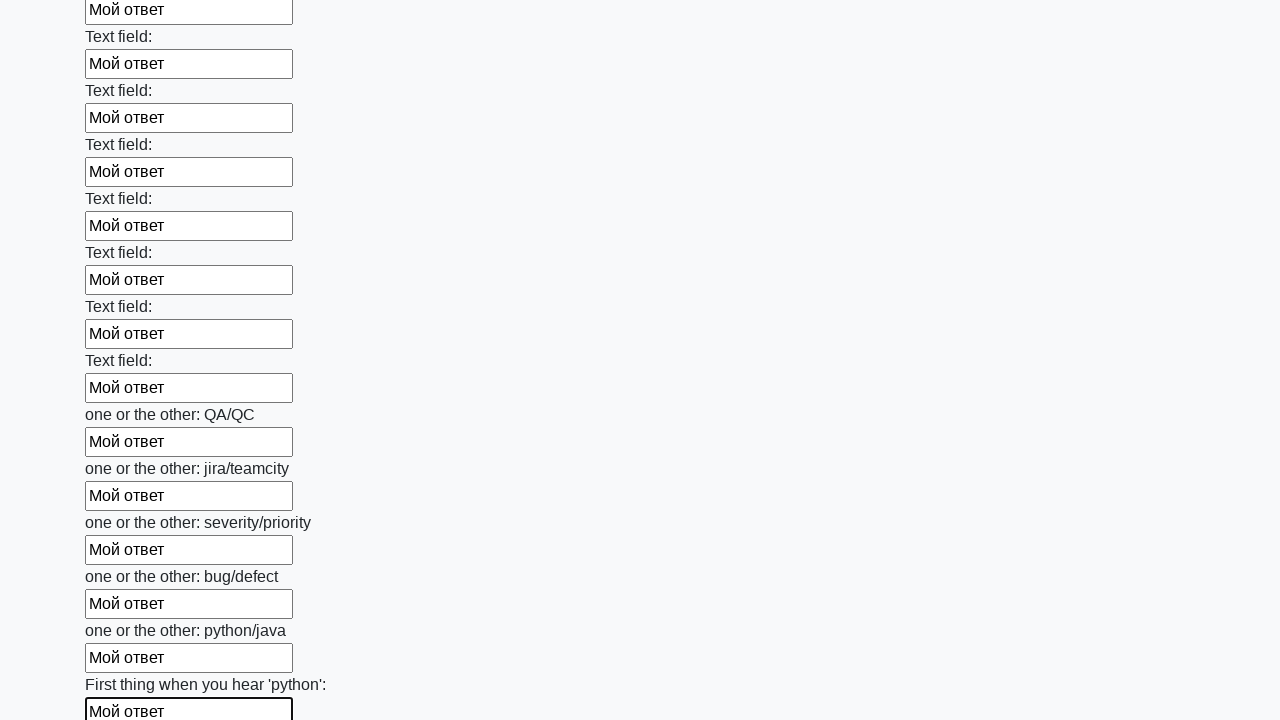

Filled input field with 'Мой ответ' on input >> nth=93
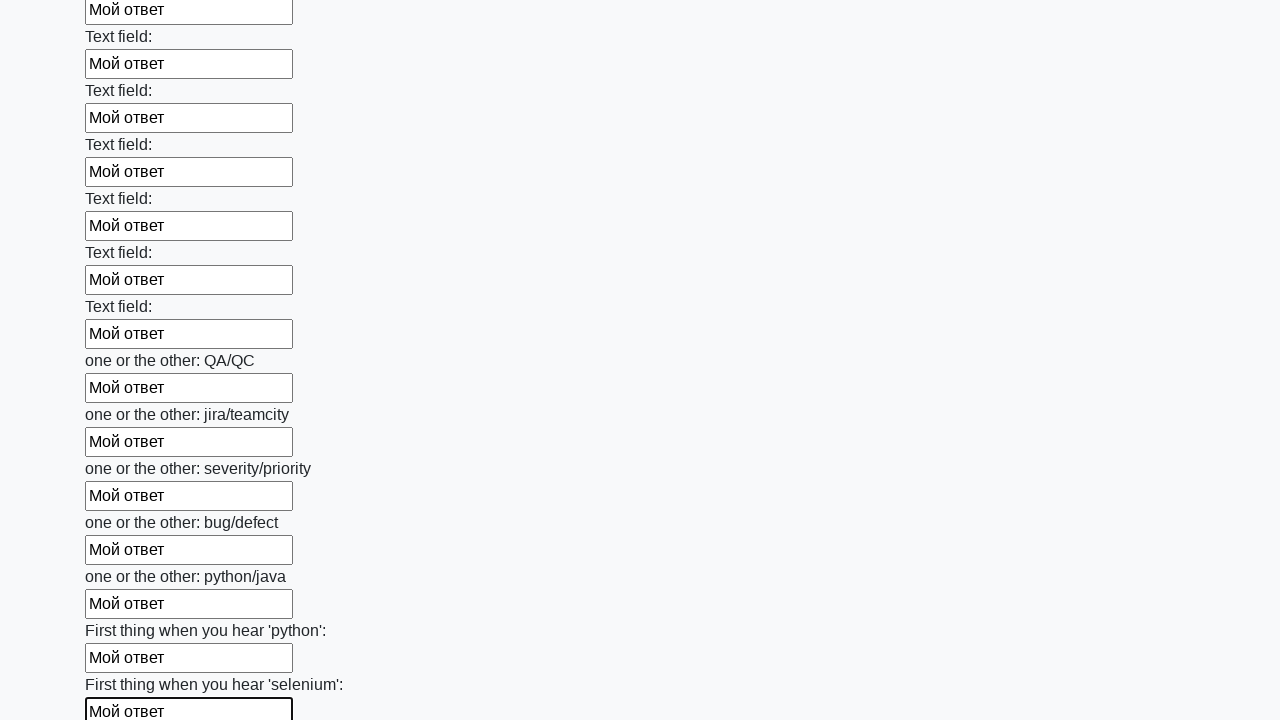

Filled input field with 'Мой ответ' on input >> nth=94
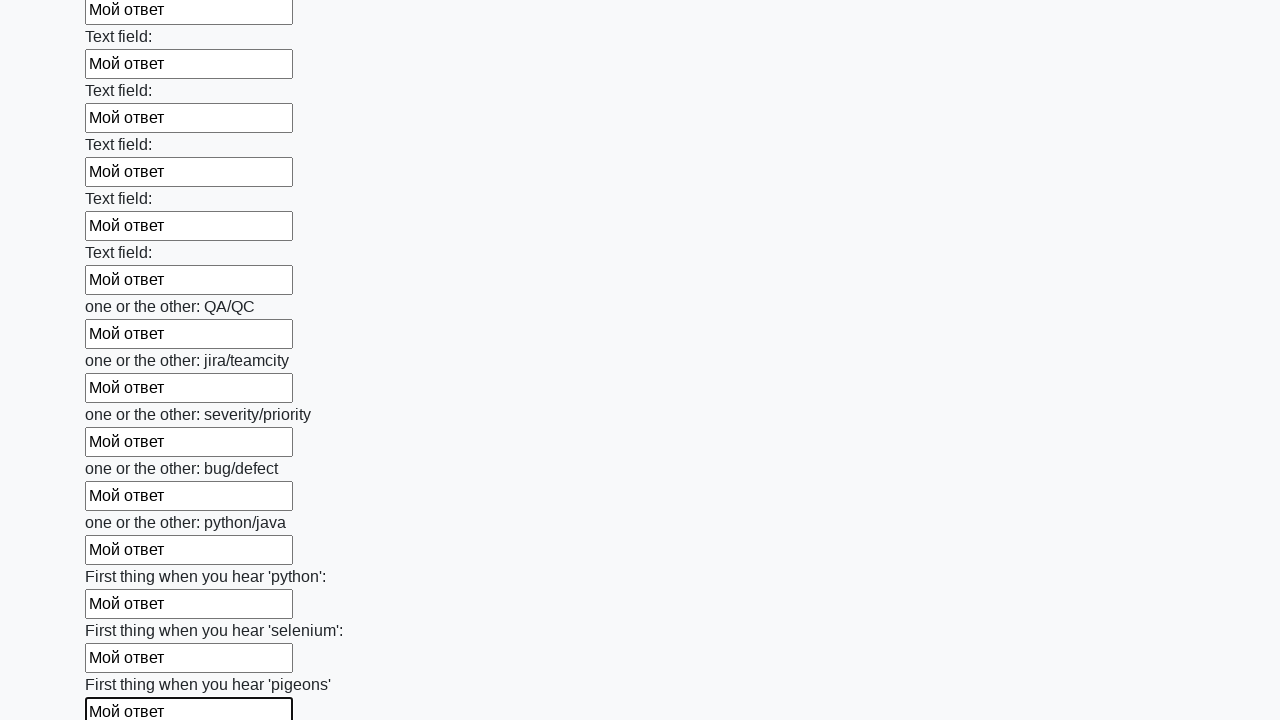

Filled input field with 'Мой ответ' on input >> nth=95
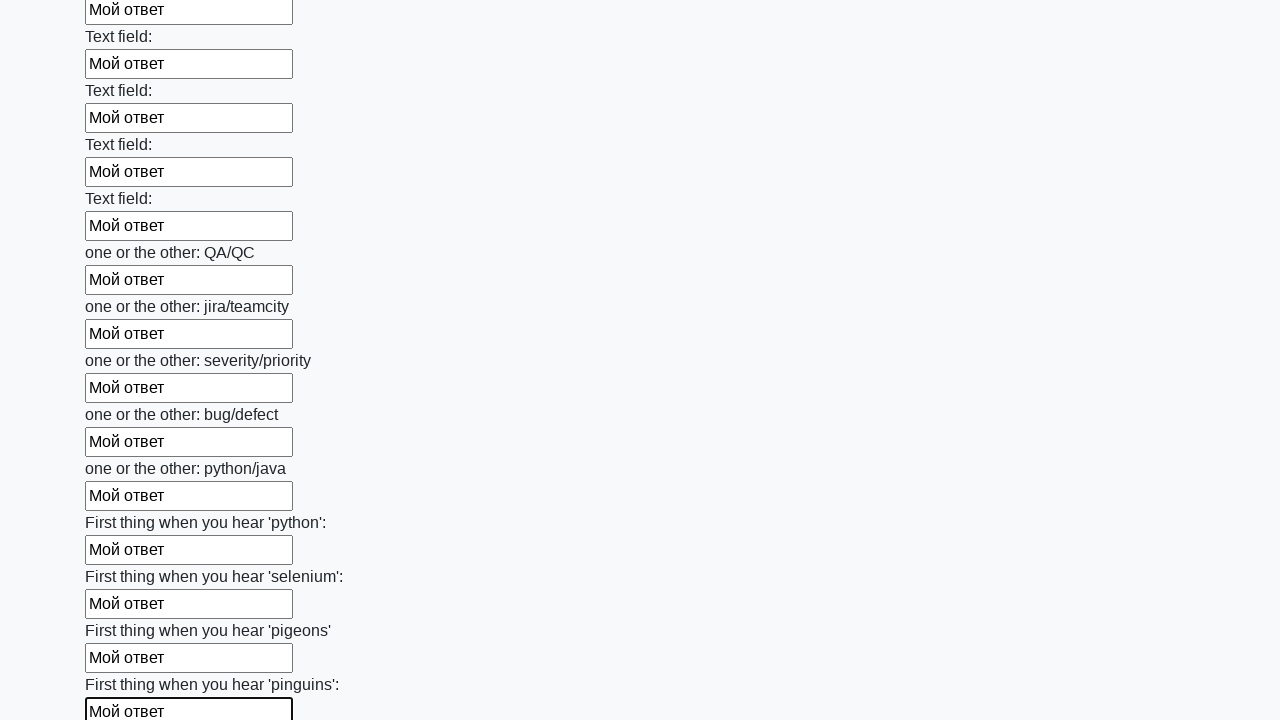

Filled input field with 'Мой ответ' on input >> nth=96
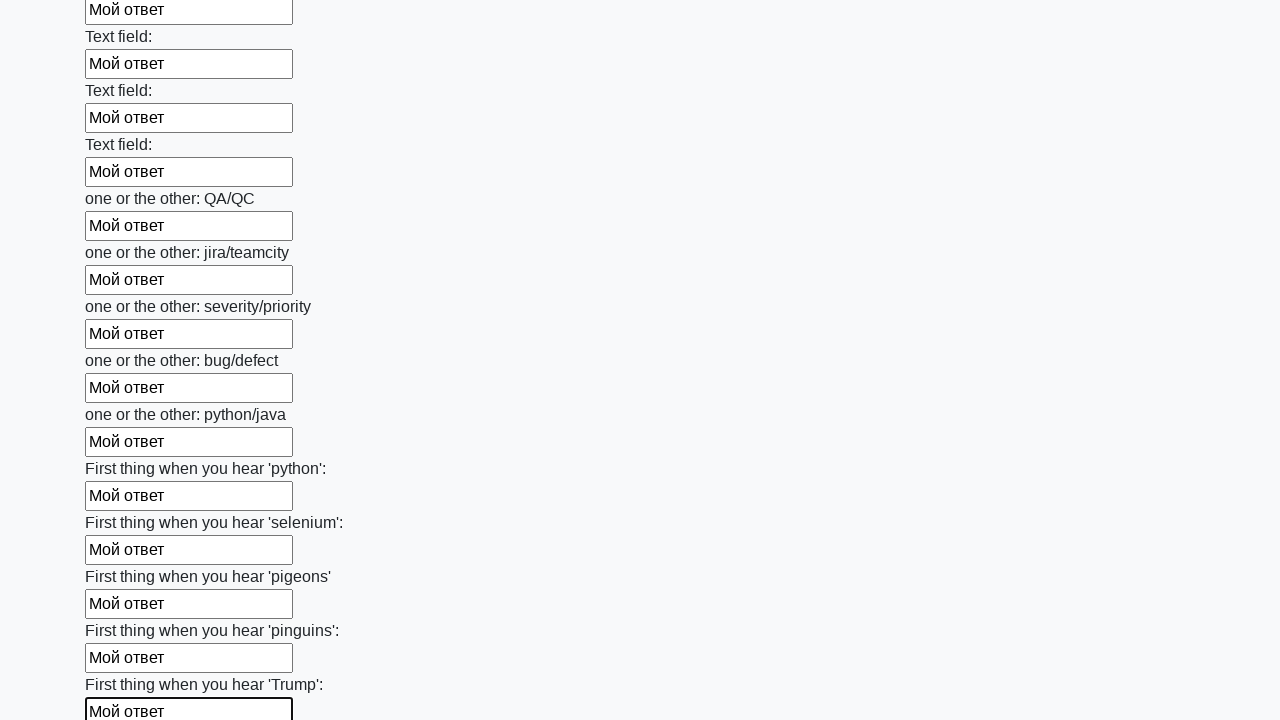

Filled input field with 'Мой ответ' on input >> nth=97
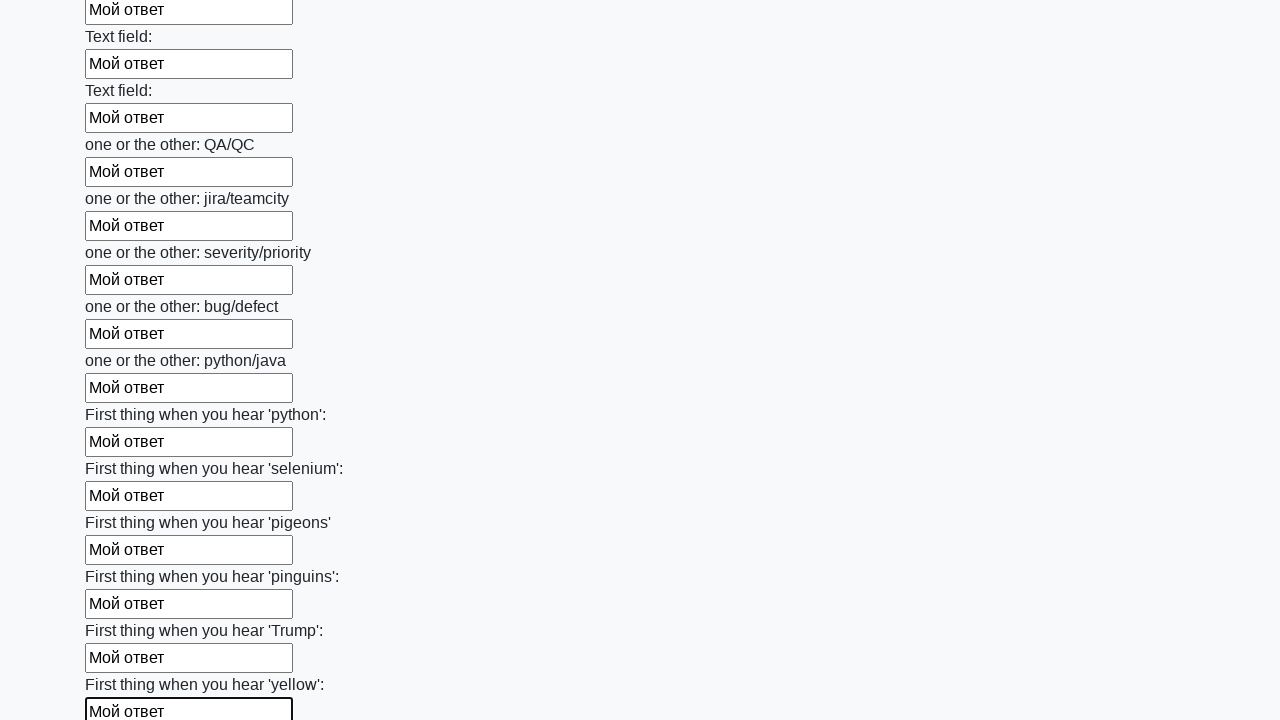

Filled input field with 'Мой ответ' on input >> nth=98
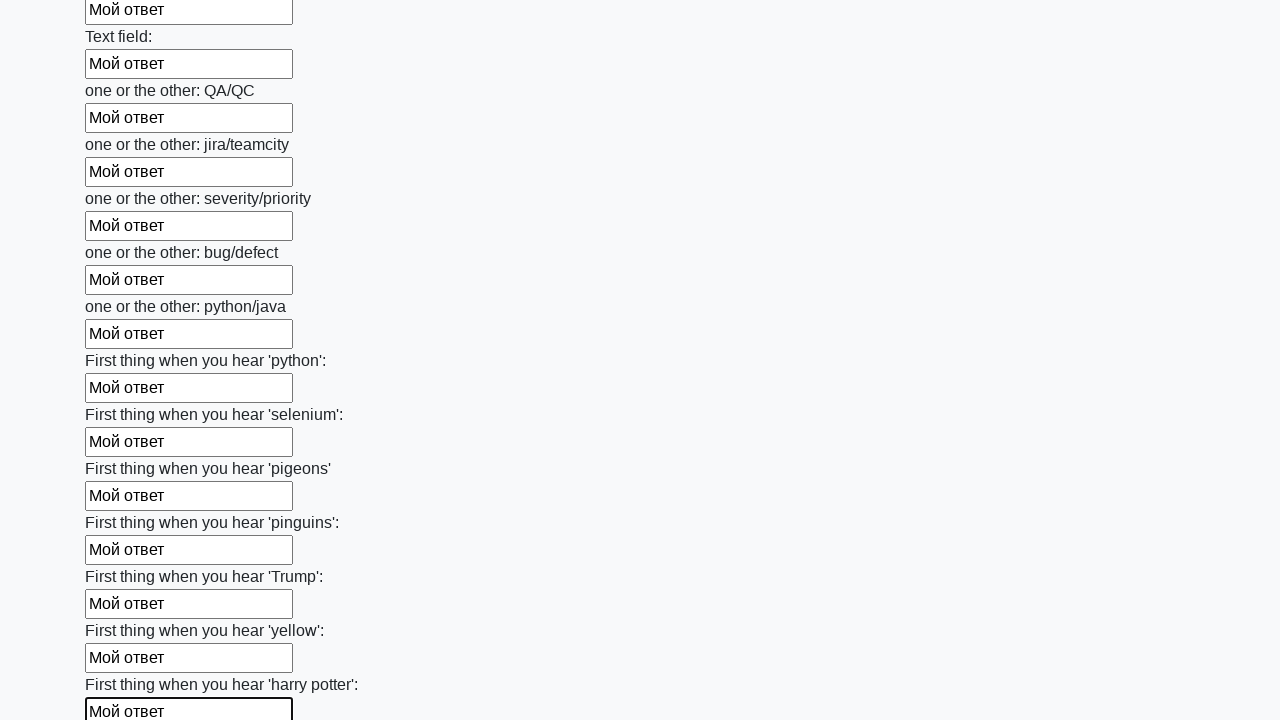

Filled input field with 'Мой ответ' on input >> nth=99
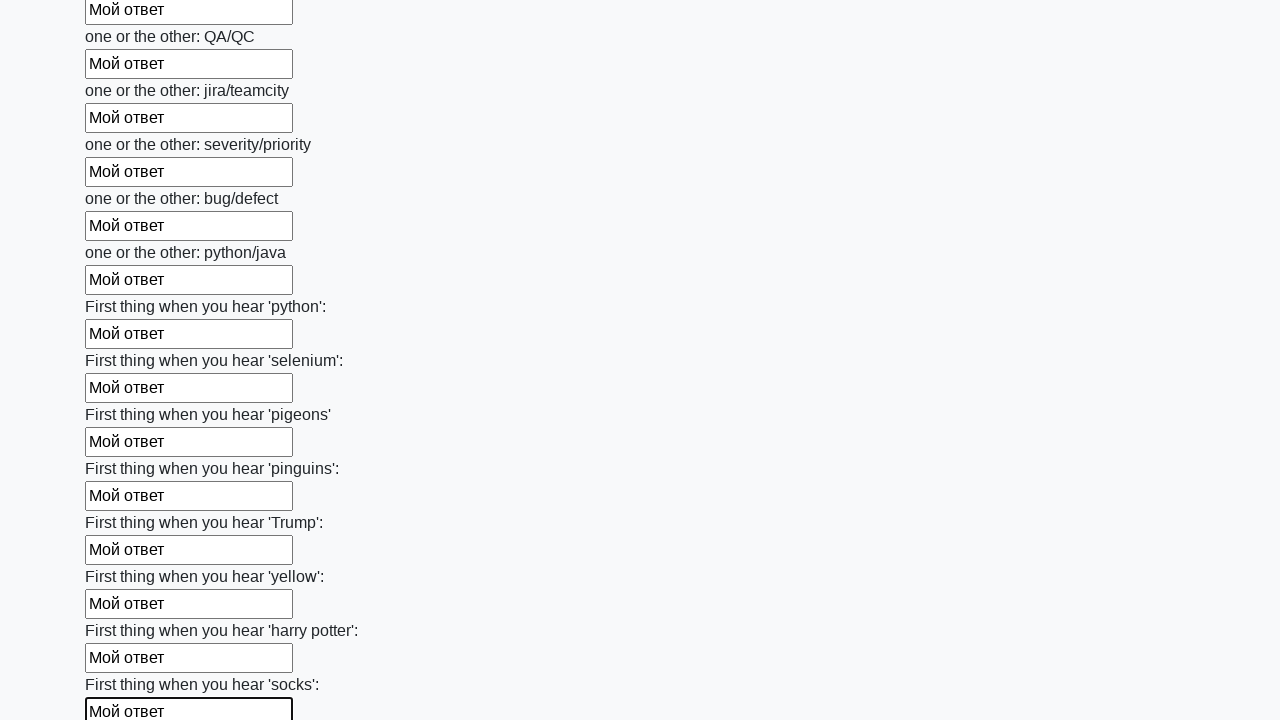

Clicked submit button to submit the form at (123, 611) on button.btn
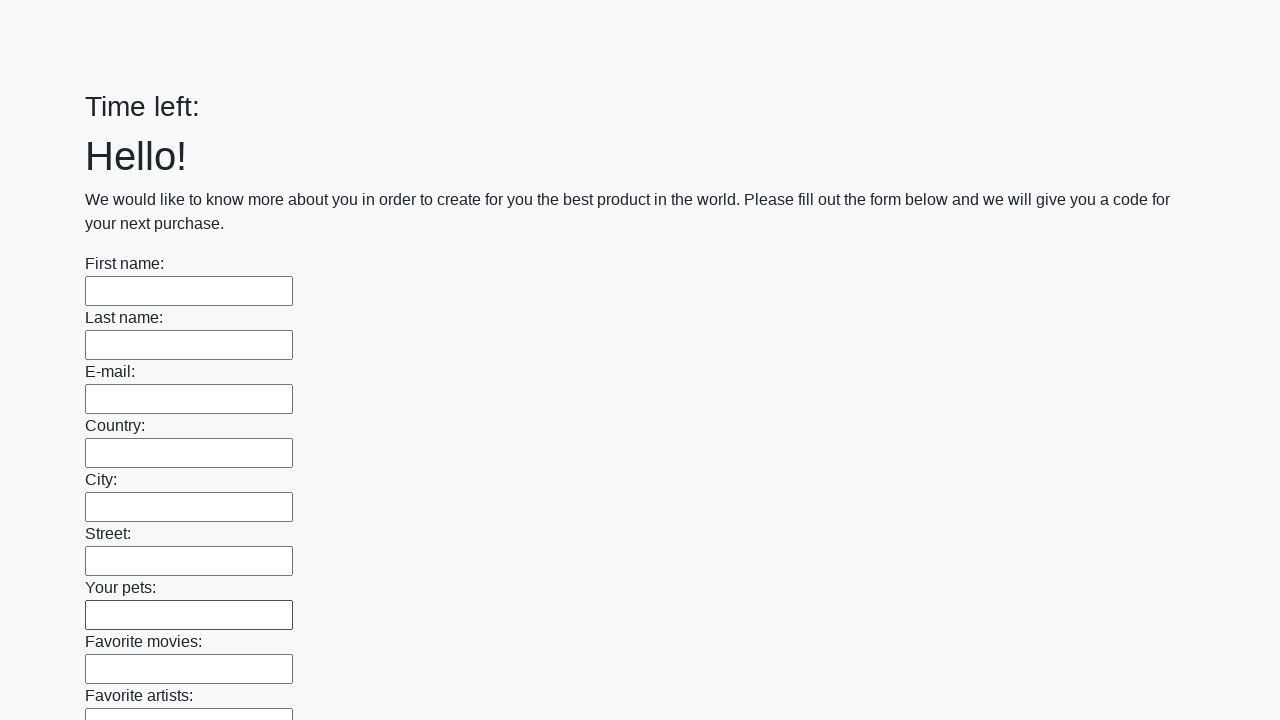

Set up dialog handler to accept alerts
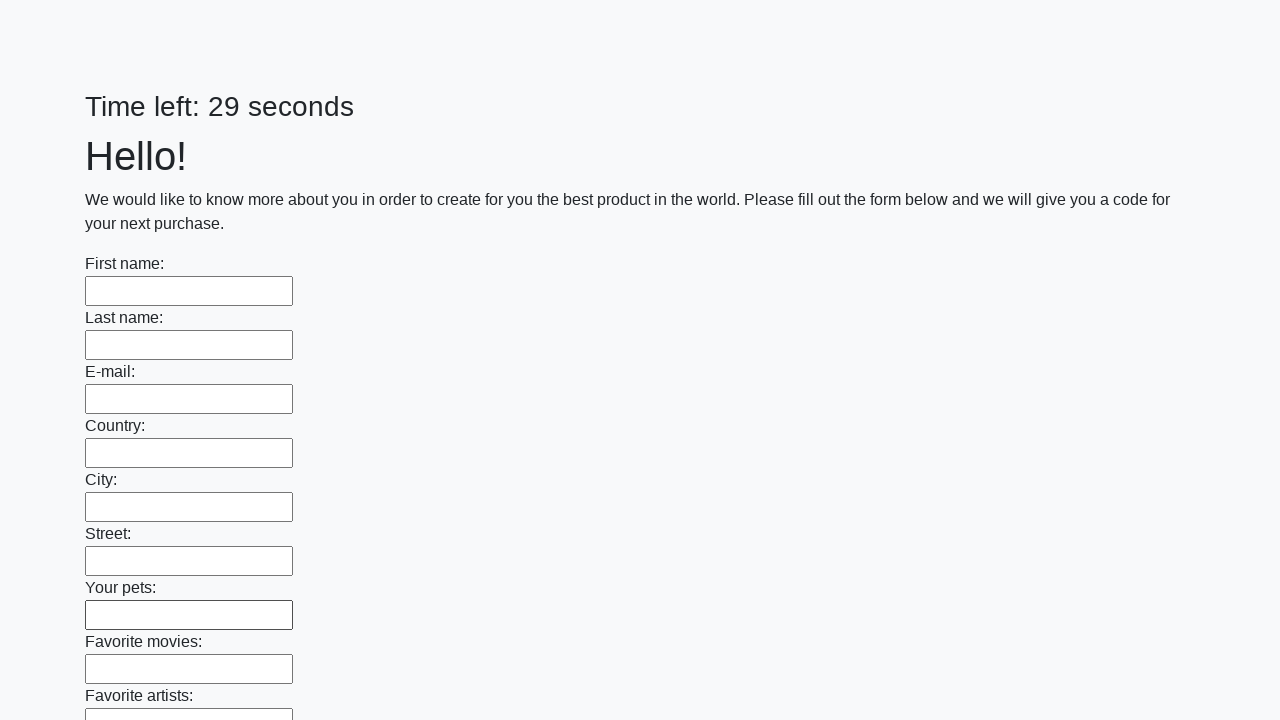

Waited 1 second for alert to appear and be handled
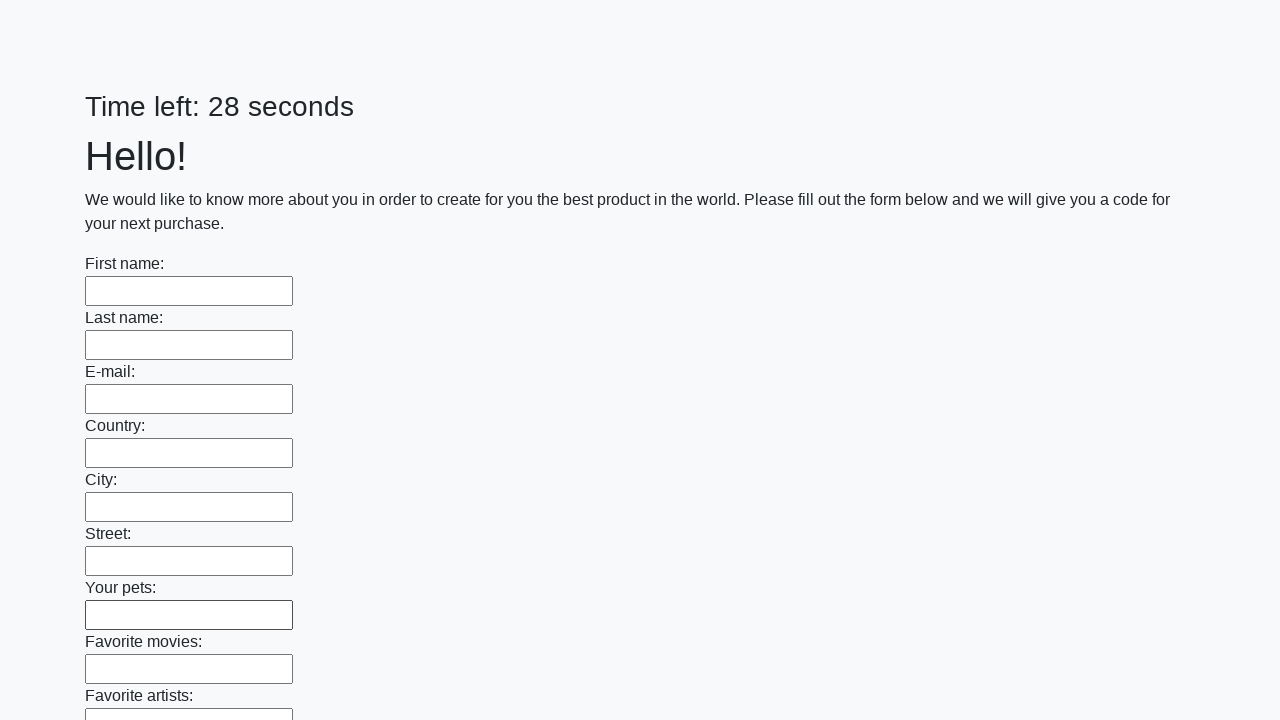

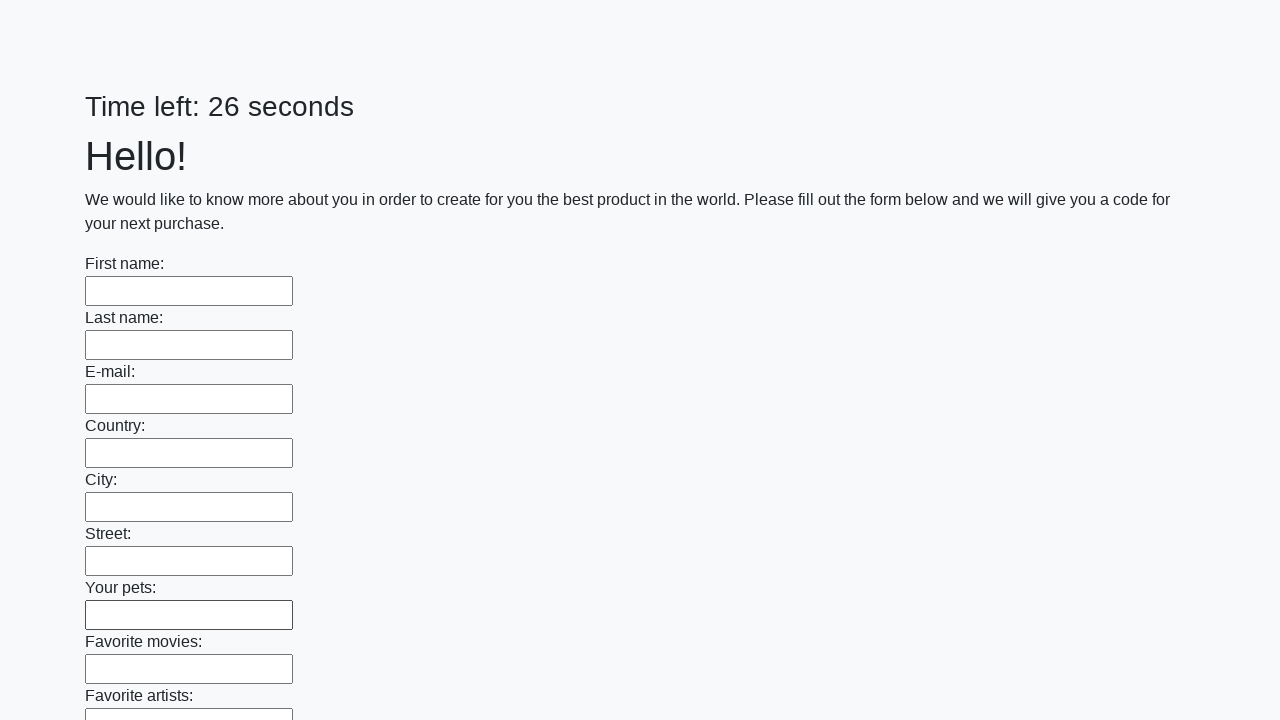